Tests a large form by filling all input fields with test data and submitting the form via a button click

Starting URL: http://suninjuly.github.io/huge_form.html

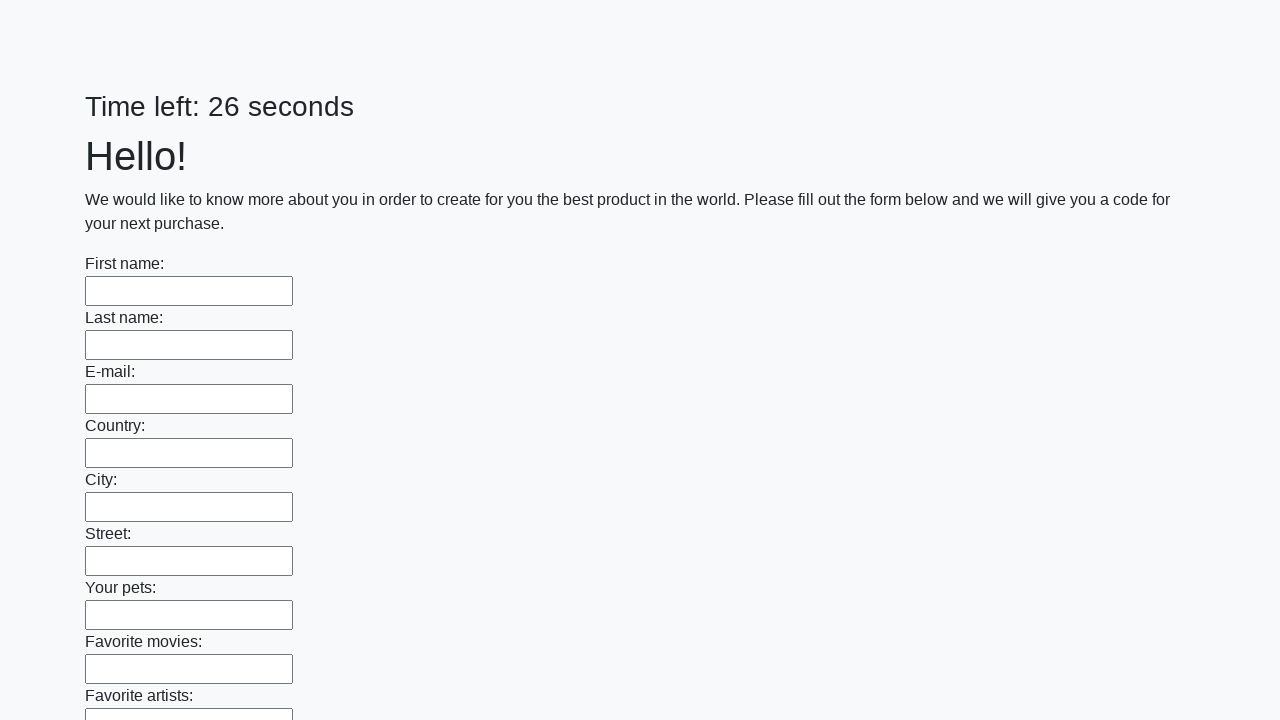

Located all input elements on the huge form
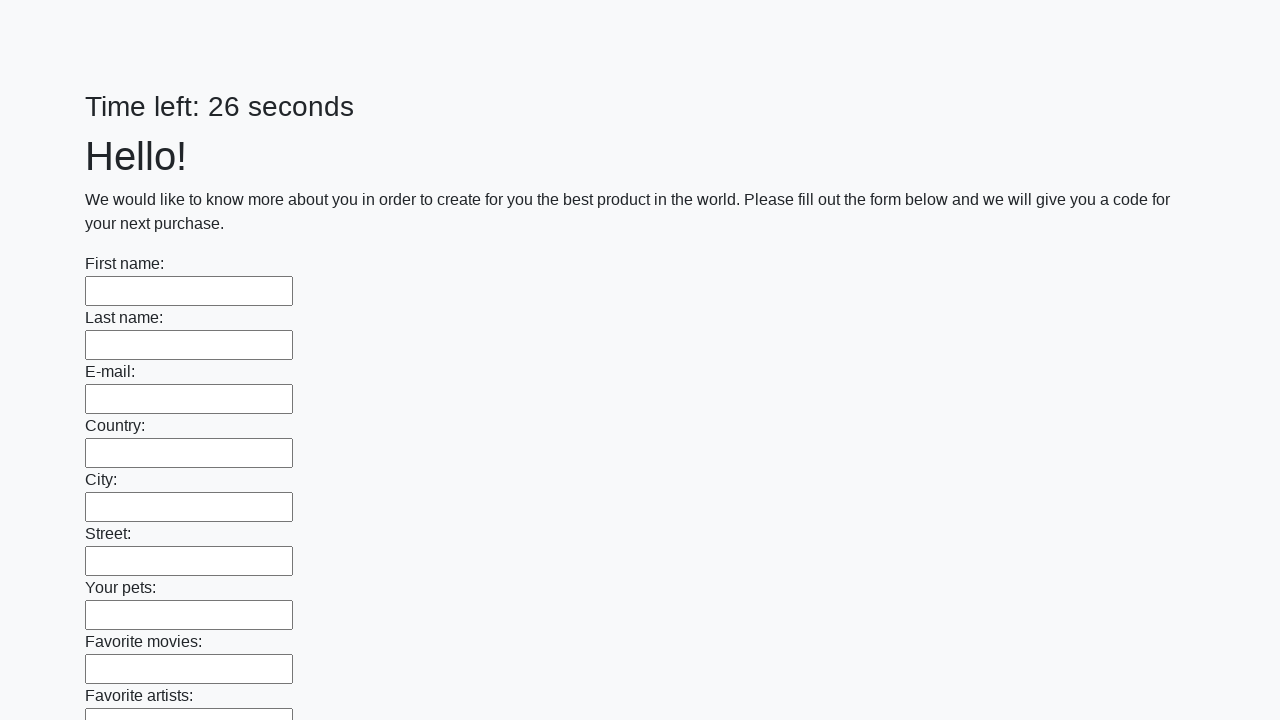

Filled input field with test data 'TEST' on input >> nth=0
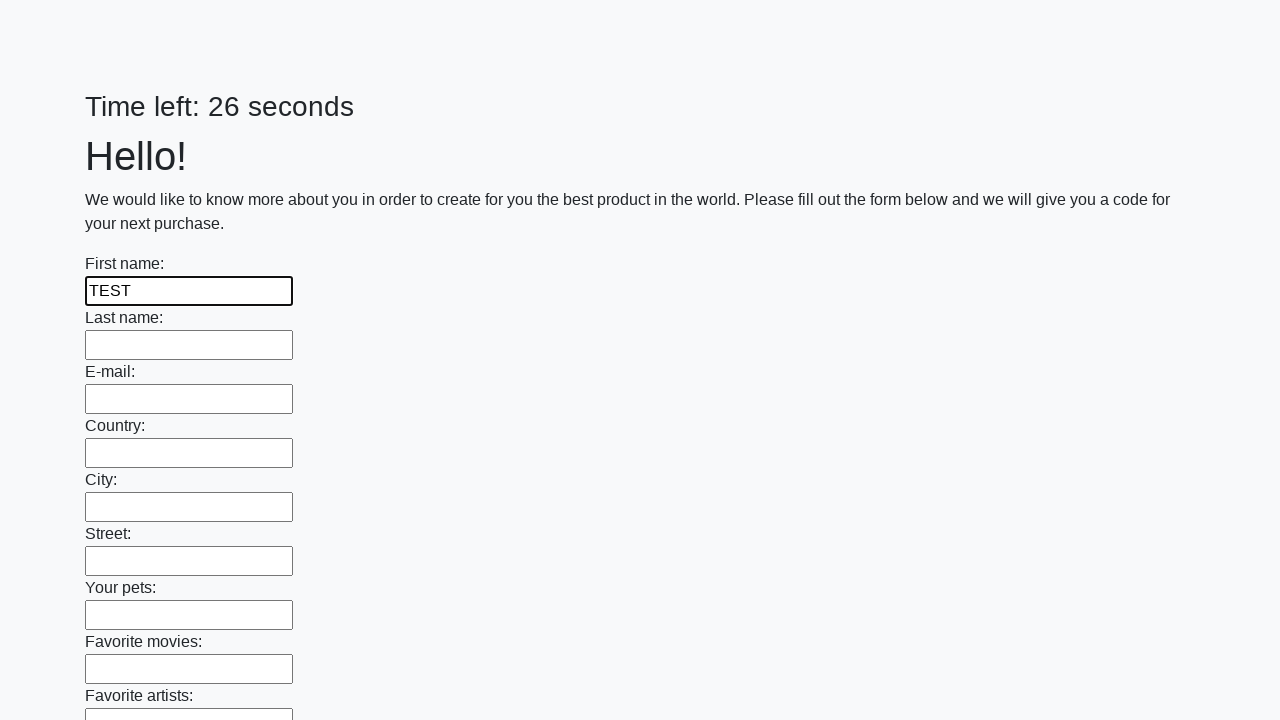

Filled input field with test data 'TEST' on input >> nth=1
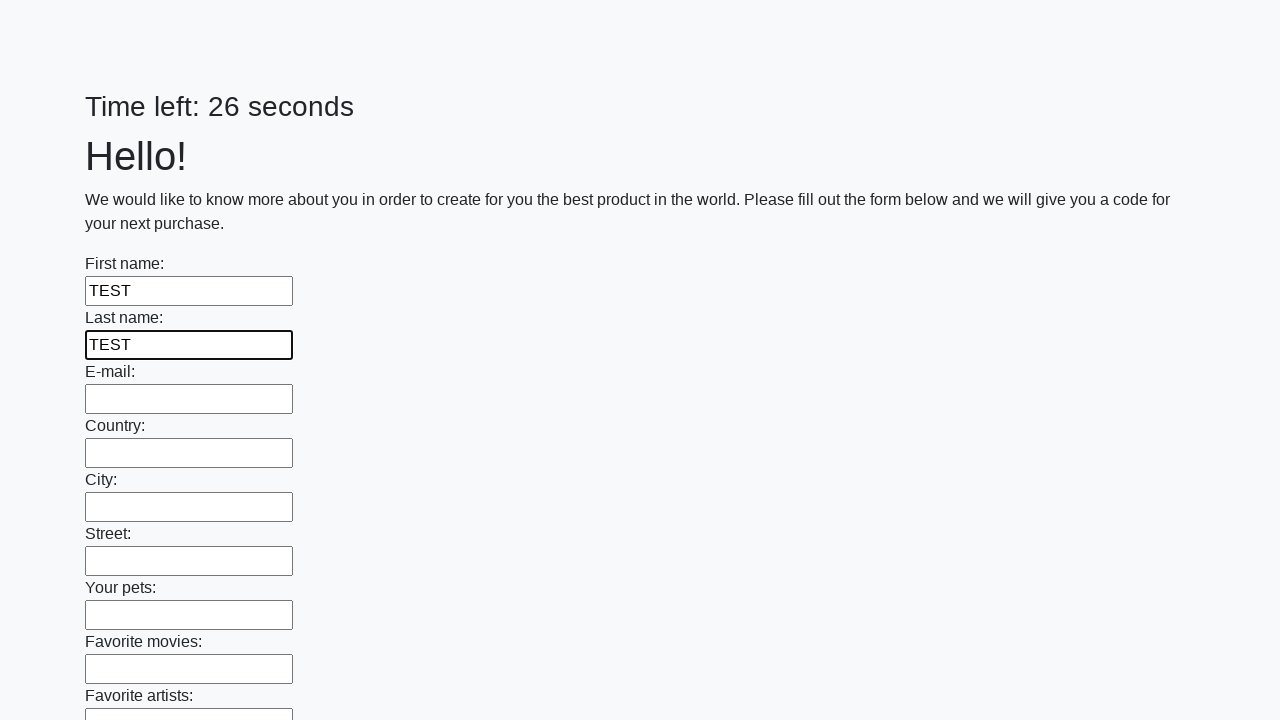

Filled input field with test data 'TEST' on input >> nth=2
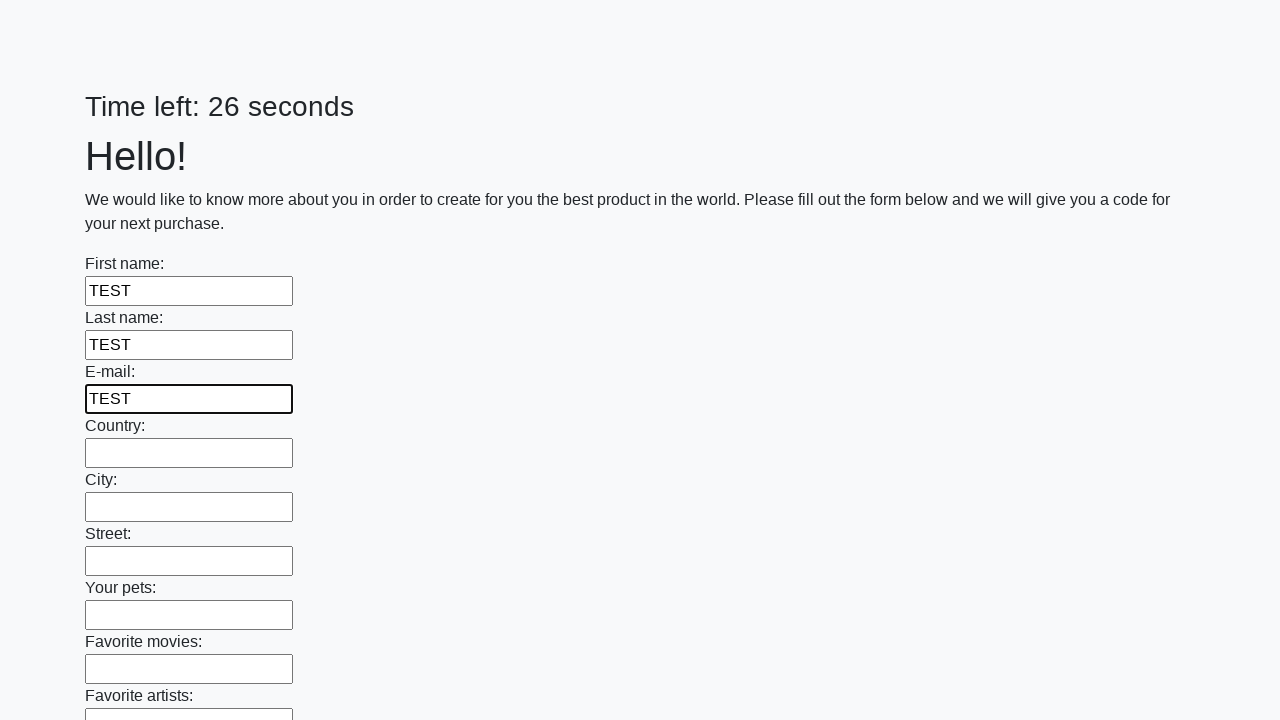

Filled input field with test data 'TEST' on input >> nth=3
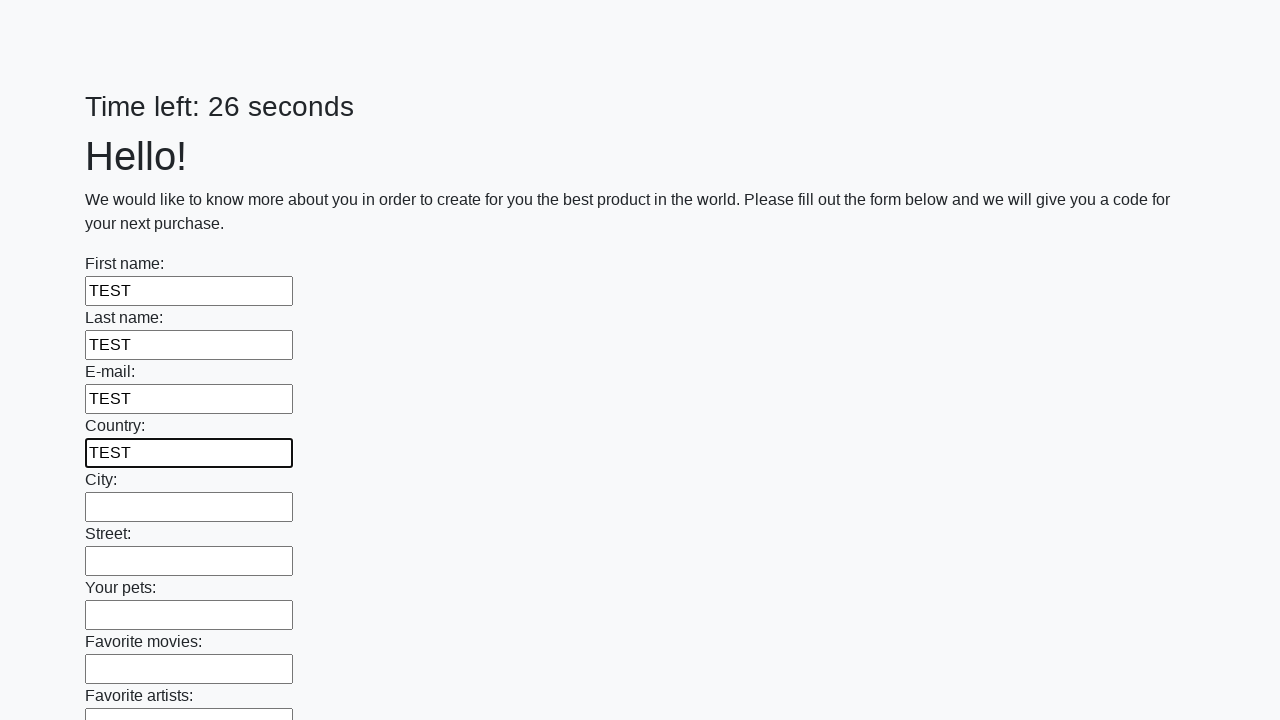

Filled input field with test data 'TEST' on input >> nth=4
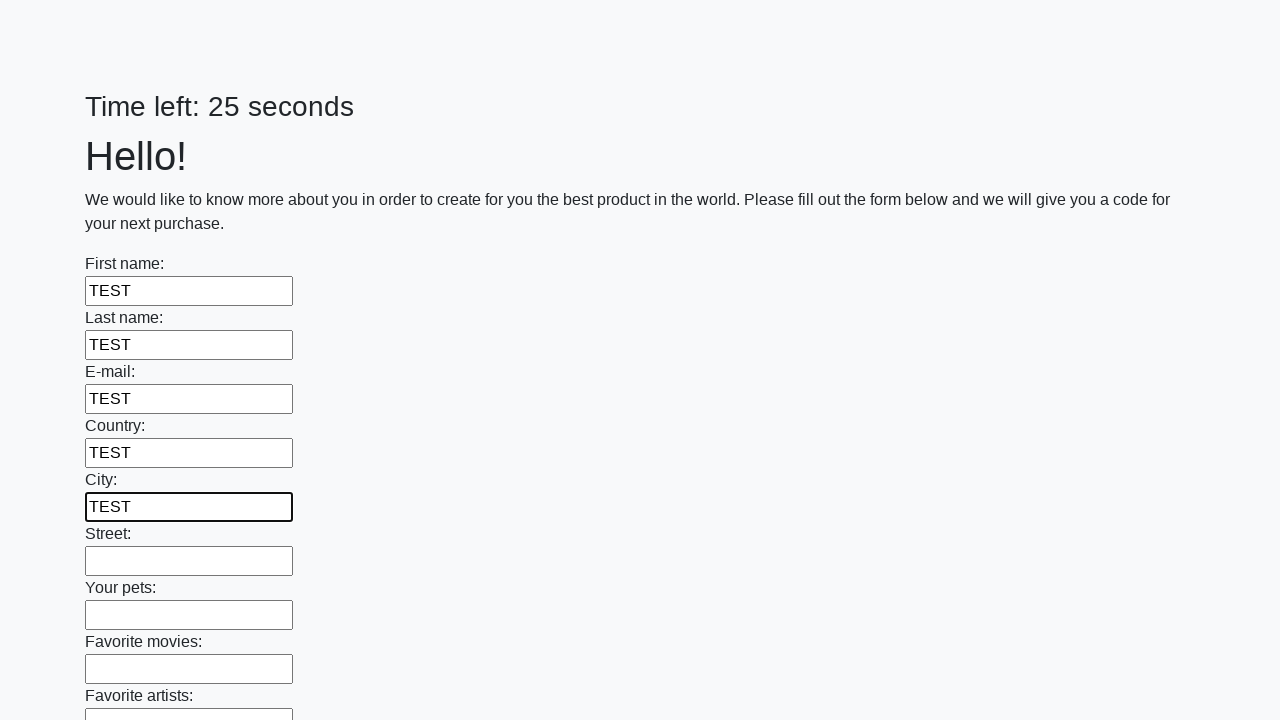

Filled input field with test data 'TEST' on input >> nth=5
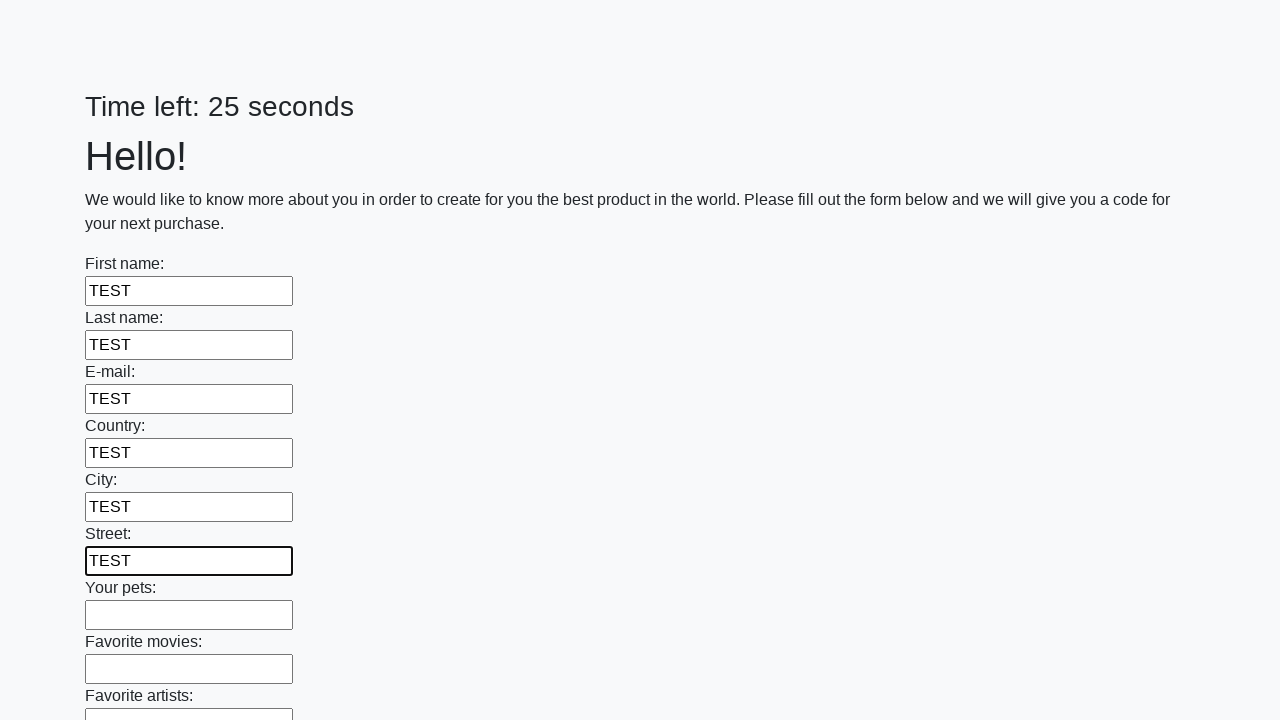

Filled input field with test data 'TEST' on input >> nth=6
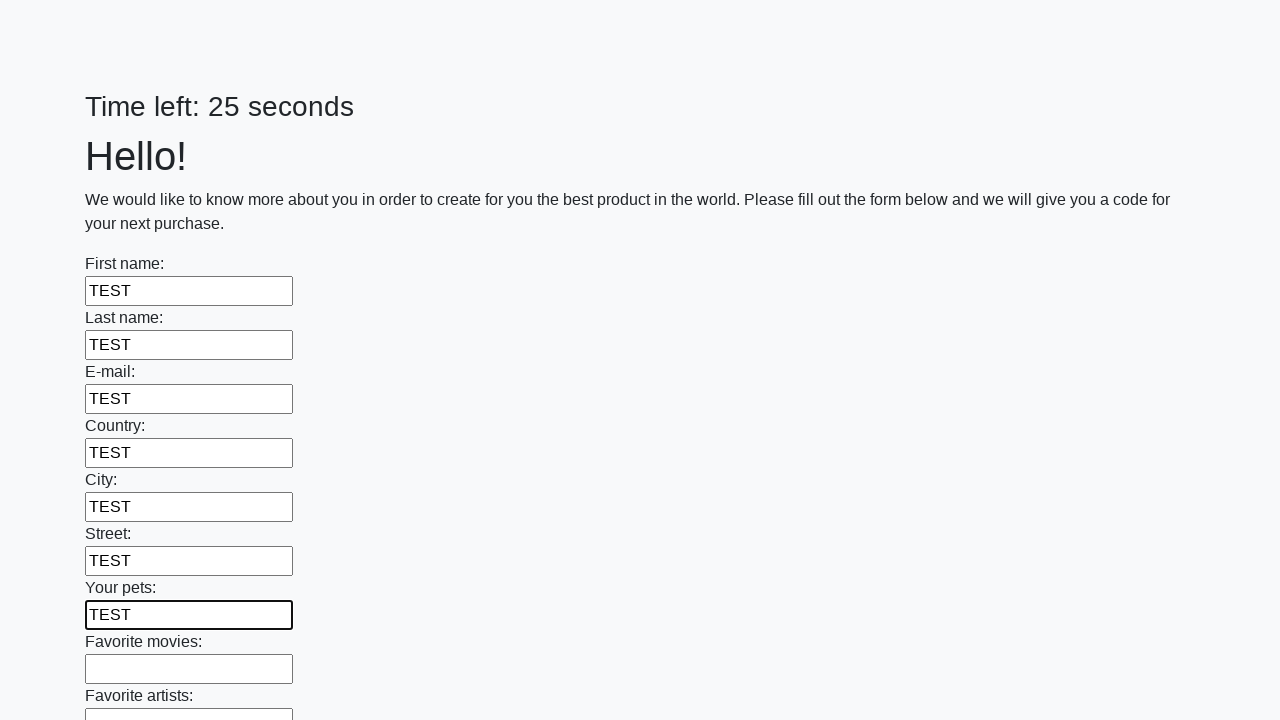

Filled input field with test data 'TEST' on input >> nth=7
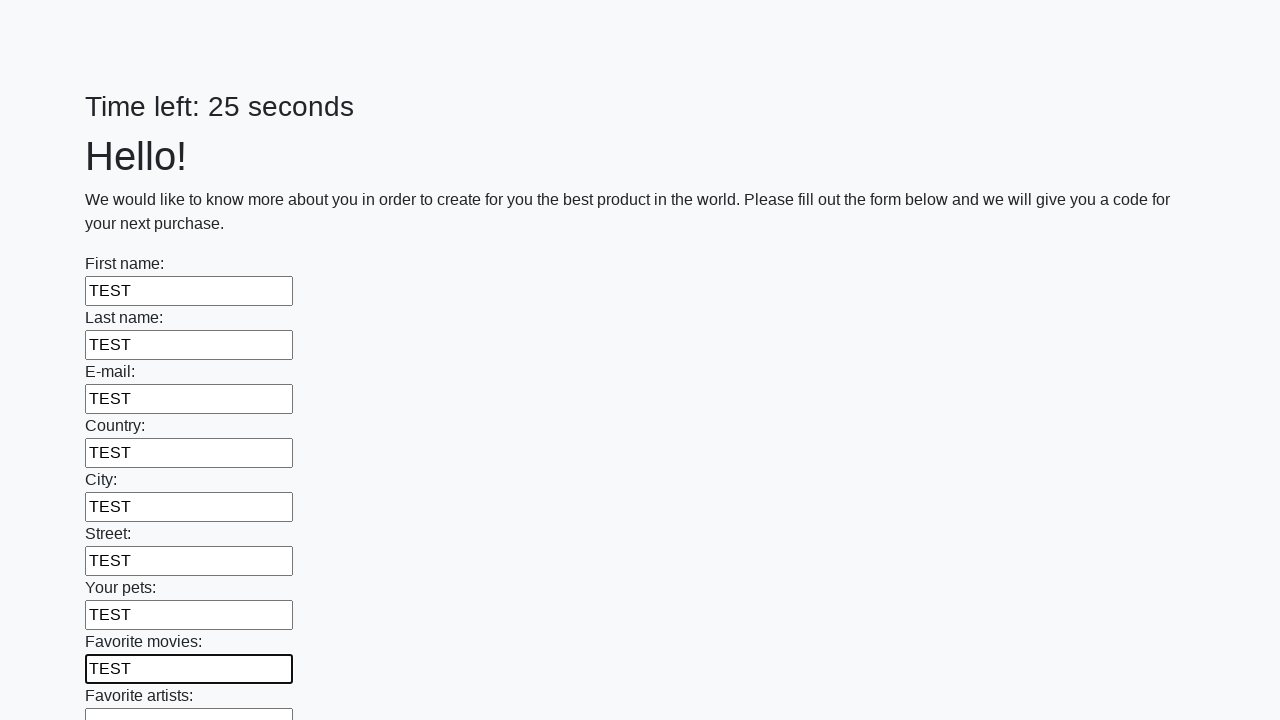

Filled input field with test data 'TEST' on input >> nth=8
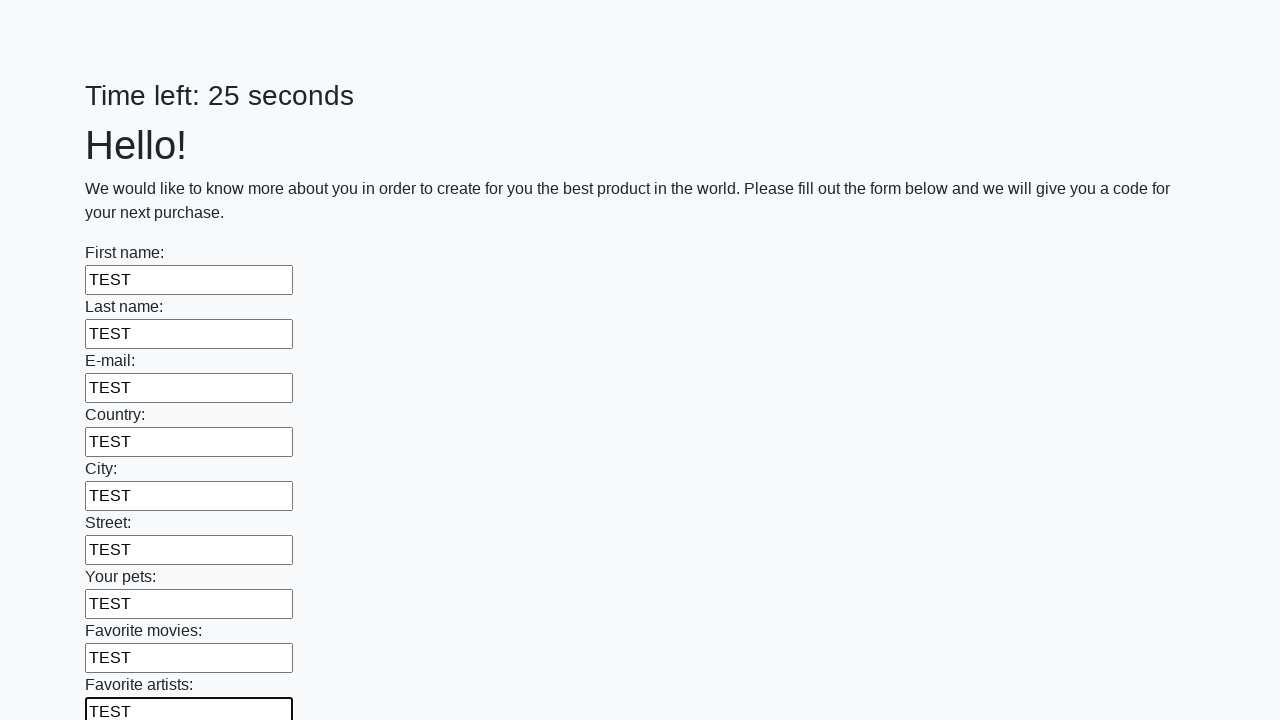

Filled input field with test data 'TEST' on input >> nth=9
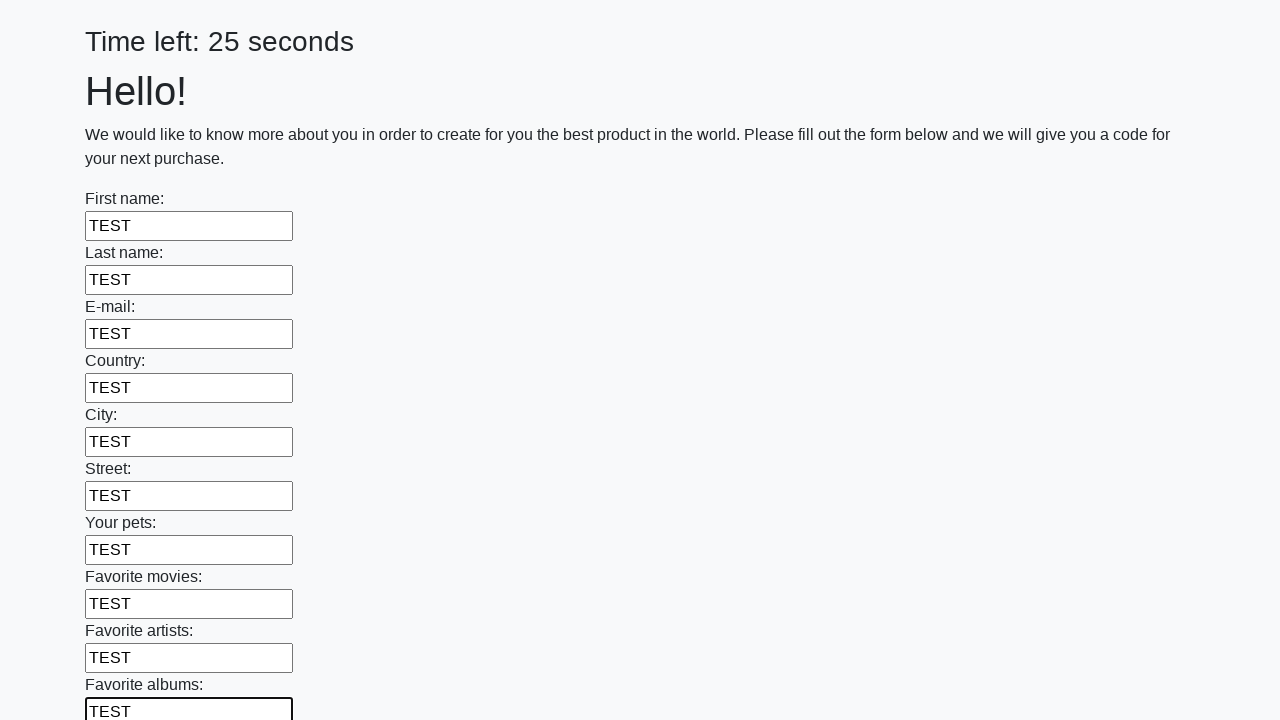

Filled input field with test data 'TEST' on input >> nth=10
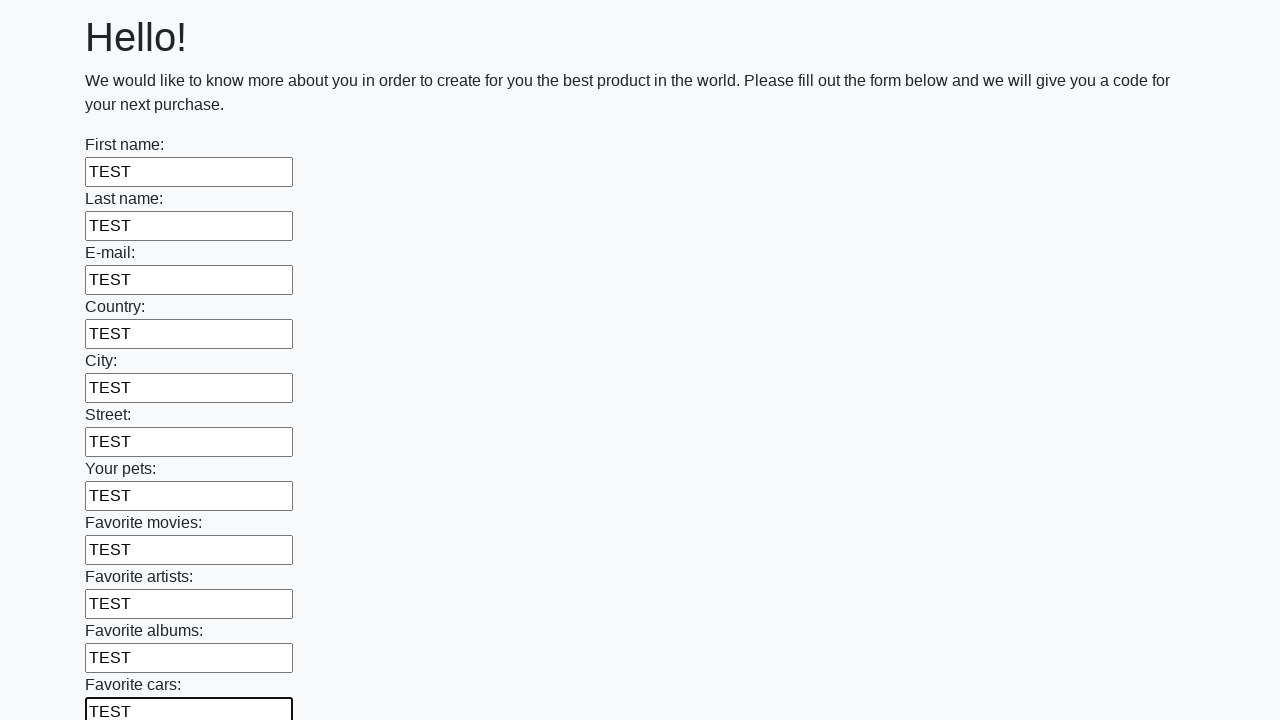

Filled input field with test data 'TEST' on input >> nth=11
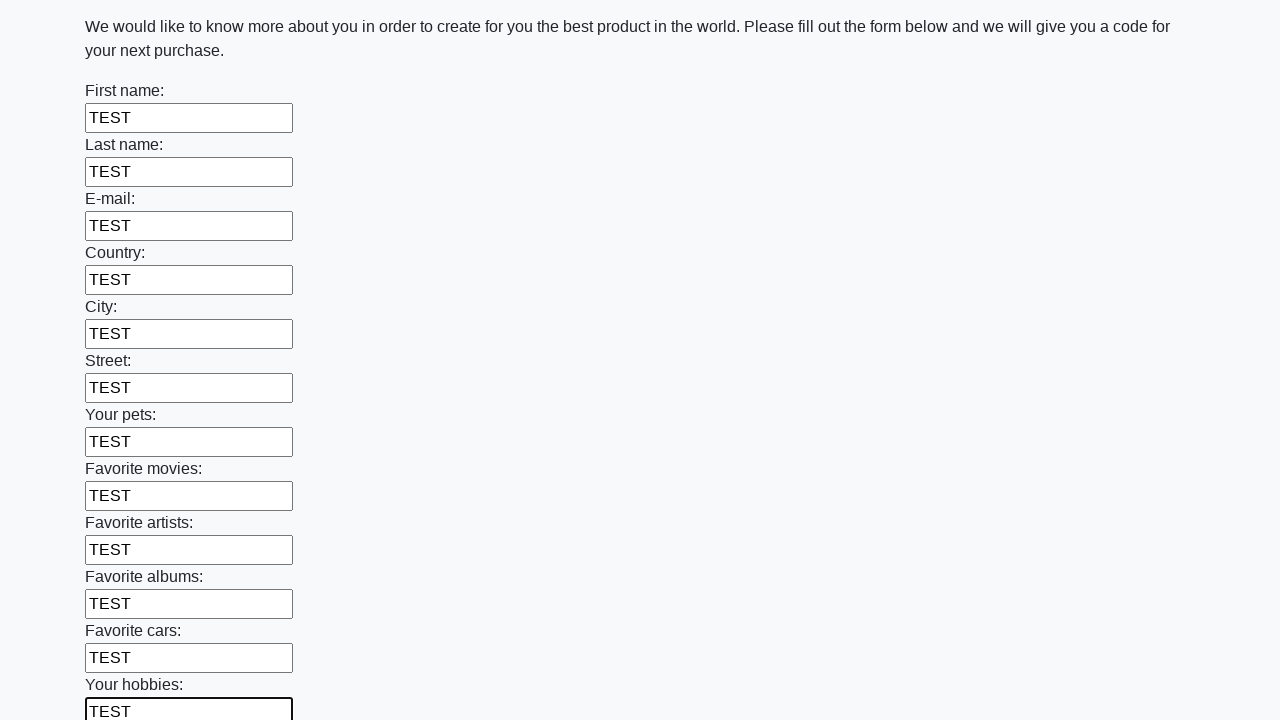

Filled input field with test data 'TEST' on input >> nth=12
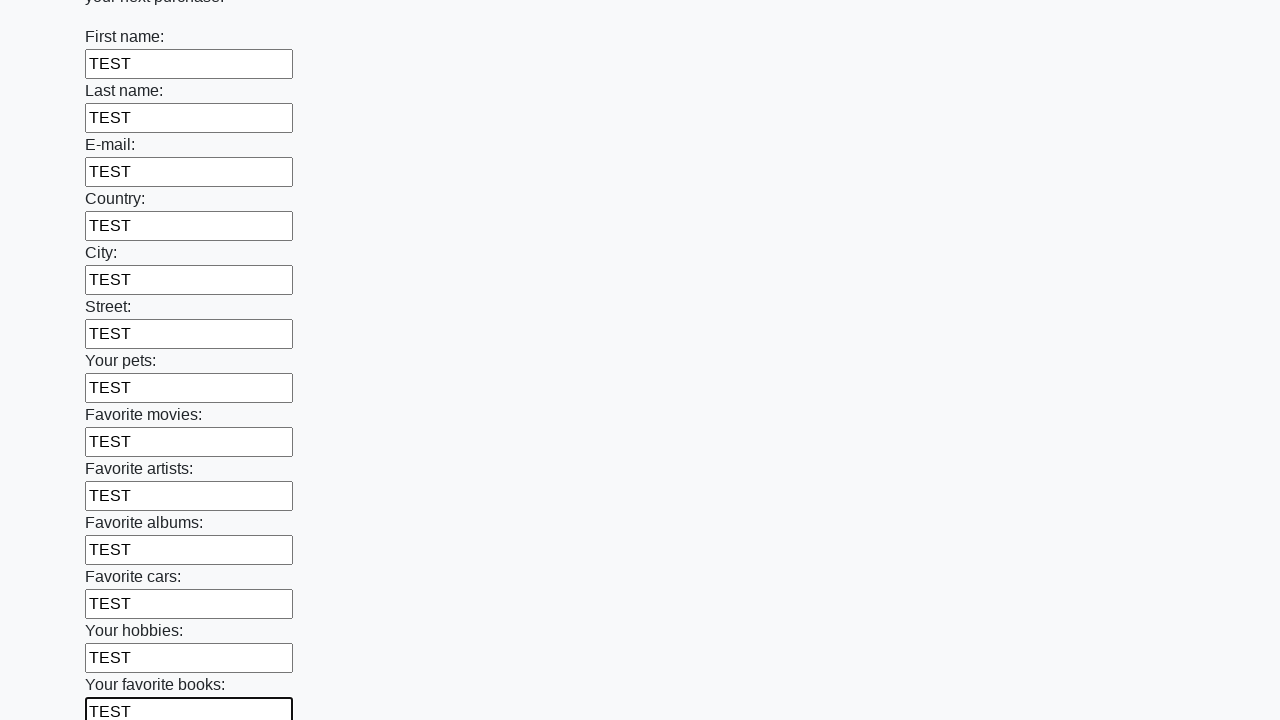

Filled input field with test data 'TEST' on input >> nth=13
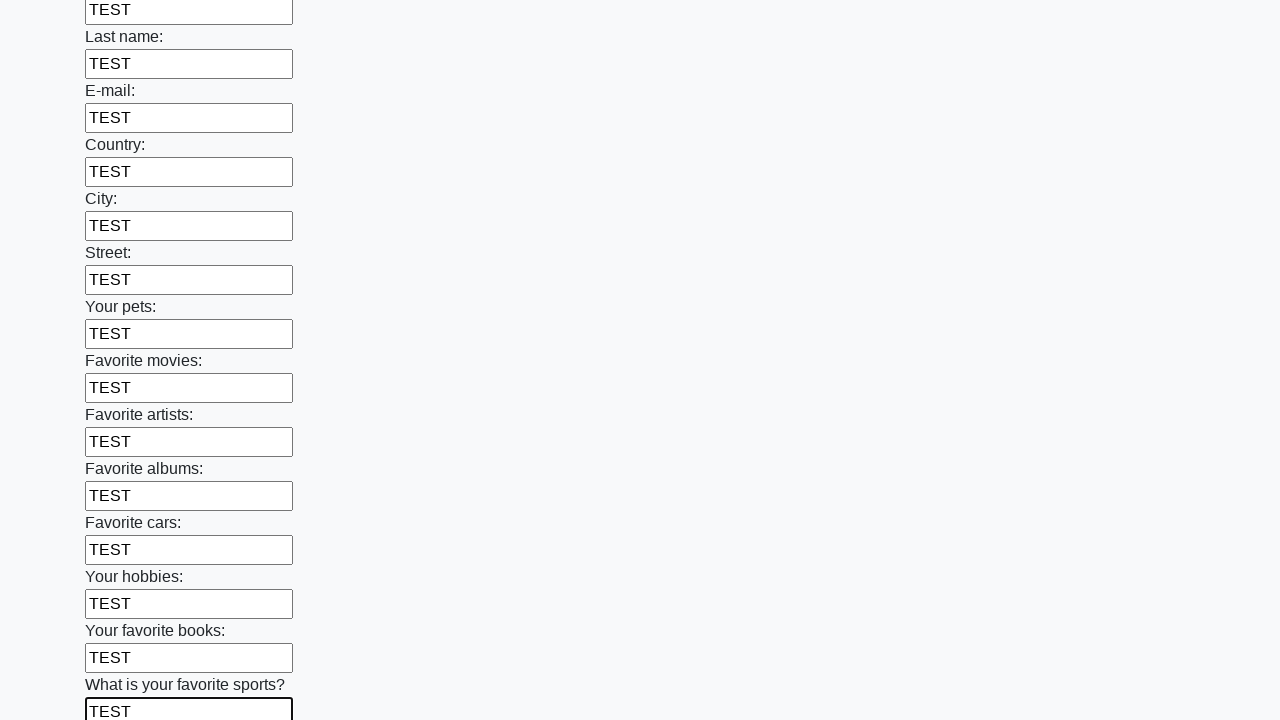

Filled input field with test data 'TEST' on input >> nth=14
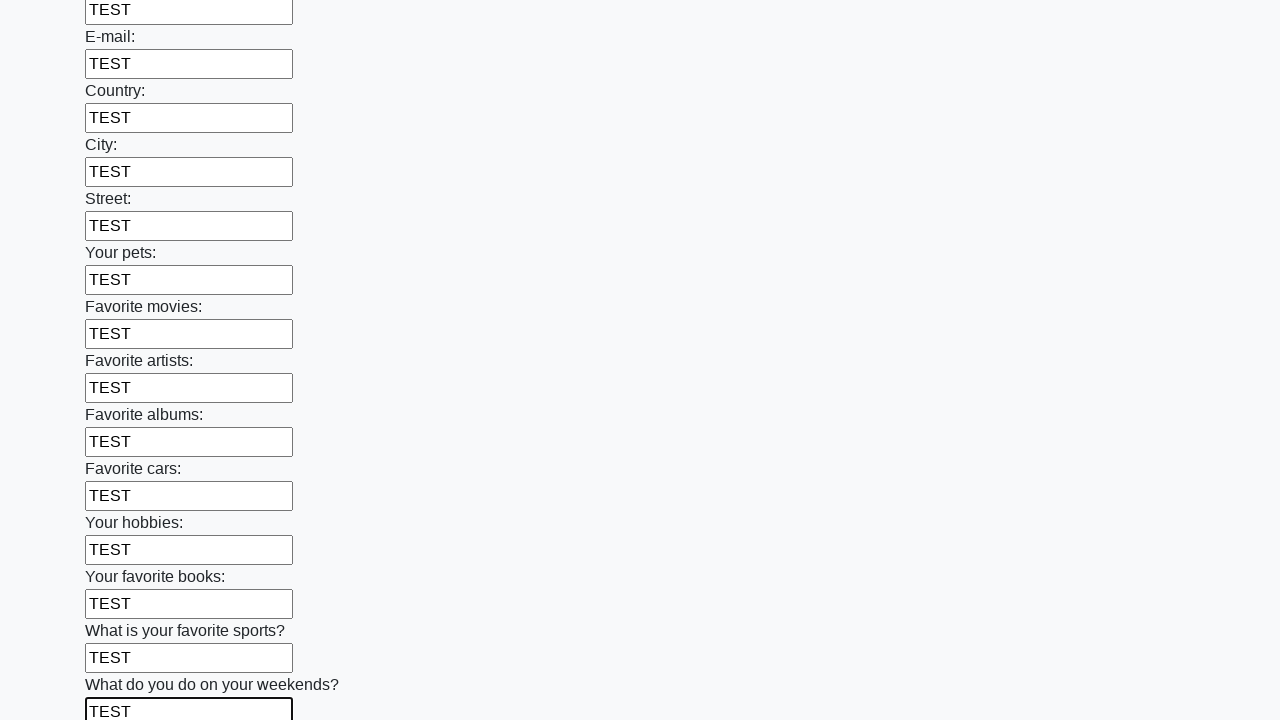

Filled input field with test data 'TEST' on input >> nth=15
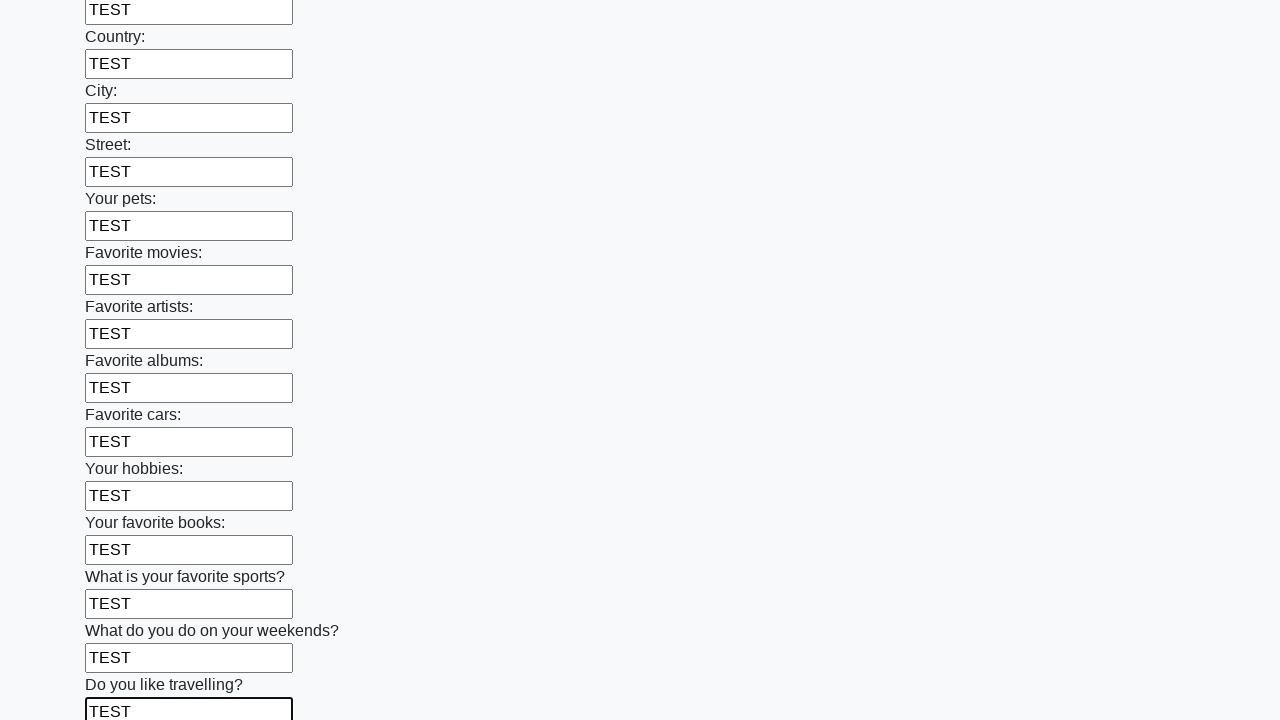

Filled input field with test data 'TEST' on input >> nth=16
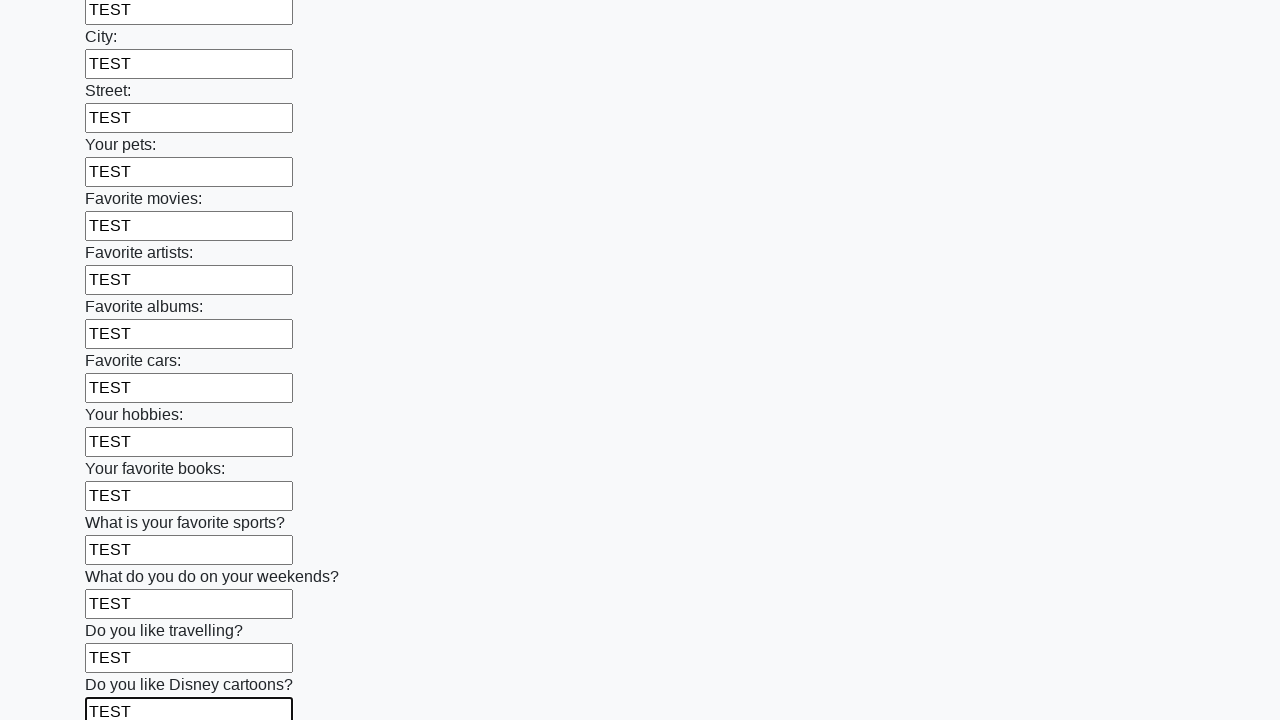

Filled input field with test data 'TEST' on input >> nth=17
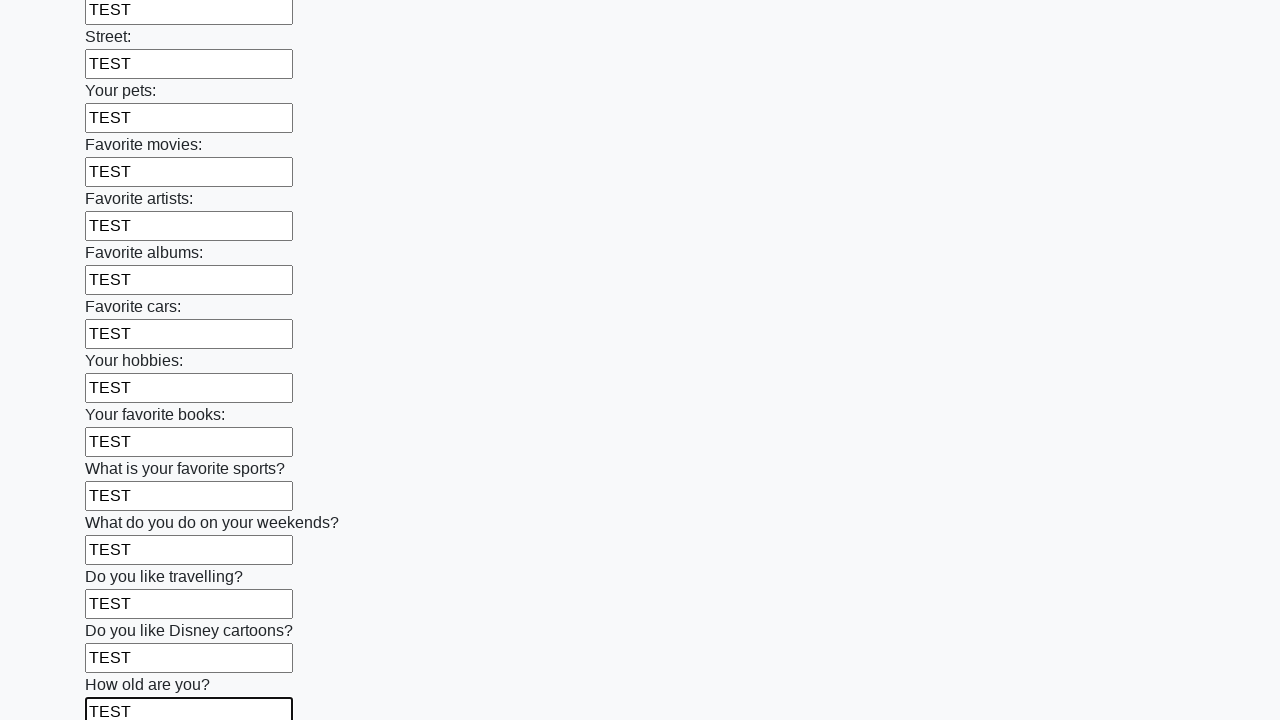

Filled input field with test data 'TEST' on input >> nth=18
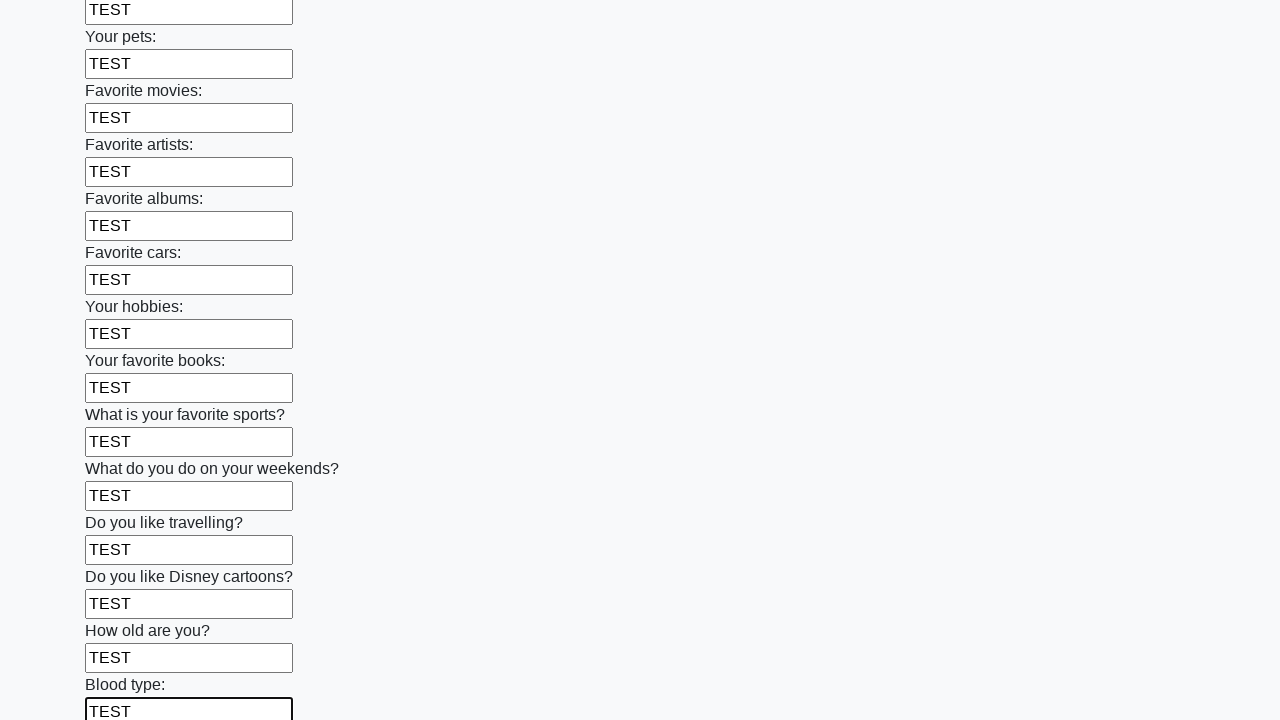

Filled input field with test data 'TEST' on input >> nth=19
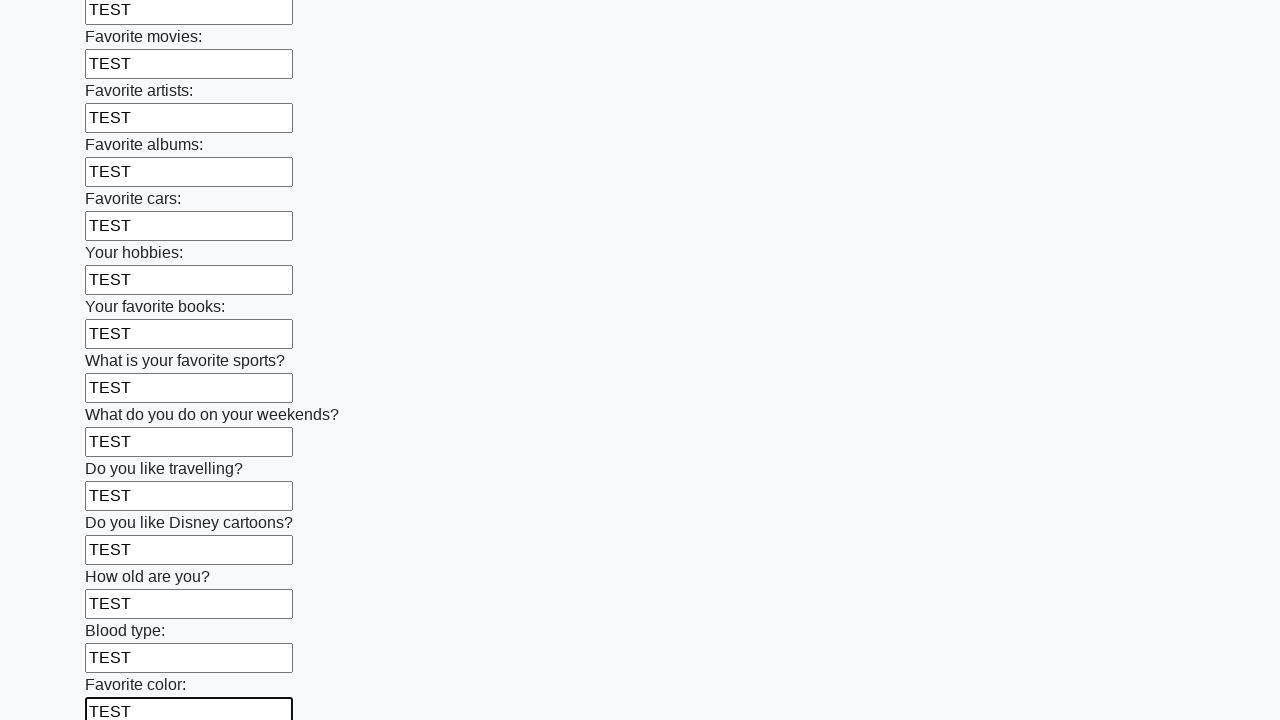

Filled input field with test data 'TEST' on input >> nth=20
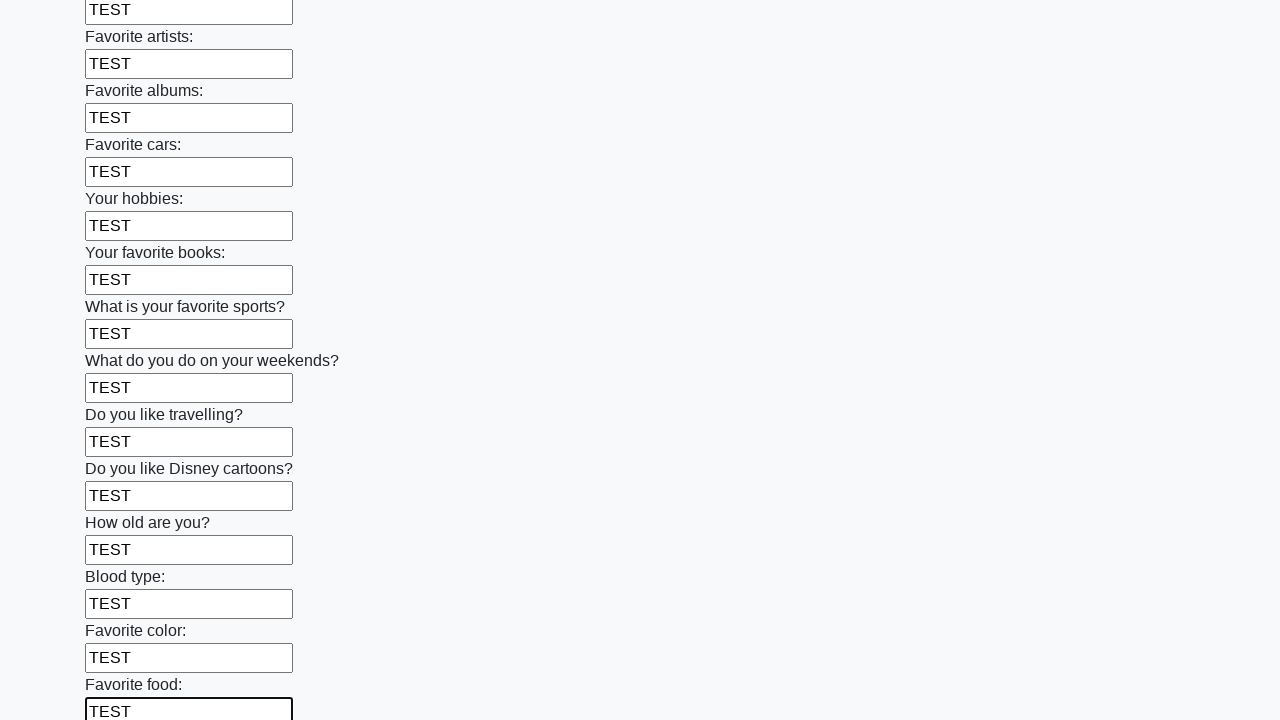

Filled input field with test data 'TEST' on input >> nth=21
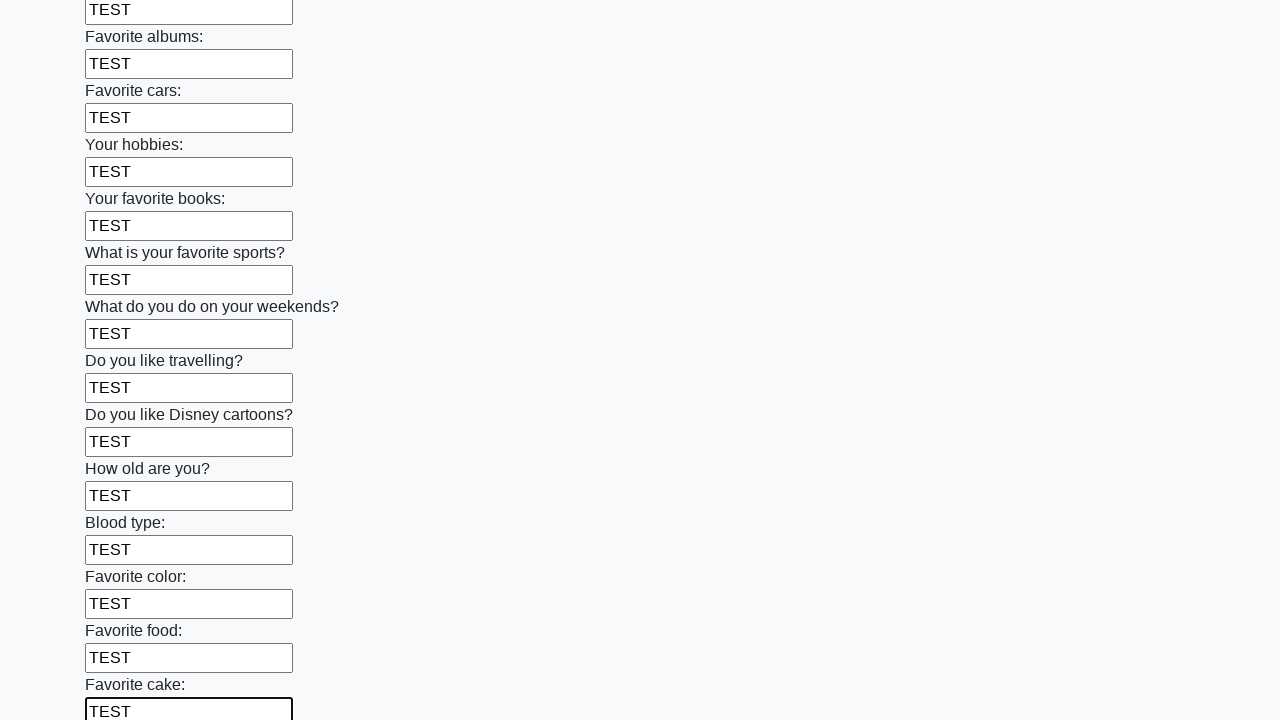

Filled input field with test data 'TEST' on input >> nth=22
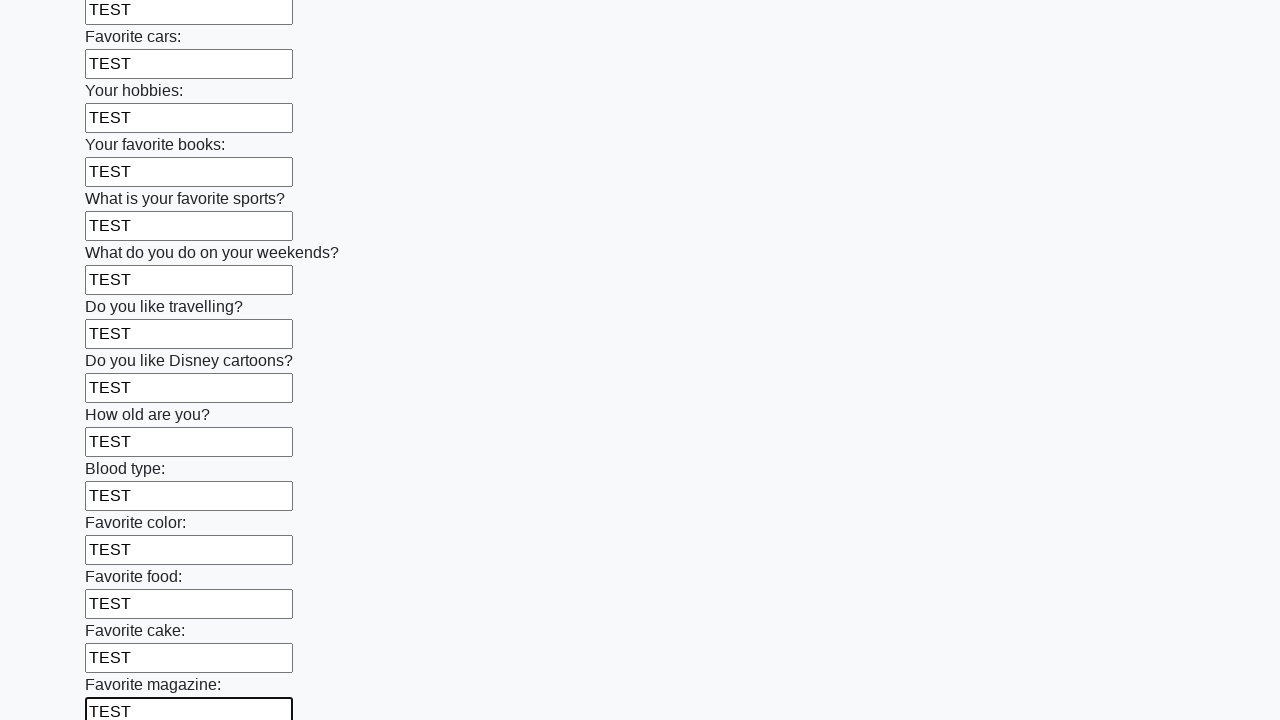

Filled input field with test data 'TEST' on input >> nth=23
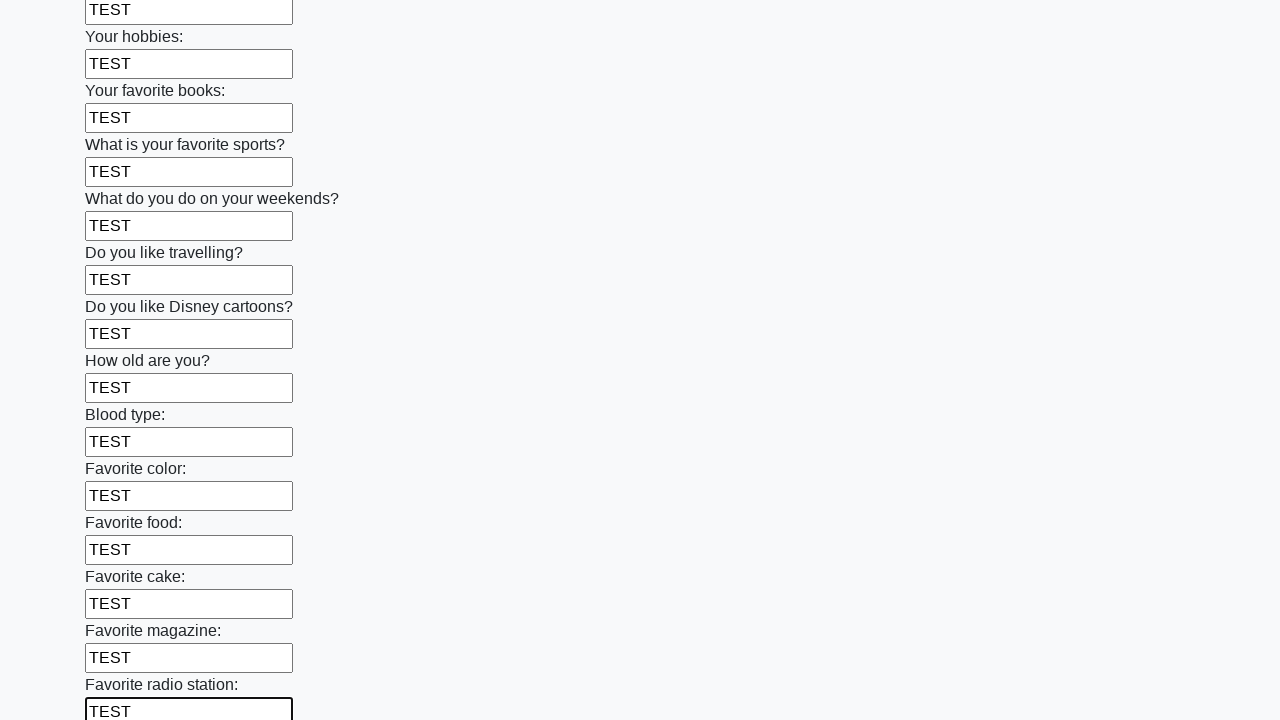

Filled input field with test data 'TEST' on input >> nth=24
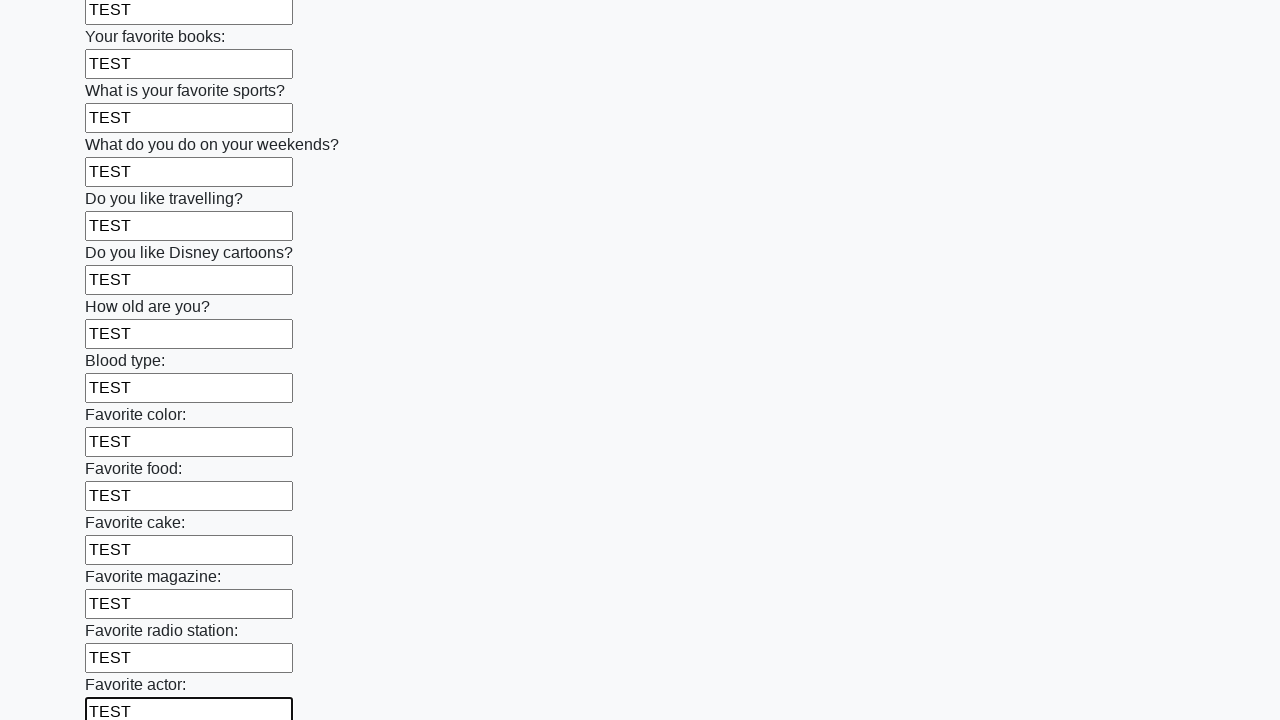

Filled input field with test data 'TEST' on input >> nth=25
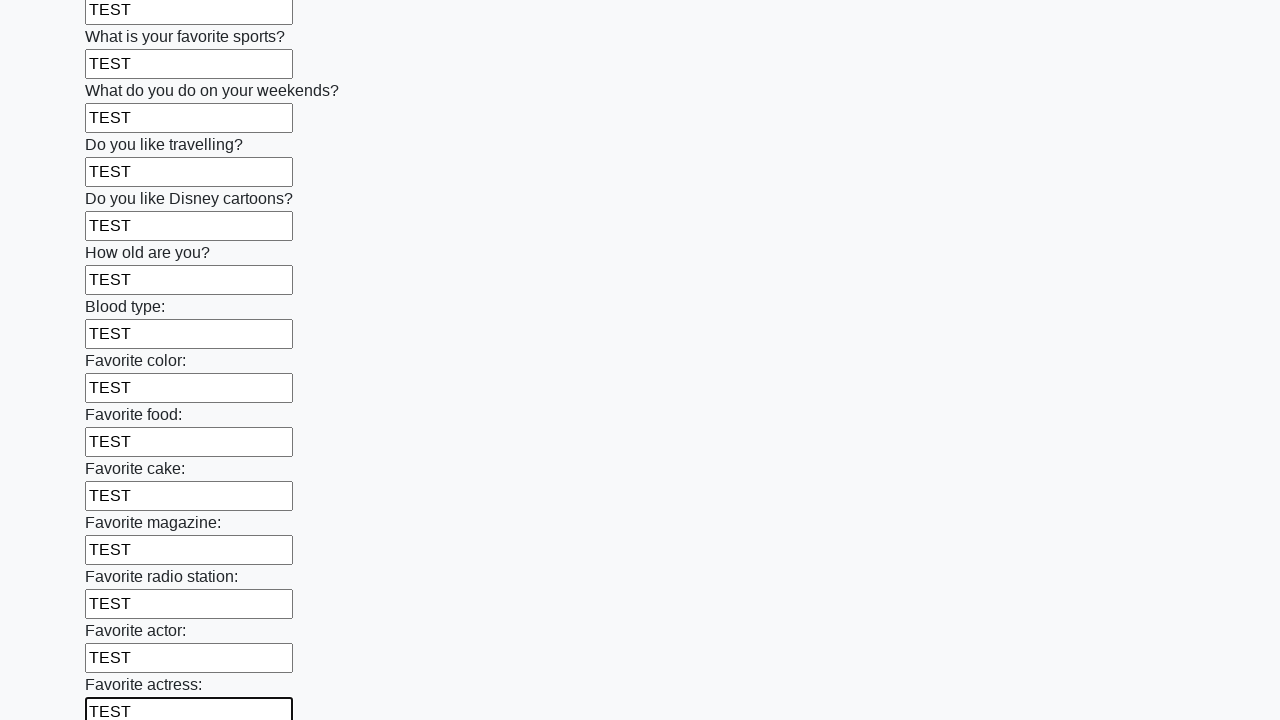

Filled input field with test data 'TEST' on input >> nth=26
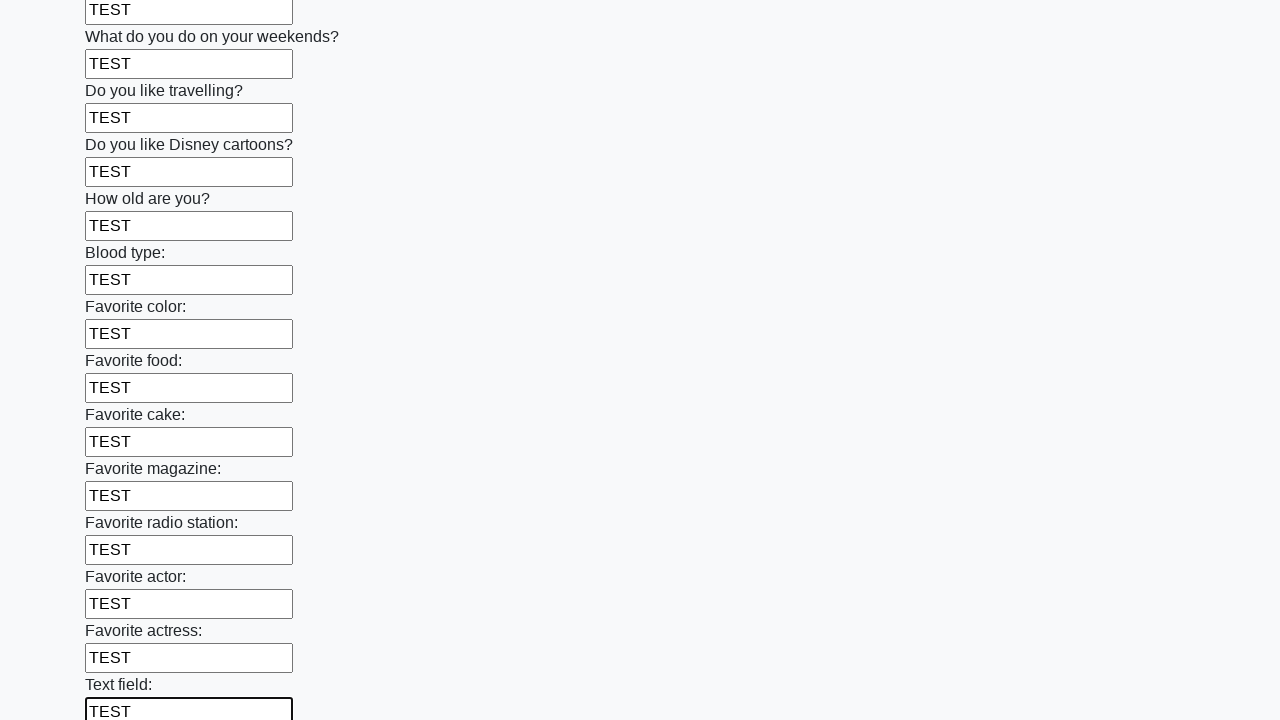

Filled input field with test data 'TEST' on input >> nth=27
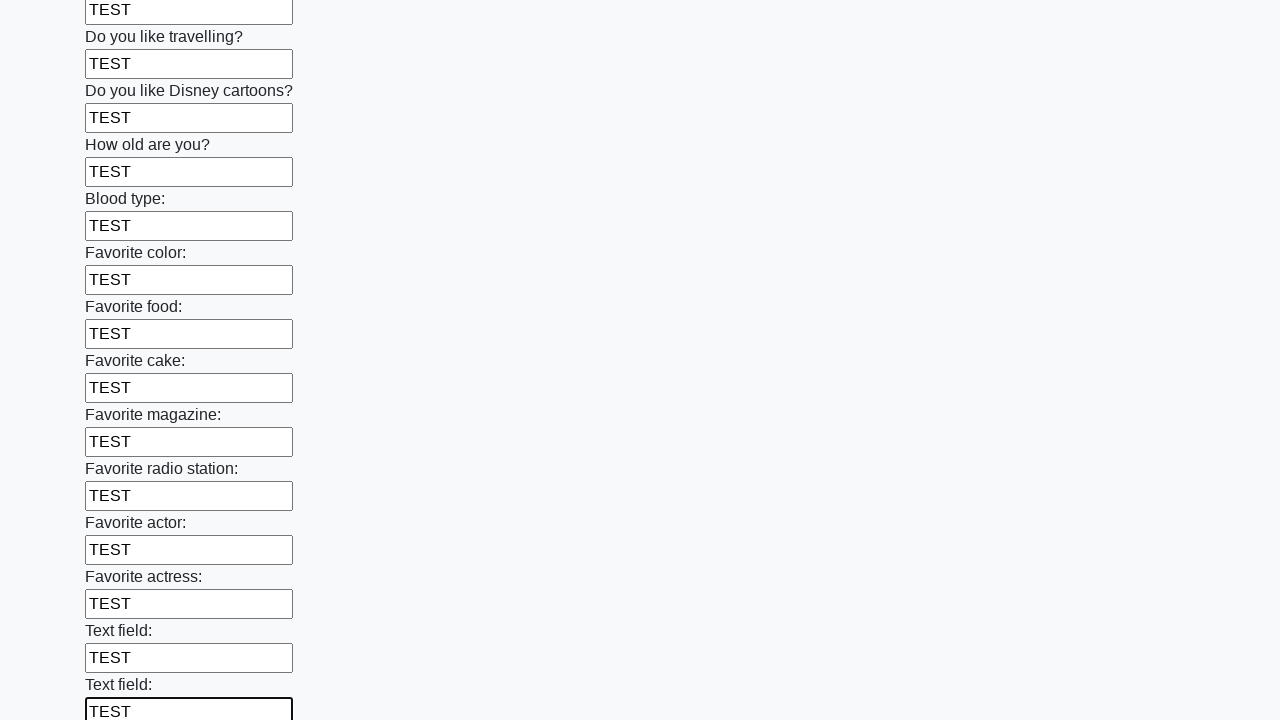

Filled input field with test data 'TEST' on input >> nth=28
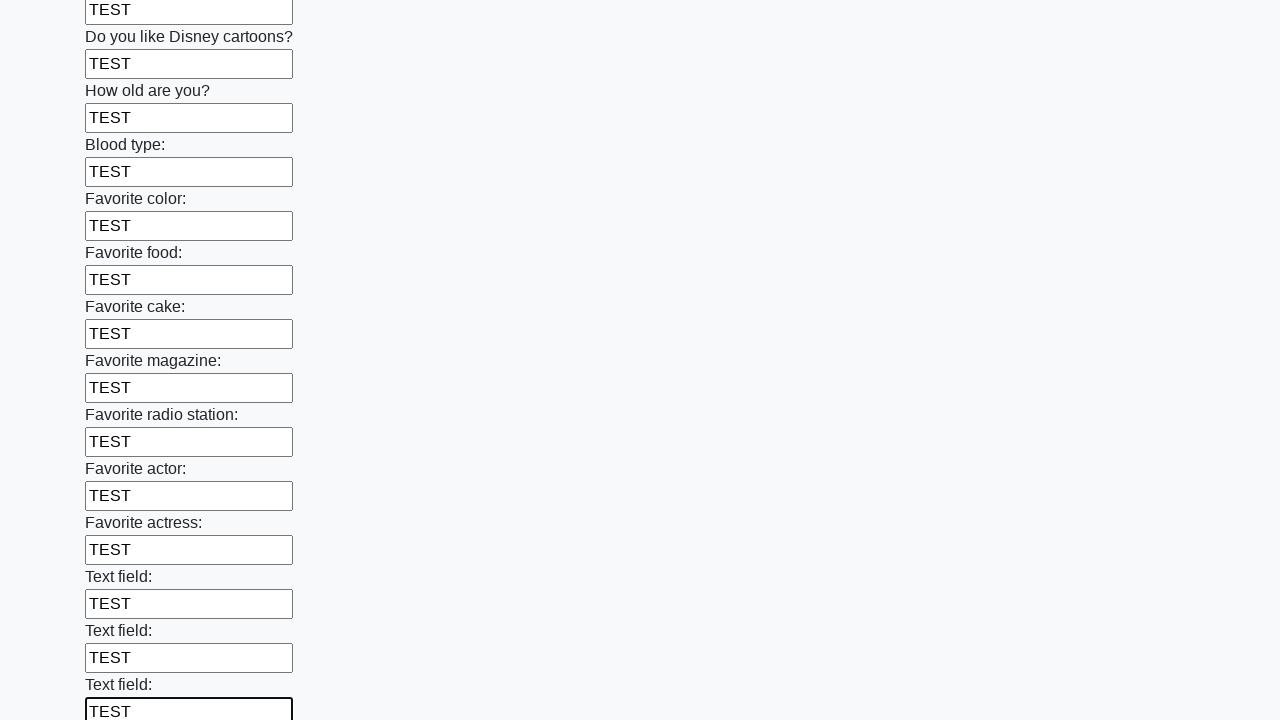

Filled input field with test data 'TEST' on input >> nth=29
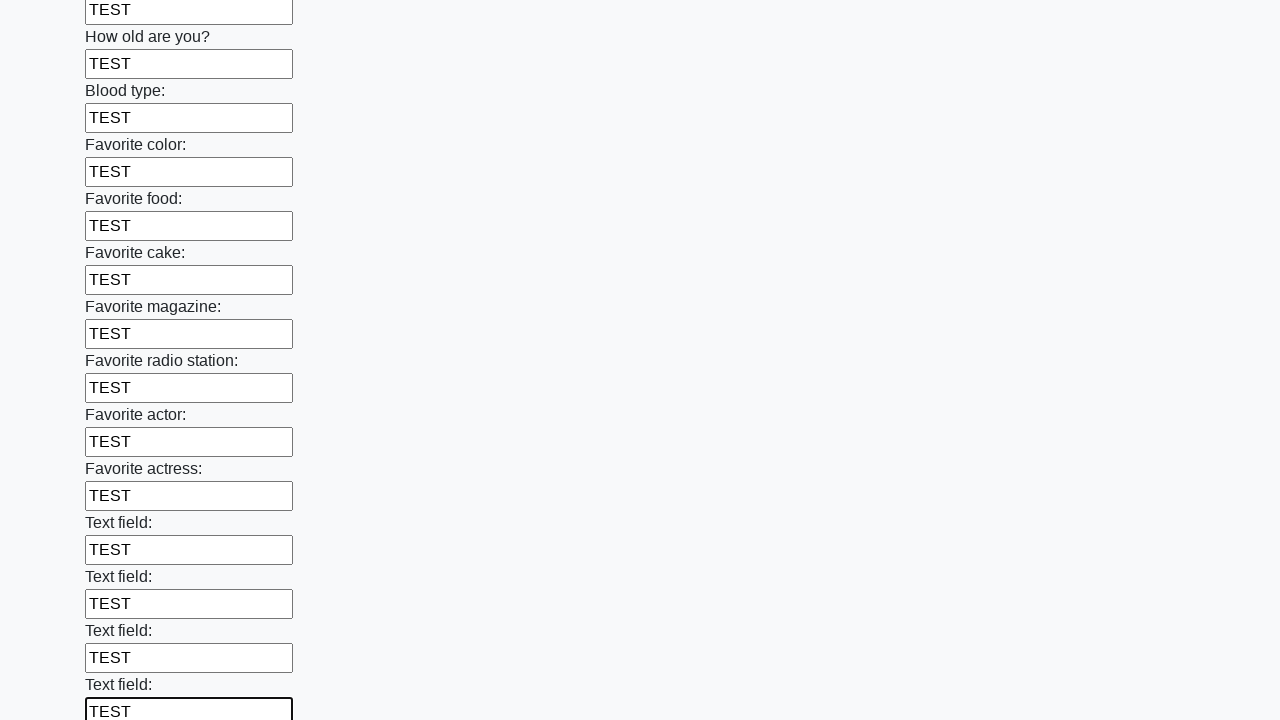

Filled input field with test data 'TEST' on input >> nth=30
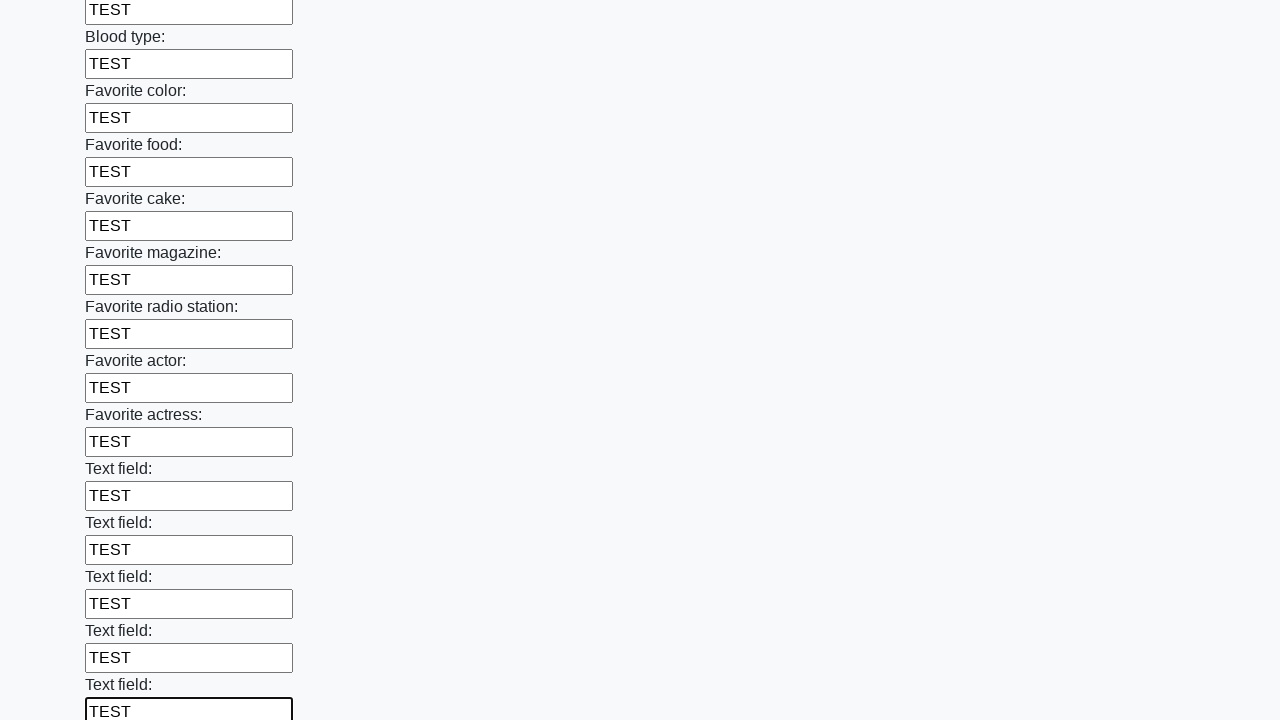

Filled input field with test data 'TEST' on input >> nth=31
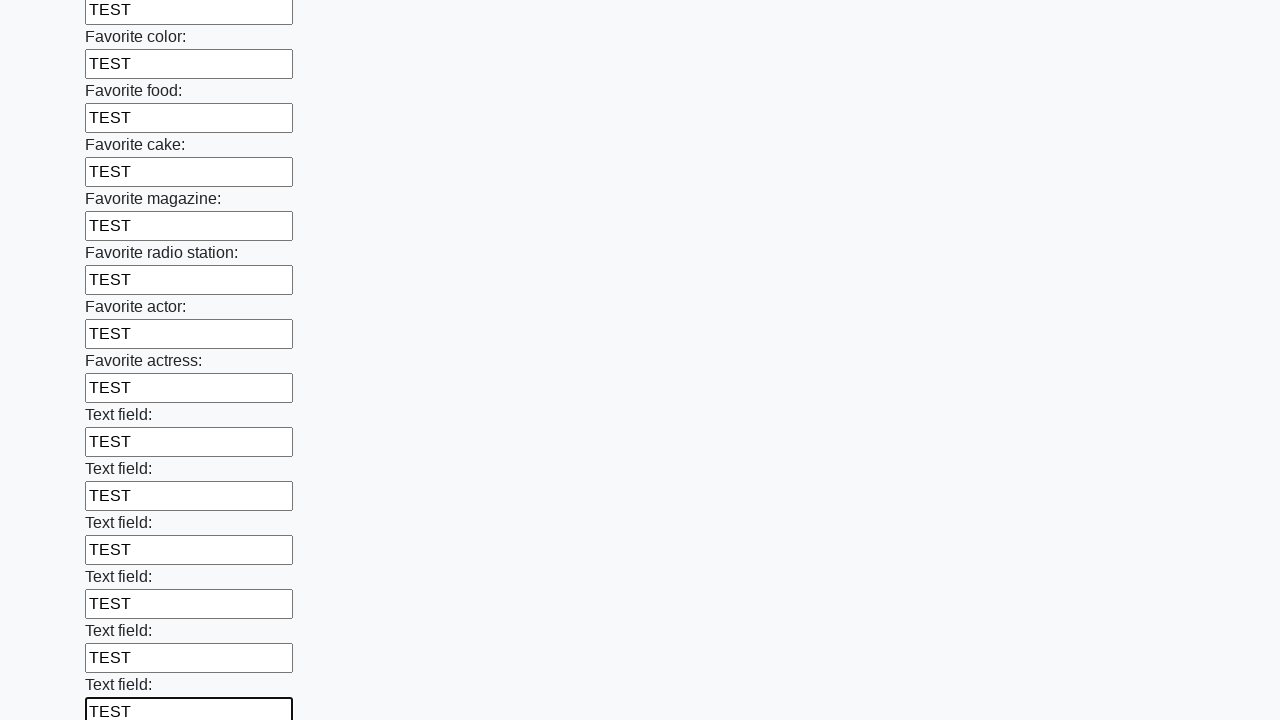

Filled input field with test data 'TEST' on input >> nth=32
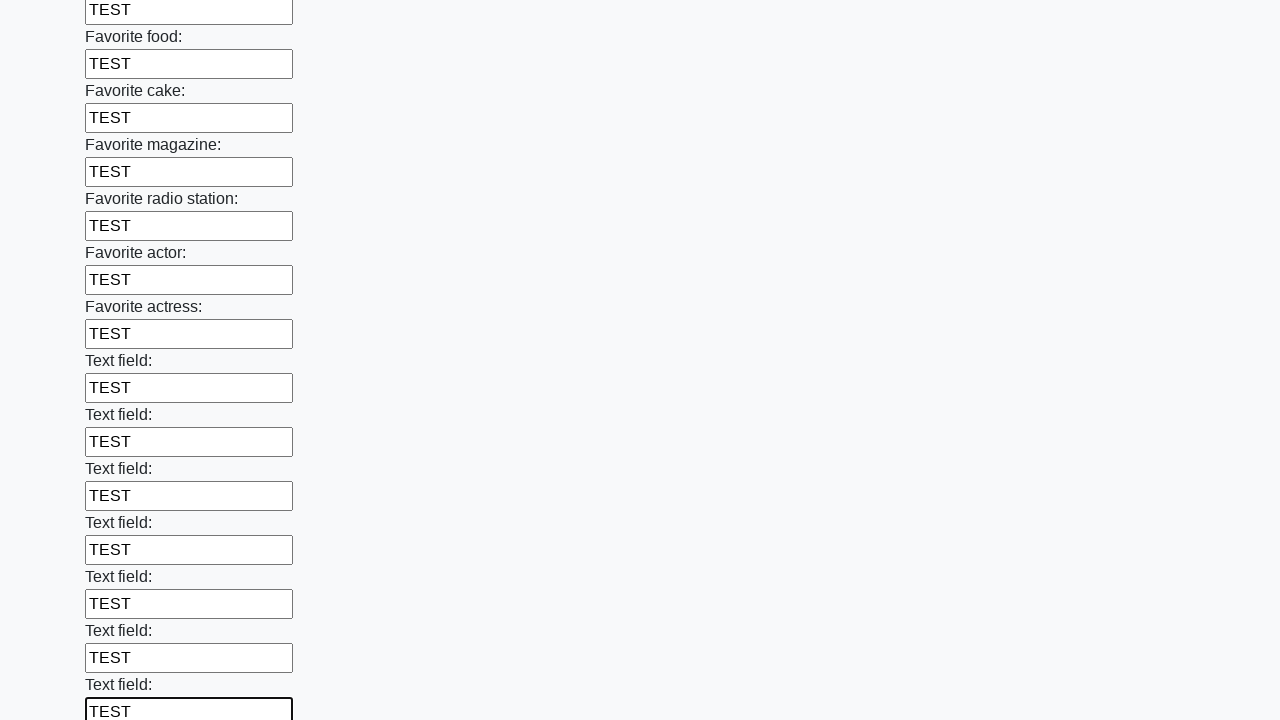

Filled input field with test data 'TEST' on input >> nth=33
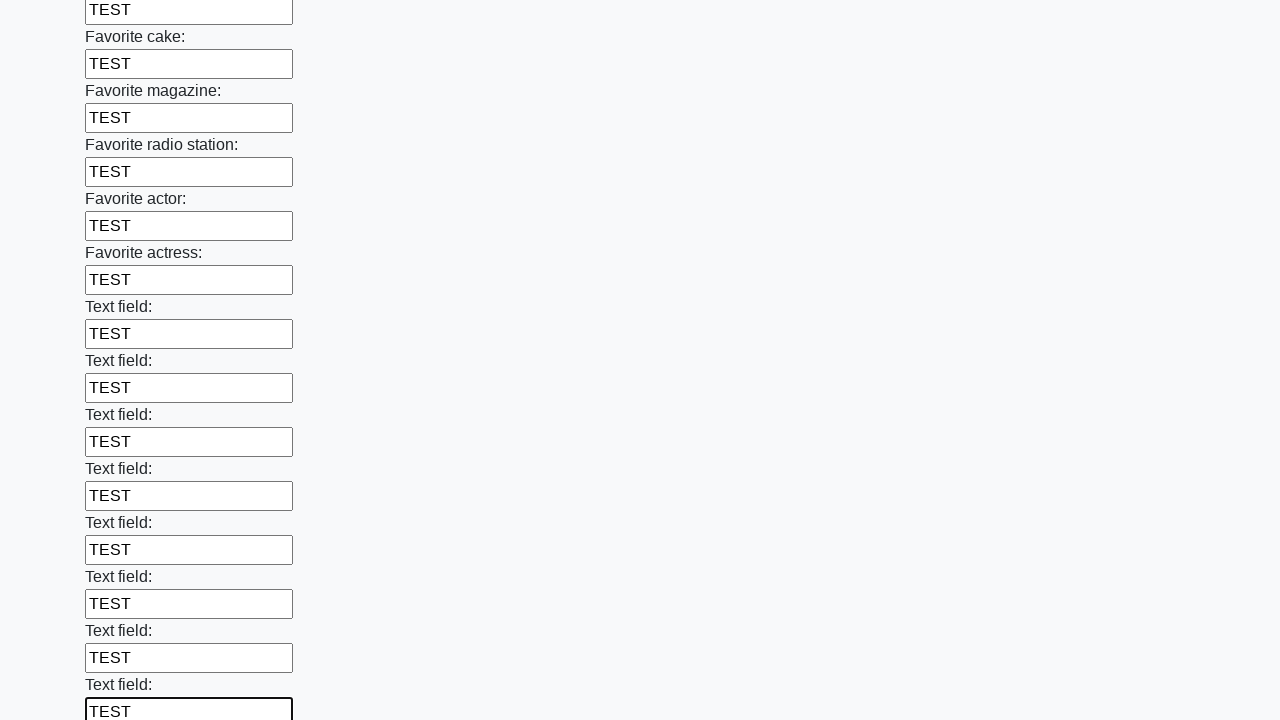

Filled input field with test data 'TEST' on input >> nth=34
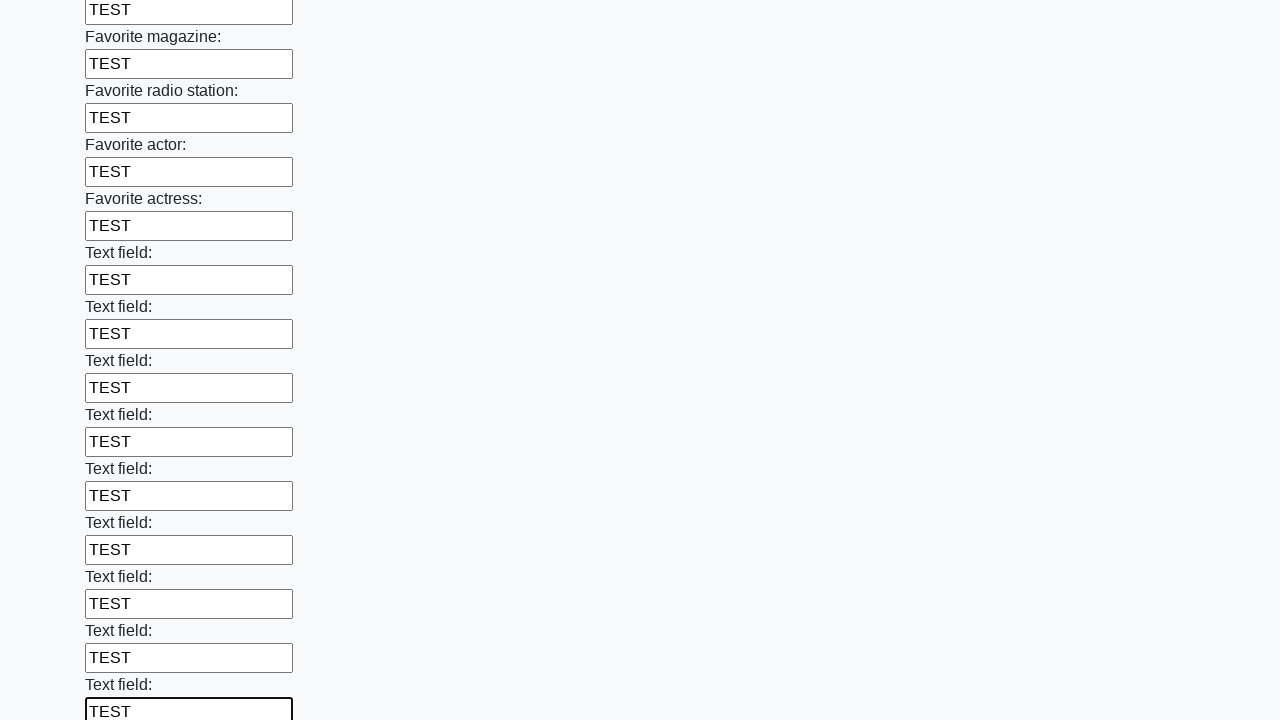

Filled input field with test data 'TEST' on input >> nth=35
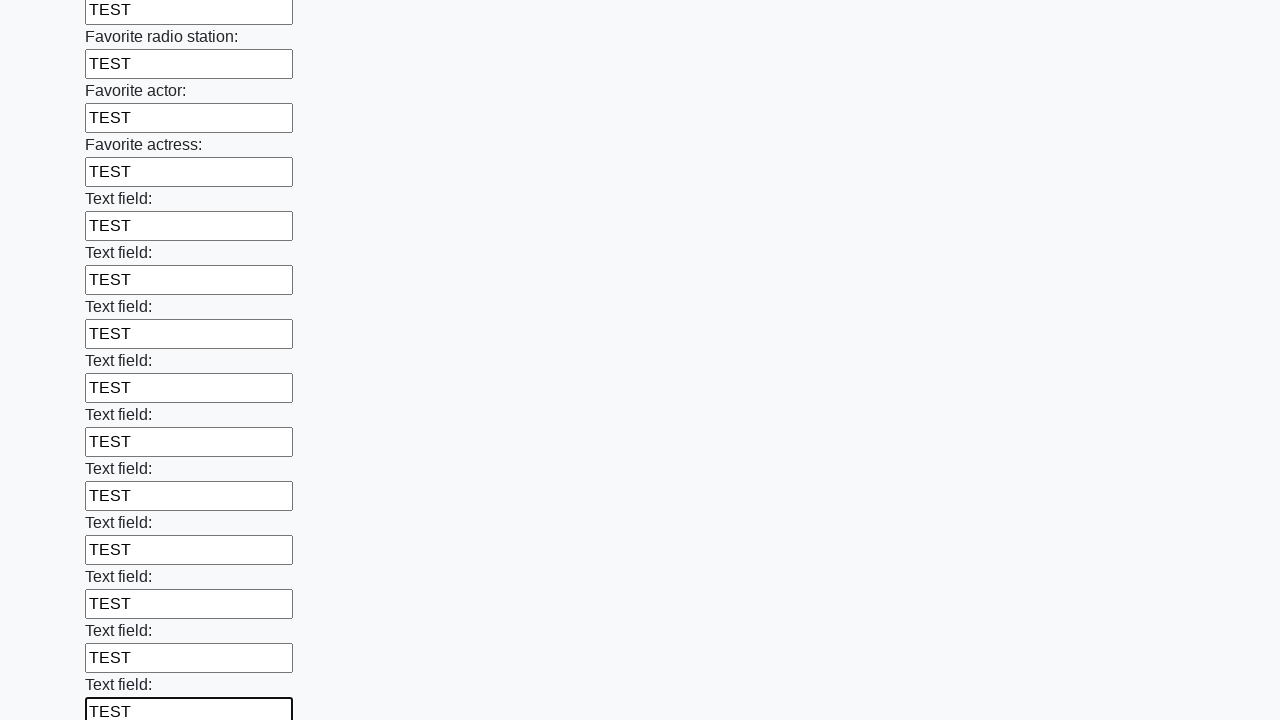

Filled input field with test data 'TEST' on input >> nth=36
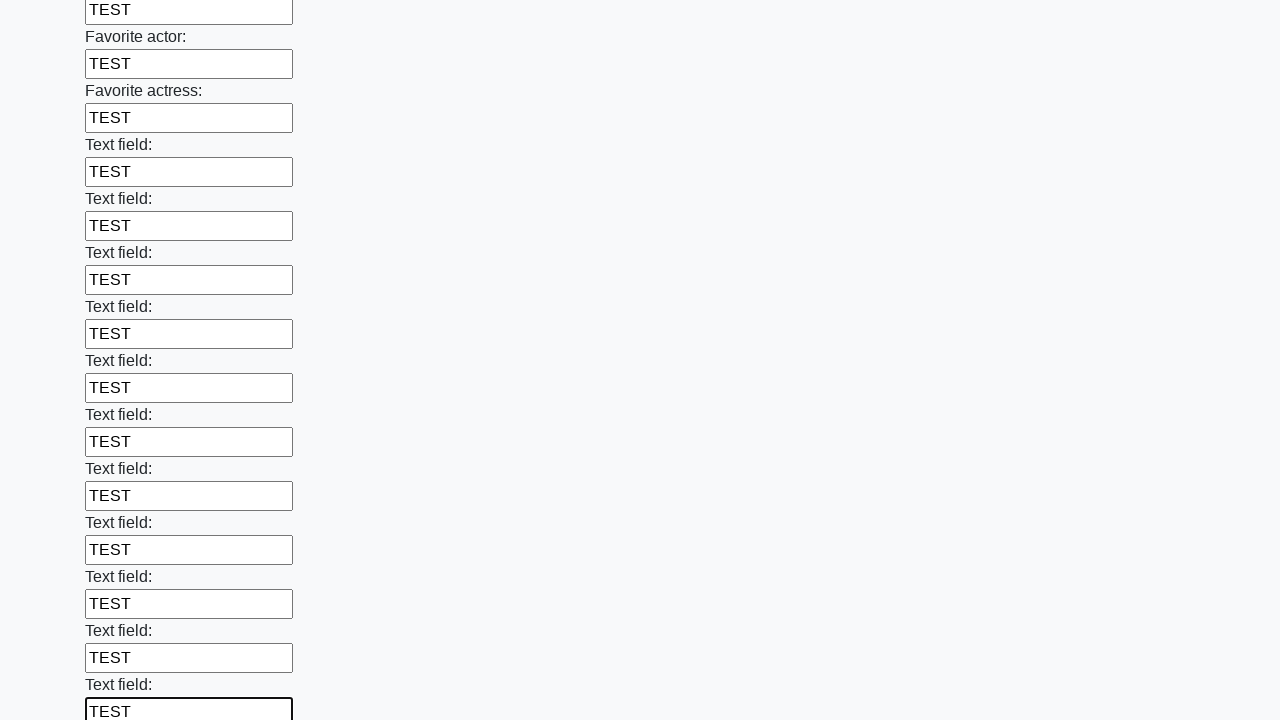

Filled input field with test data 'TEST' on input >> nth=37
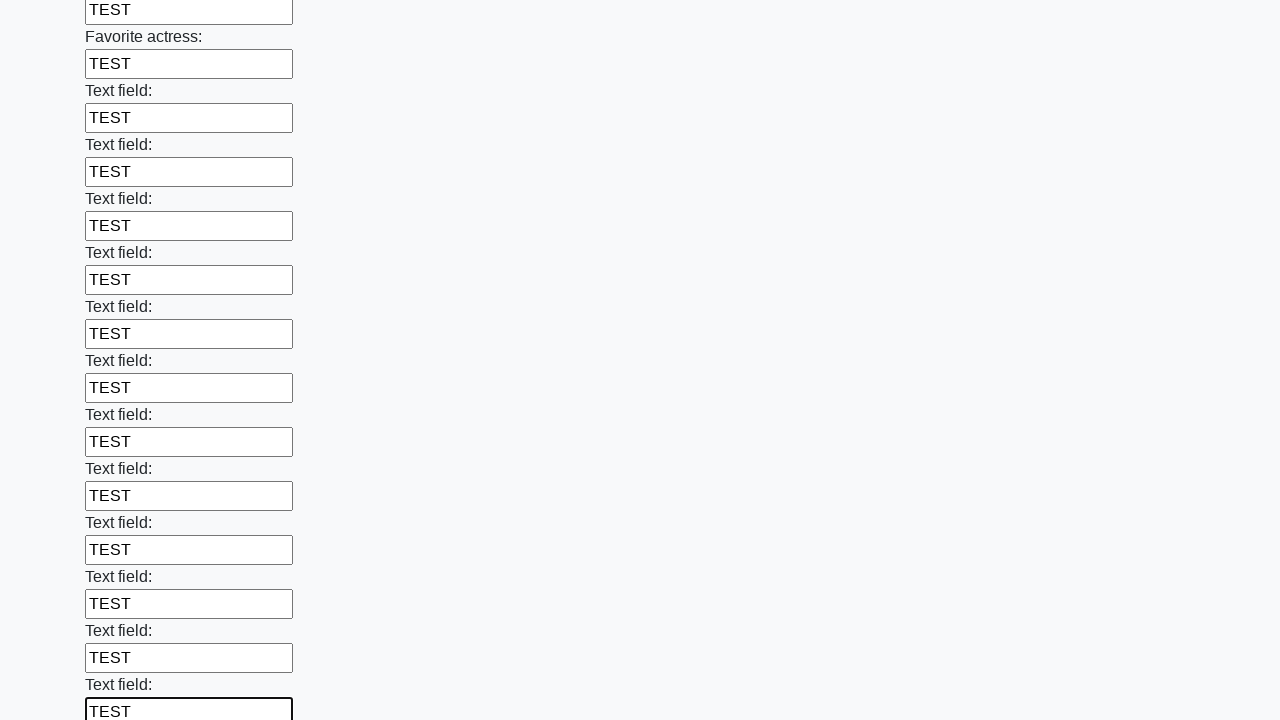

Filled input field with test data 'TEST' on input >> nth=38
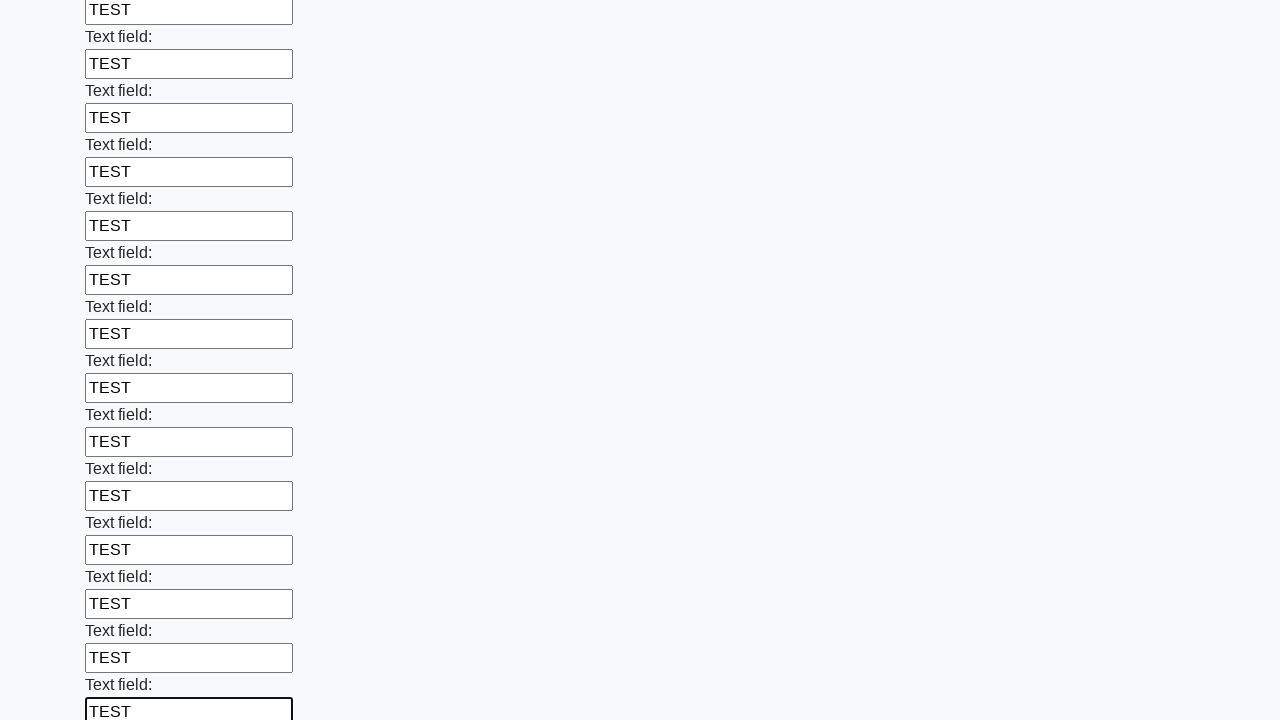

Filled input field with test data 'TEST' on input >> nth=39
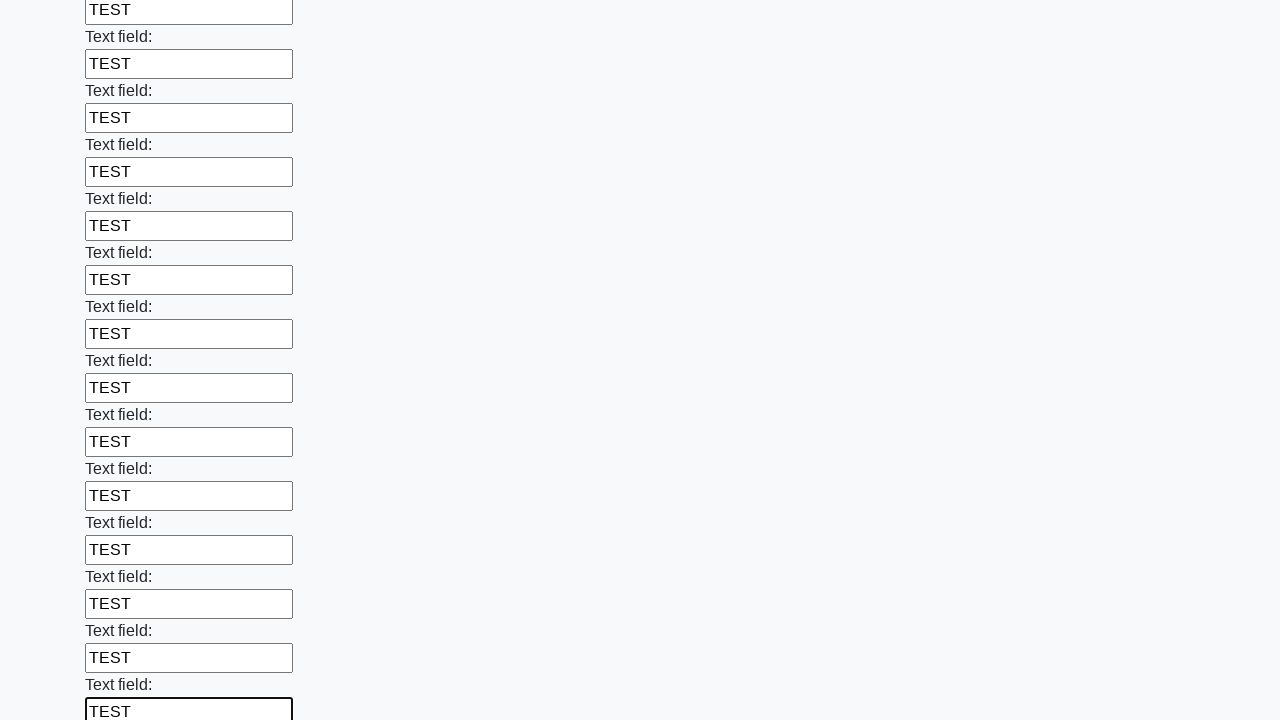

Filled input field with test data 'TEST' on input >> nth=40
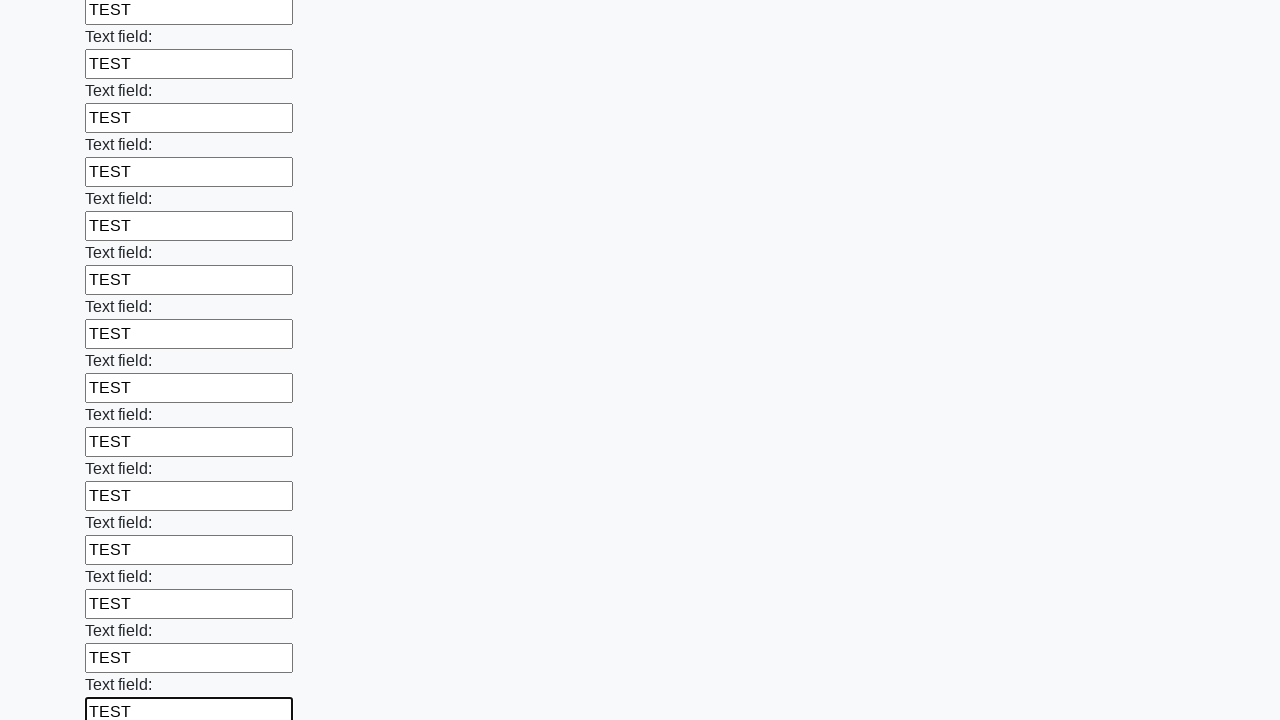

Filled input field with test data 'TEST' on input >> nth=41
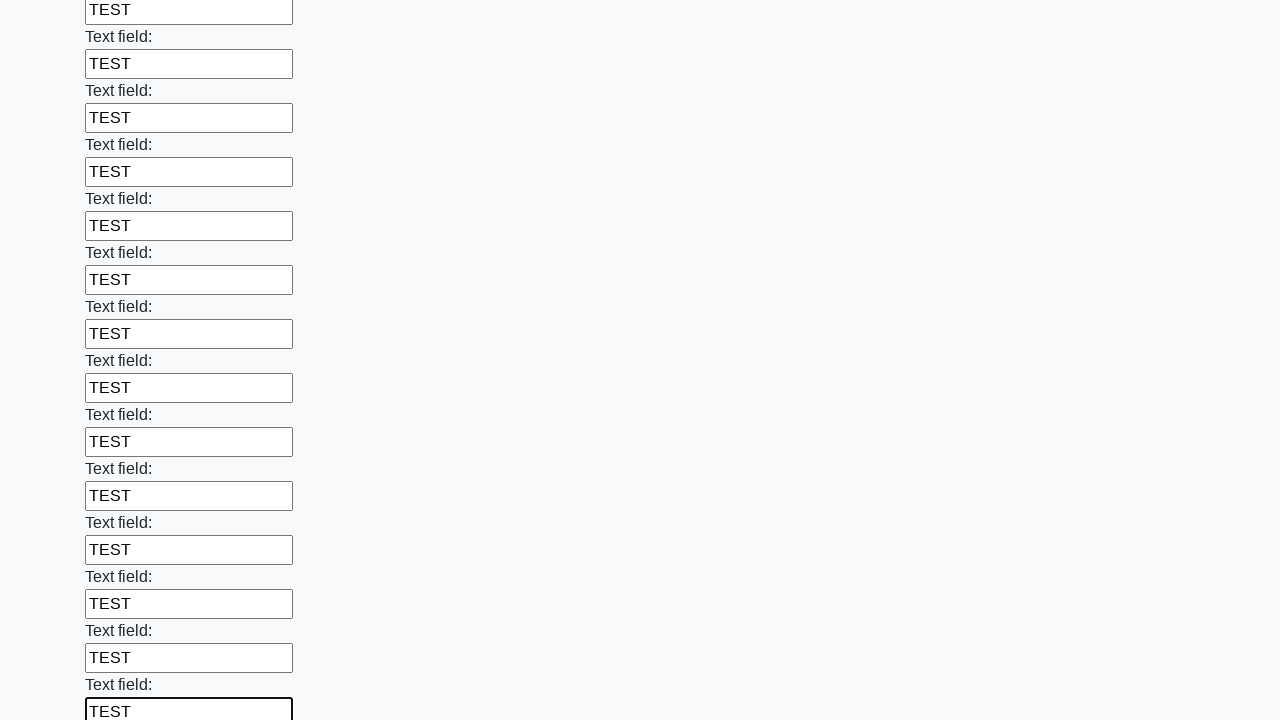

Filled input field with test data 'TEST' on input >> nth=42
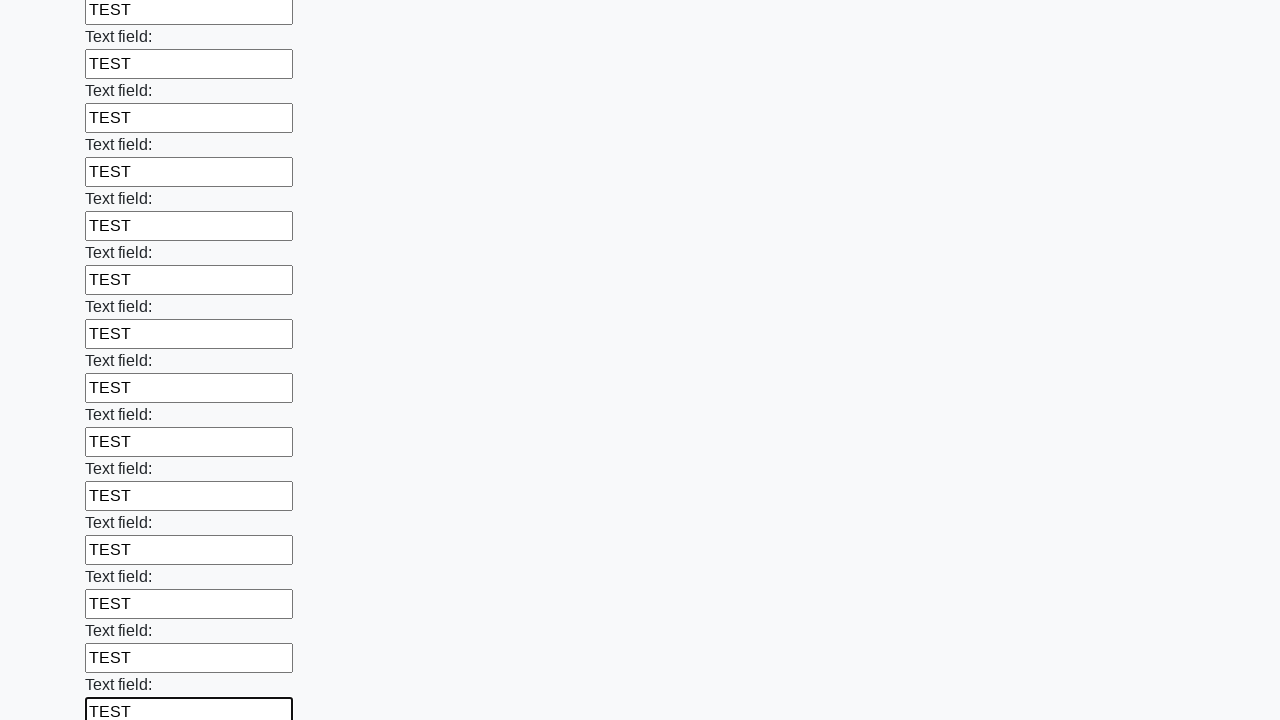

Filled input field with test data 'TEST' on input >> nth=43
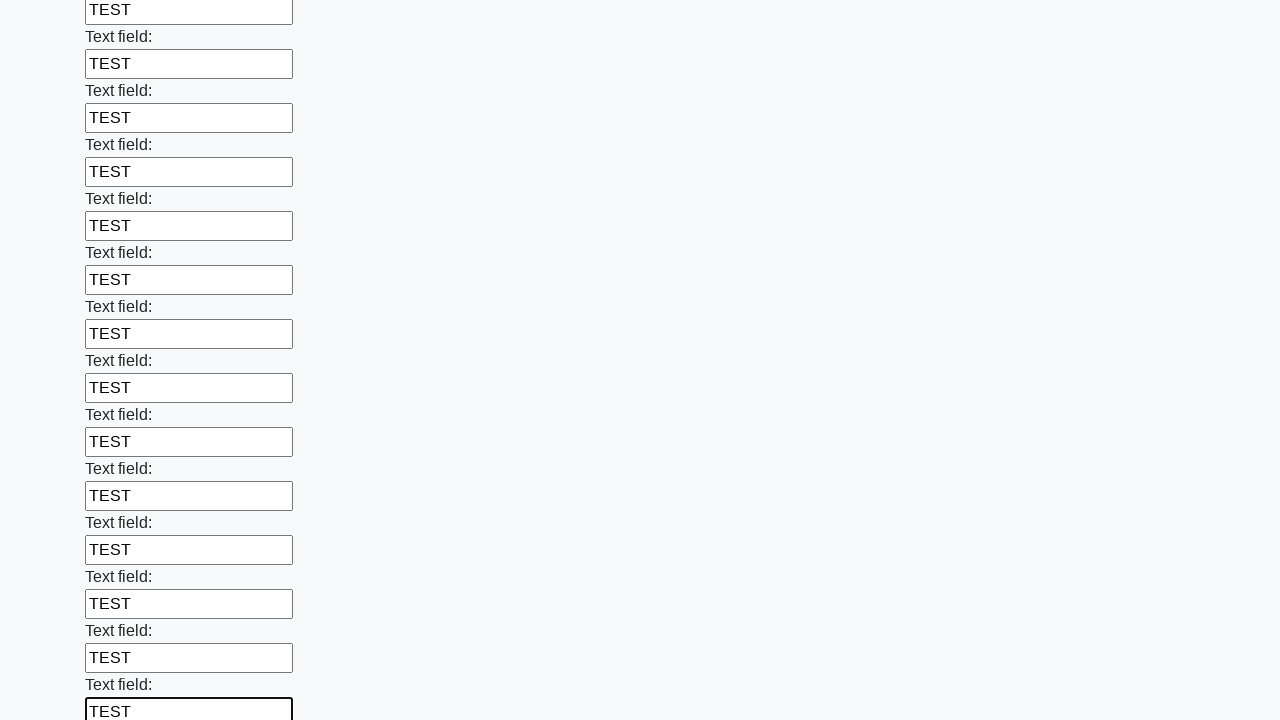

Filled input field with test data 'TEST' on input >> nth=44
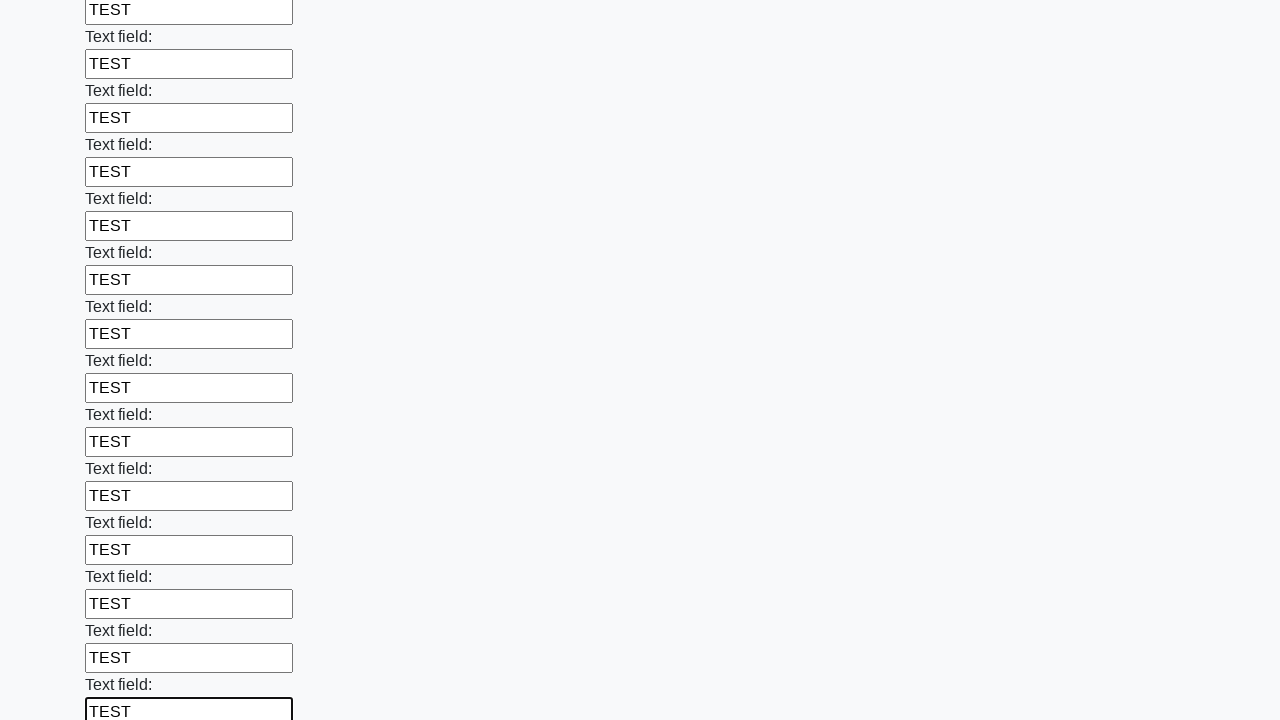

Filled input field with test data 'TEST' on input >> nth=45
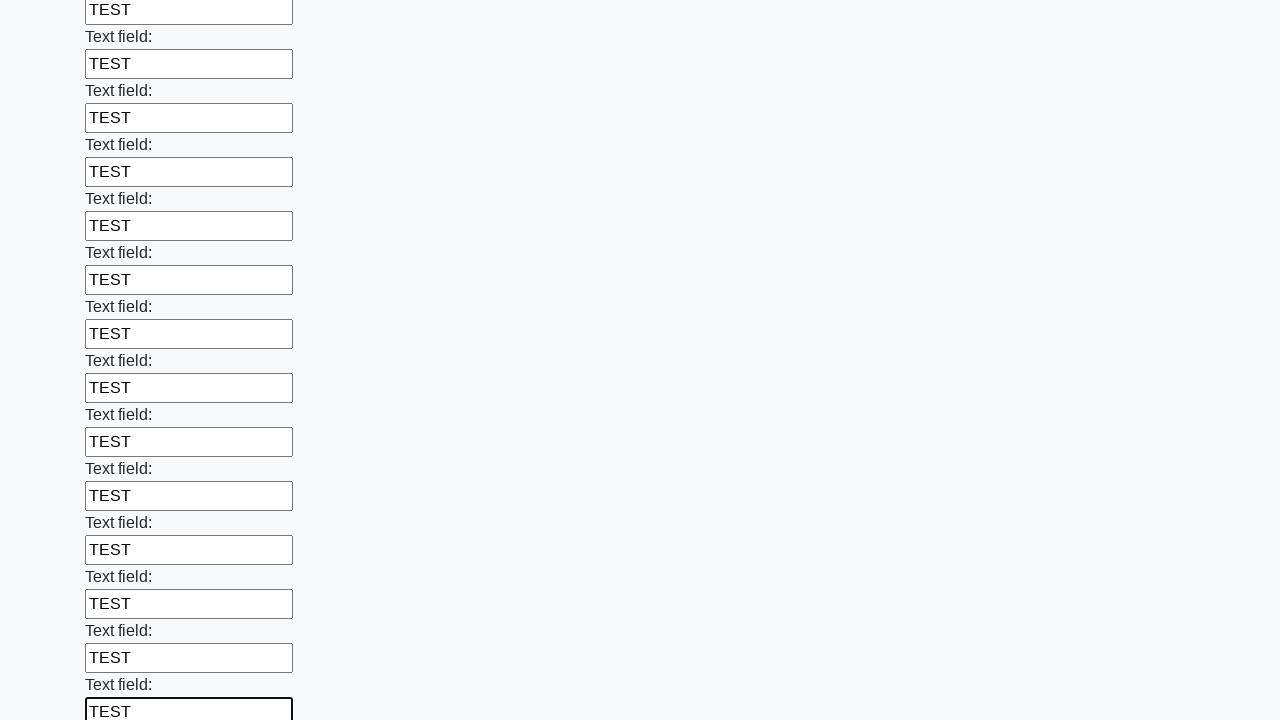

Filled input field with test data 'TEST' on input >> nth=46
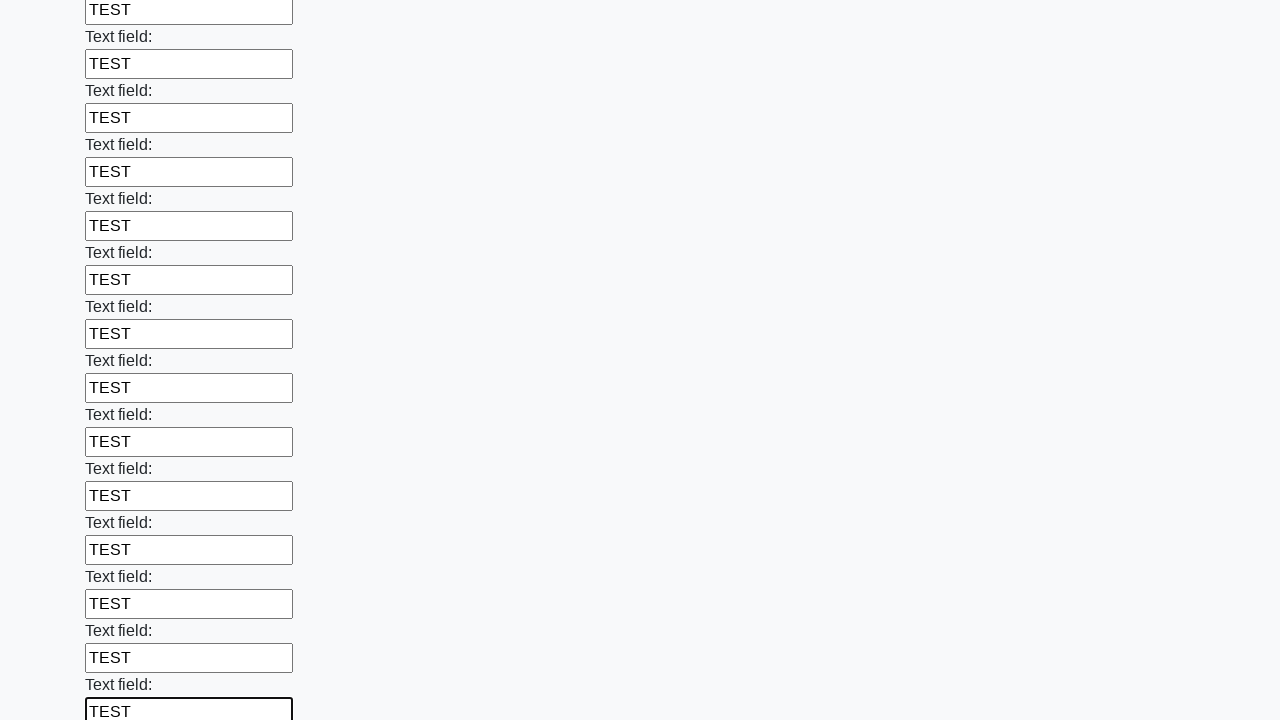

Filled input field with test data 'TEST' on input >> nth=47
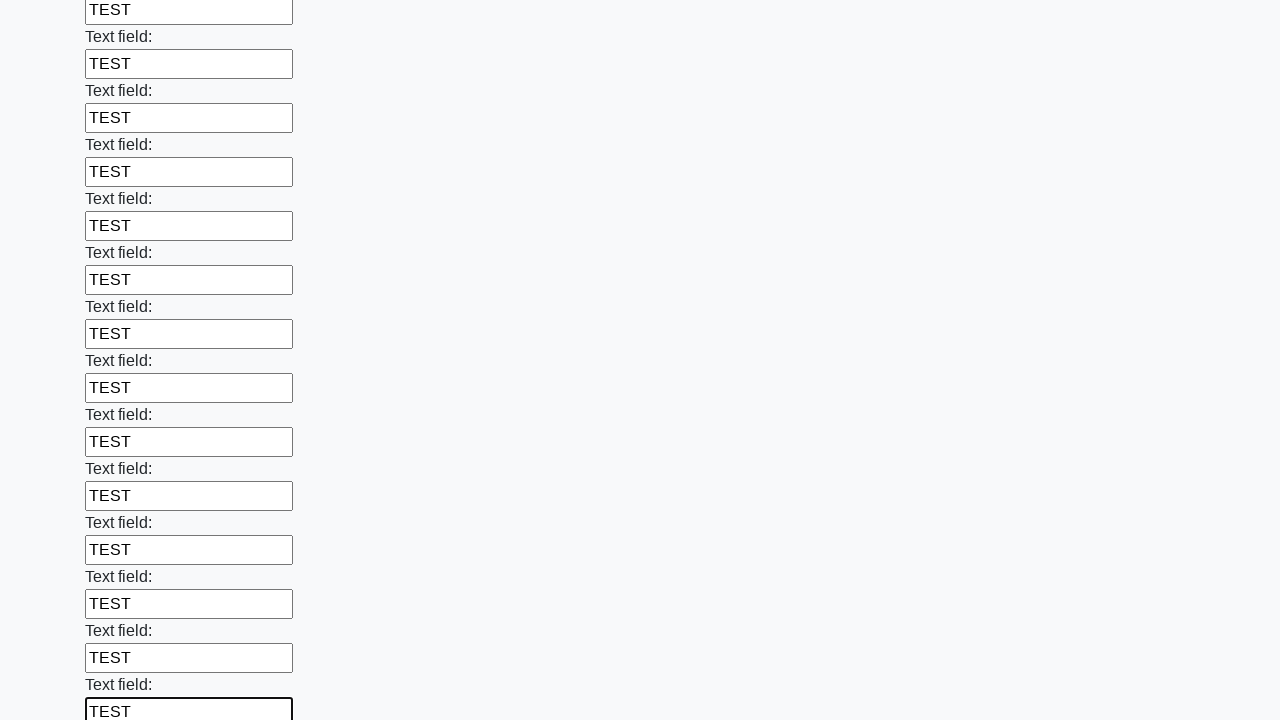

Filled input field with test data 'TEST' on input >> nth=48
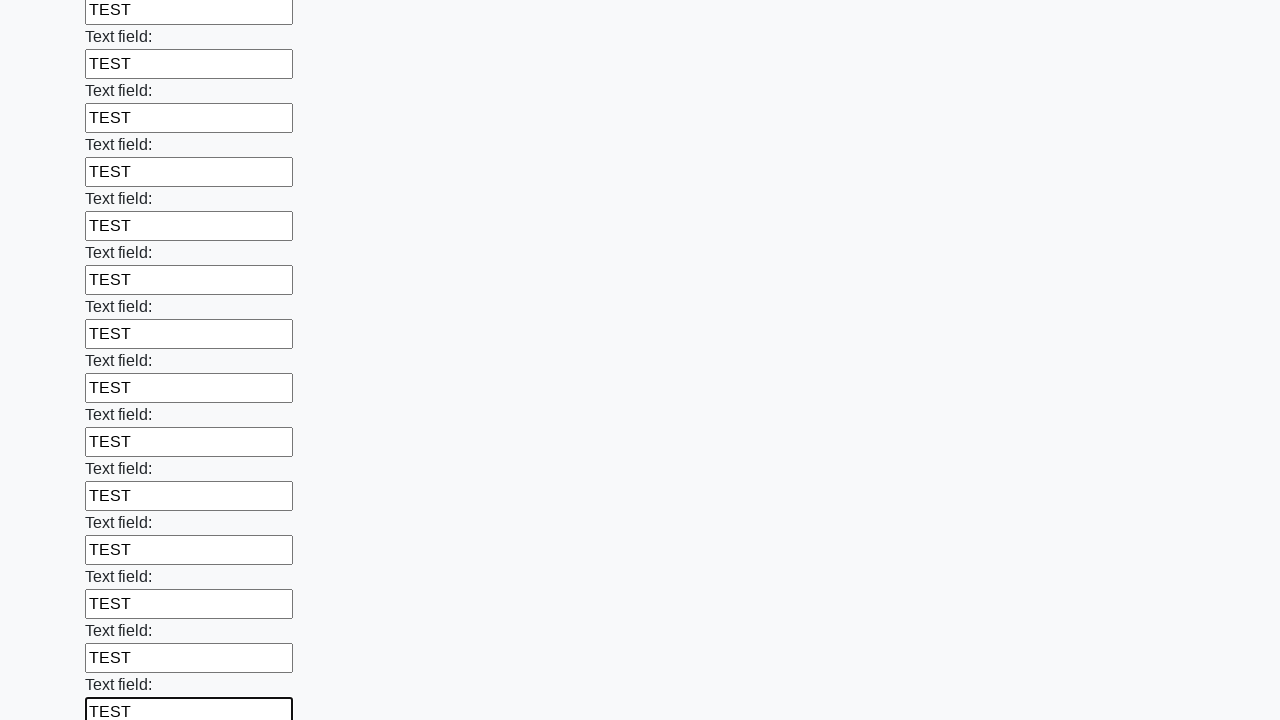

Filled input field with test data 'TEST' on input >> nth=49
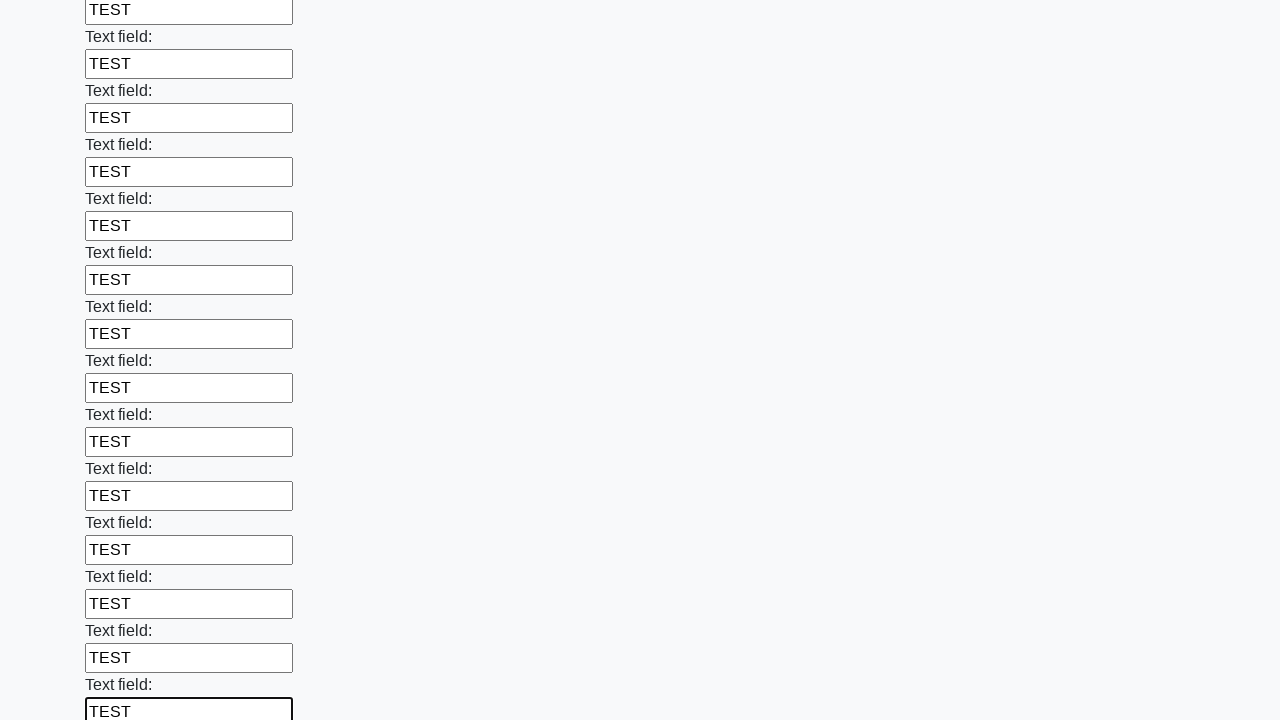

Filled input field with test data 'TEST' on input >> nth=50
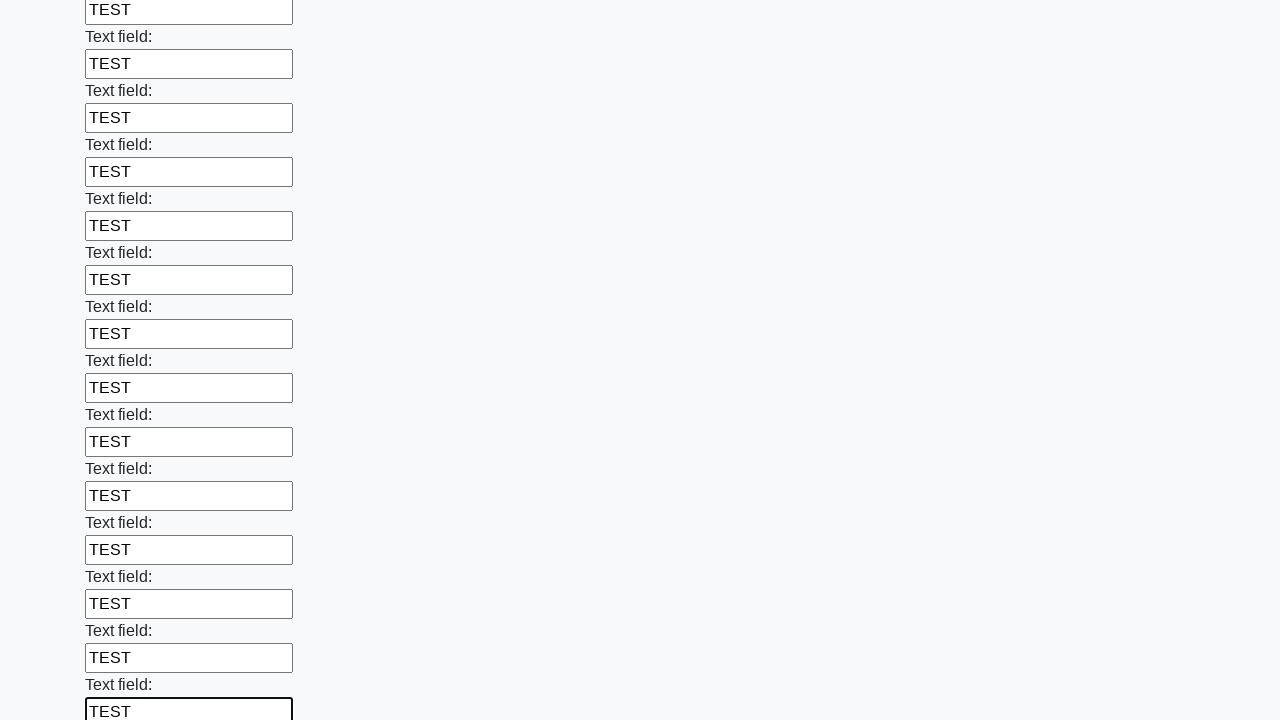

Filled input field with test data 'TEST' on input >> nth=51
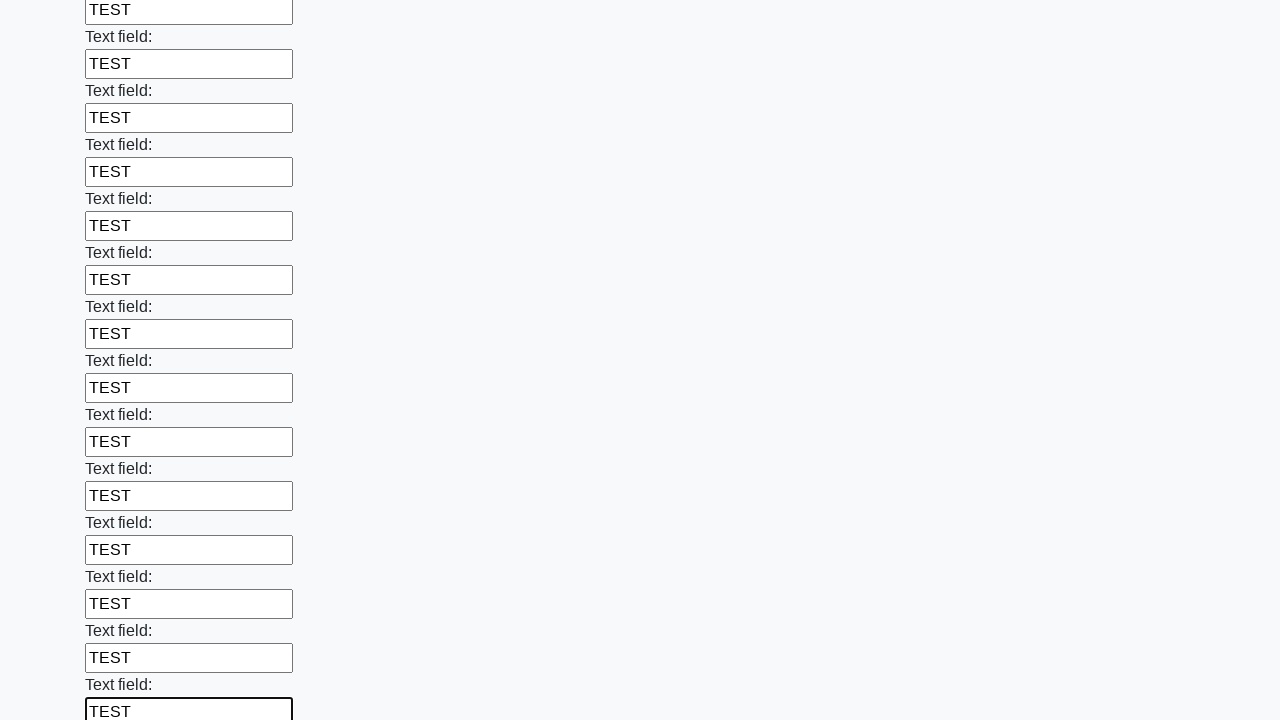

Filled input field with test data 'TEST' on input >> nth=52
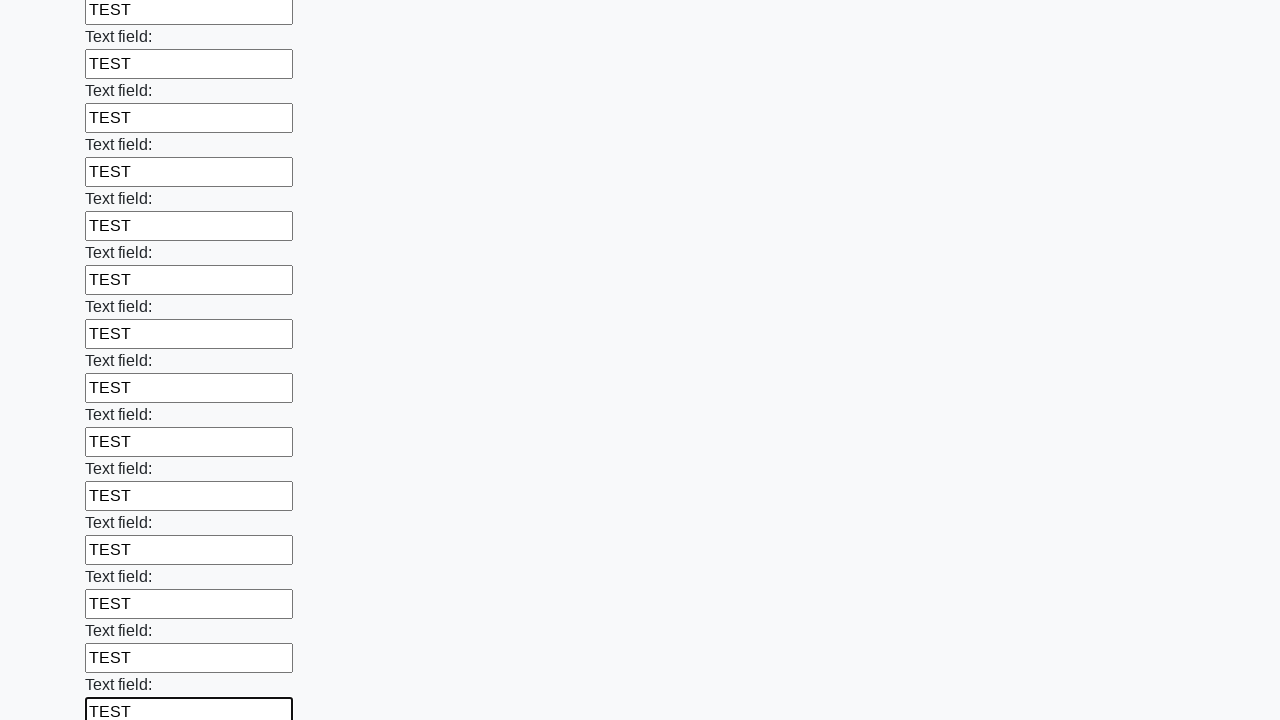

Filled input field with test data 'TEST' on input >> nth=53
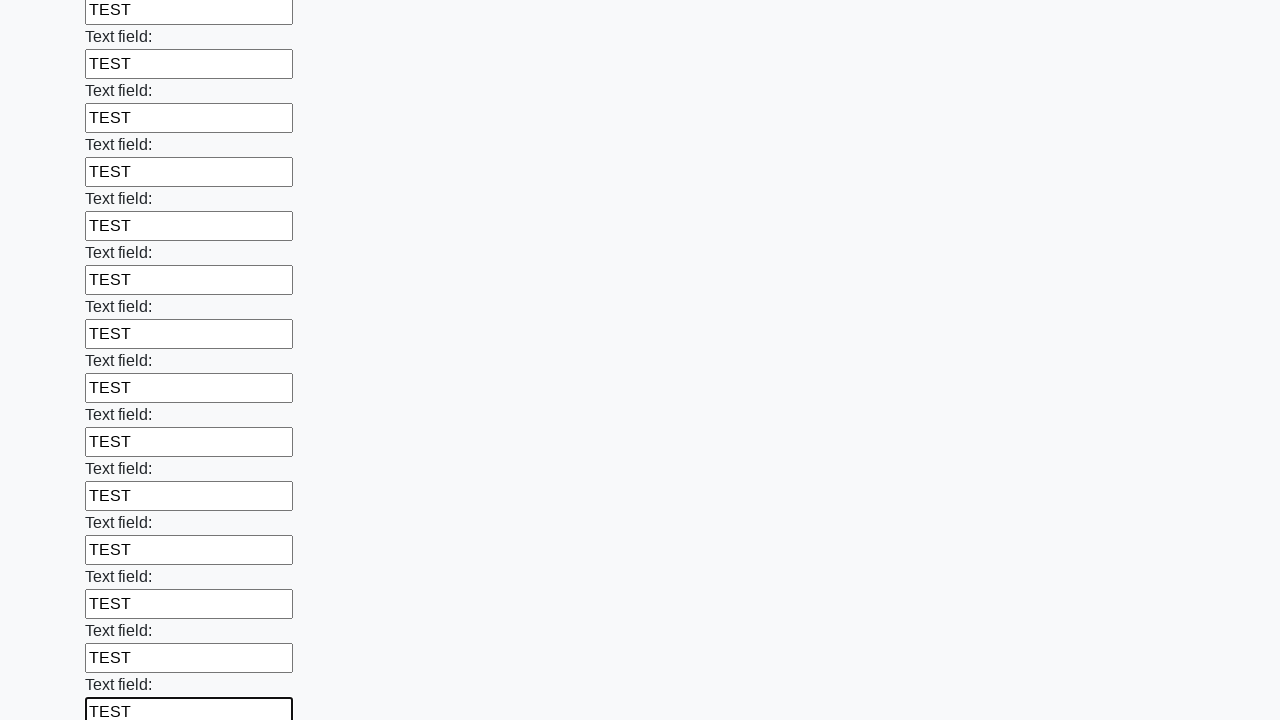

Filled input field with test data 'TEST' on input >> nth=54
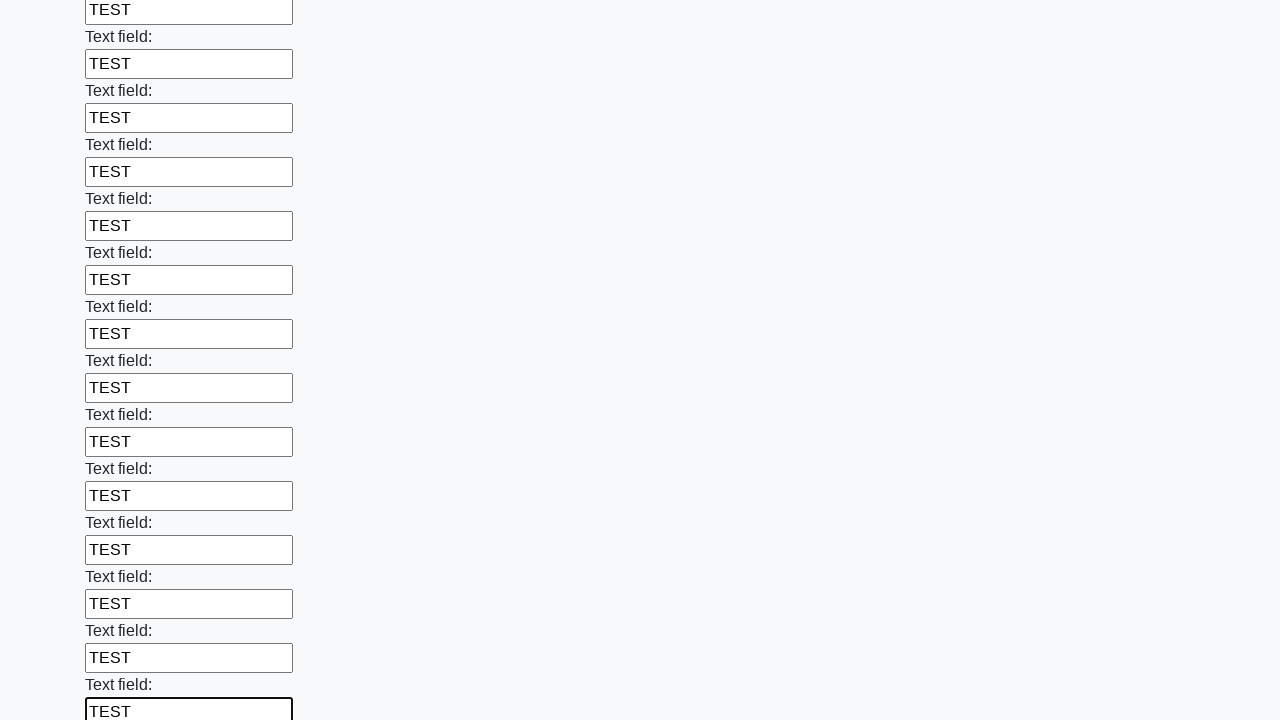

Filled input field with test data 'TEST' on input >> nth=55
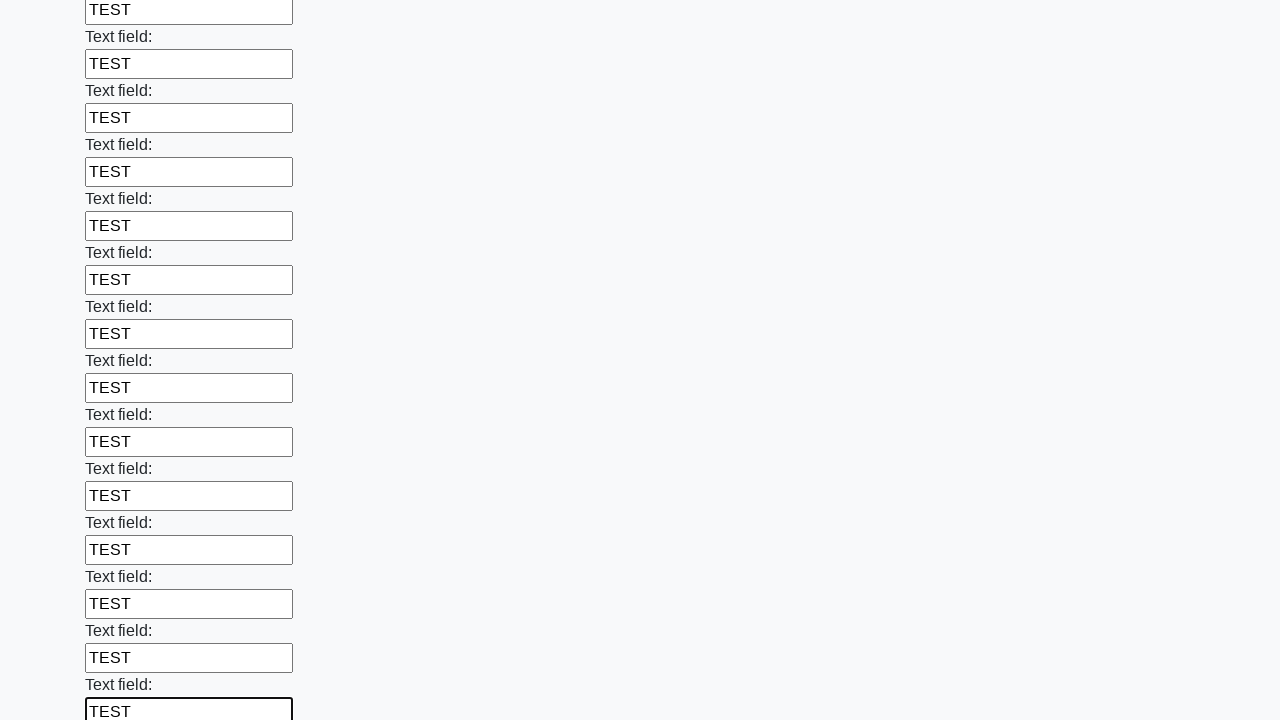

Filled input field with test data 'TEST' on input >> nth=56
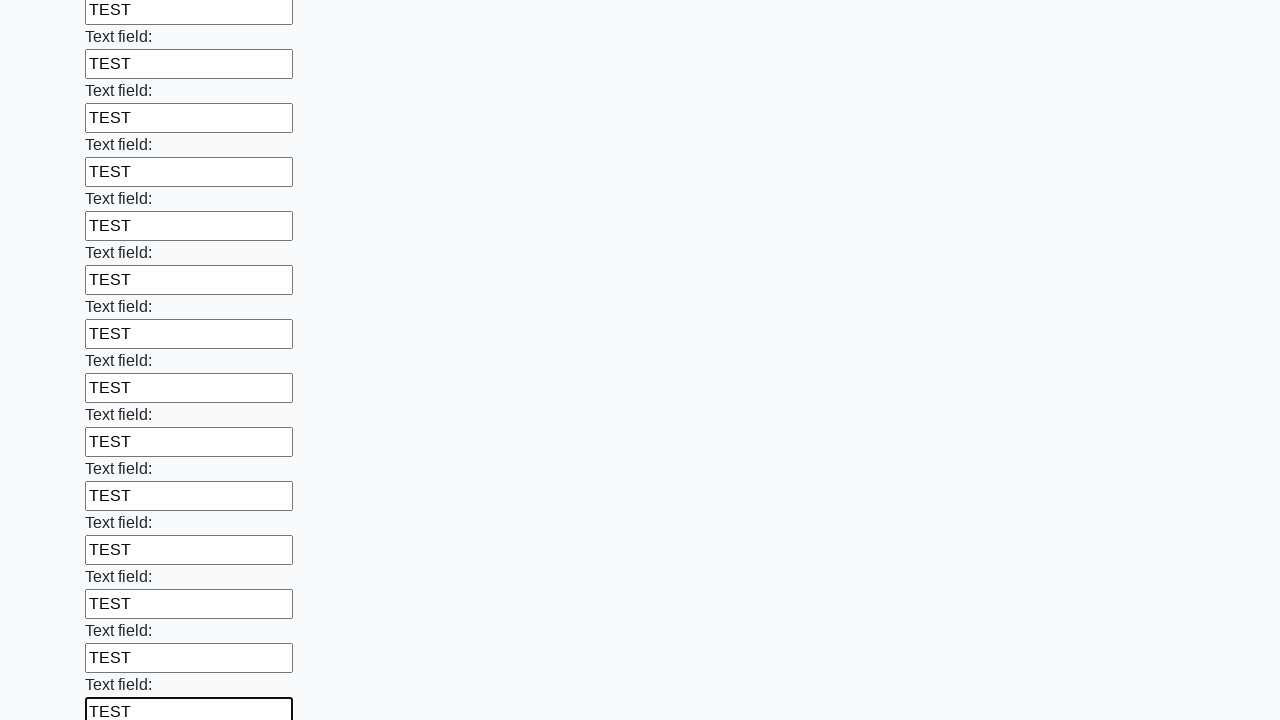

Filled input field with test data 'TEST' on input >> nth=57
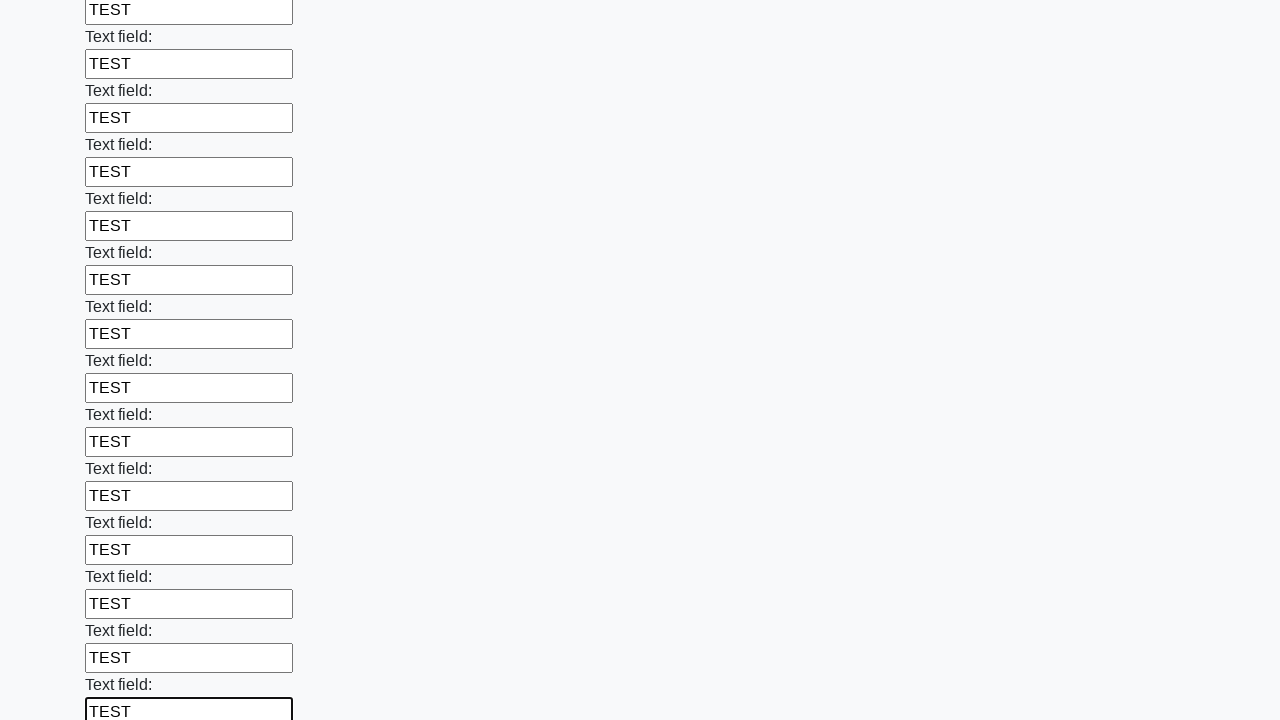

Filled input field with test data 'TEST' on input >> nth=58
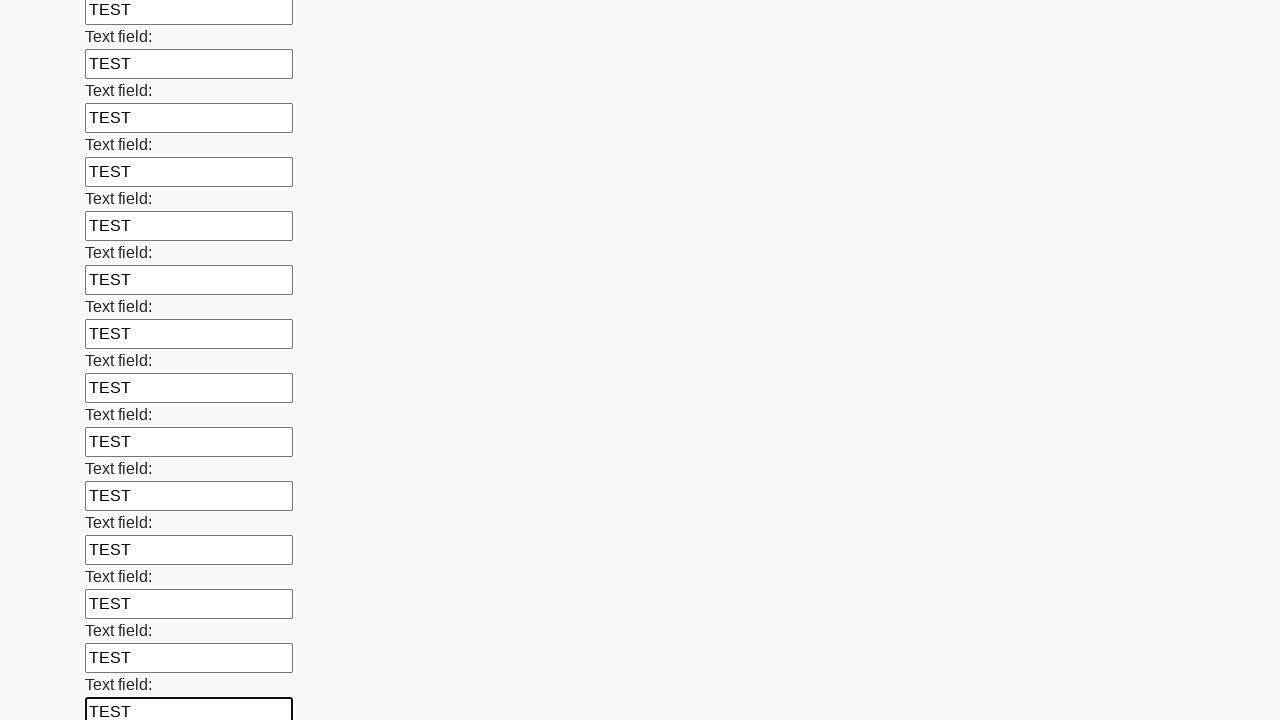

Filled input field with test data 'TEST' on input >> nth=59
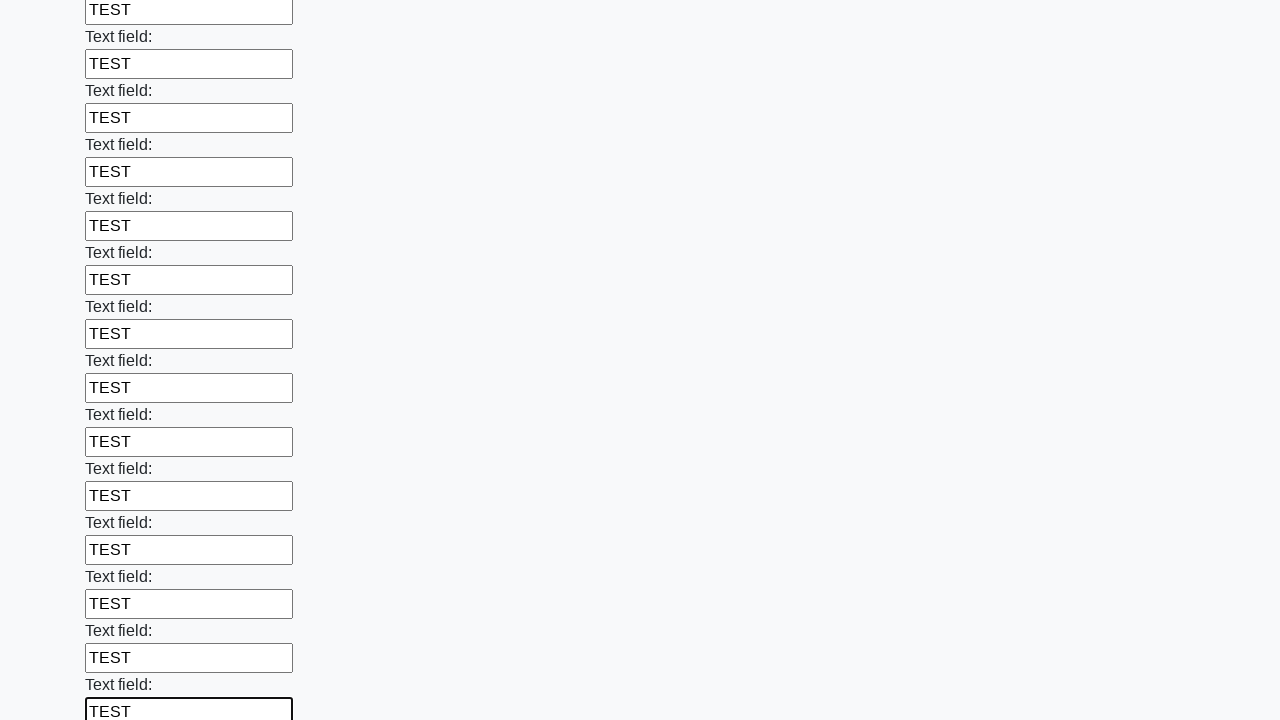

Filled input field with test data 'TEST' on input >> nth=60
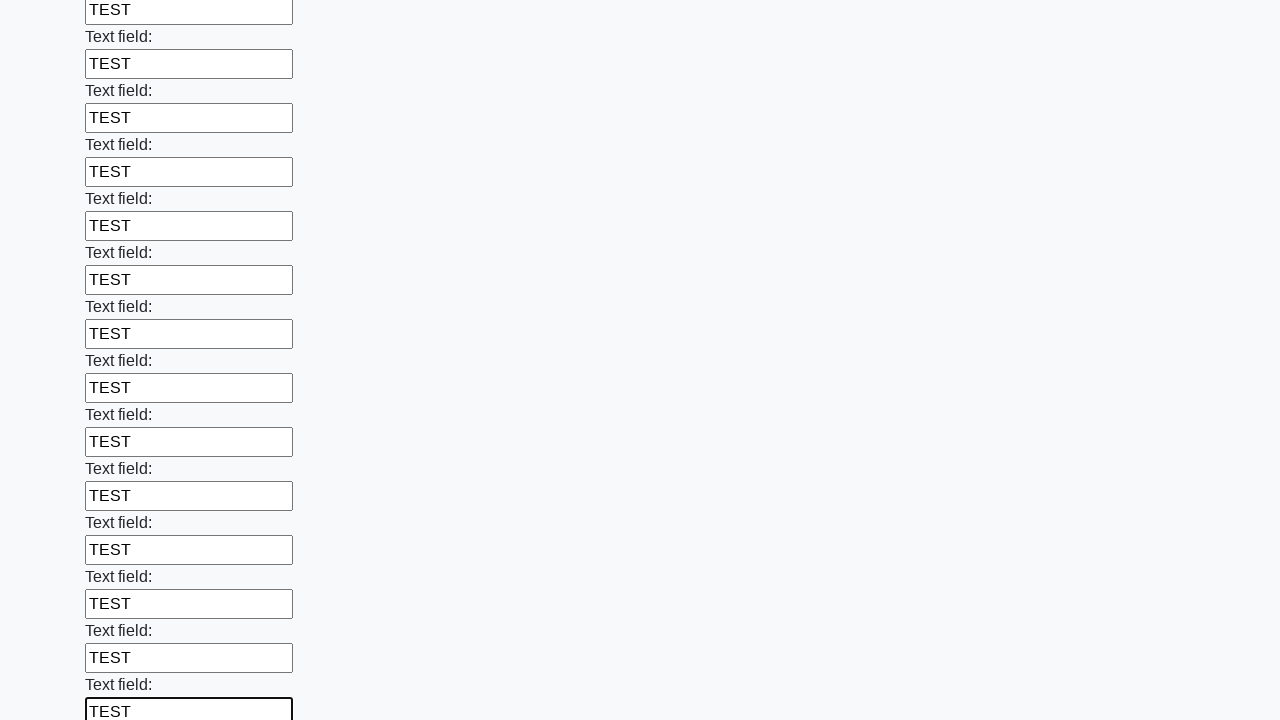

Filled input field with test data 'TEST' on input >> nth=61
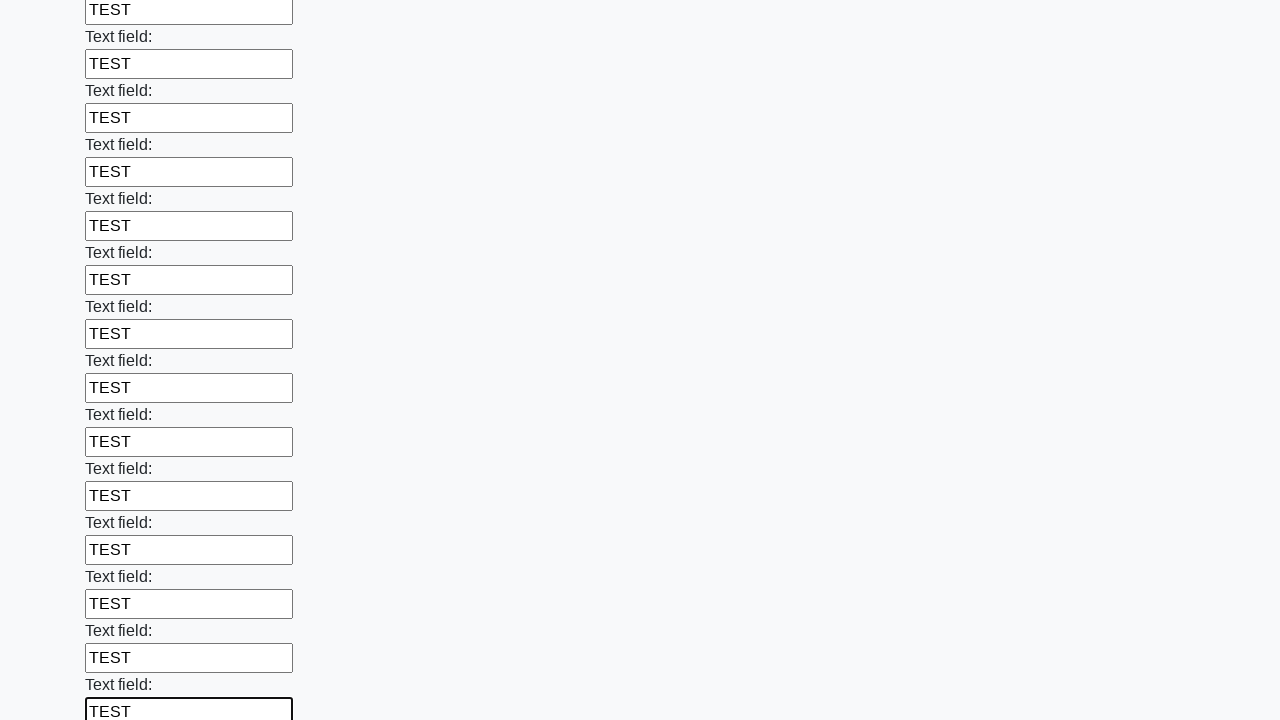

Filled input field with test data 'TEST' on input >> nth=62
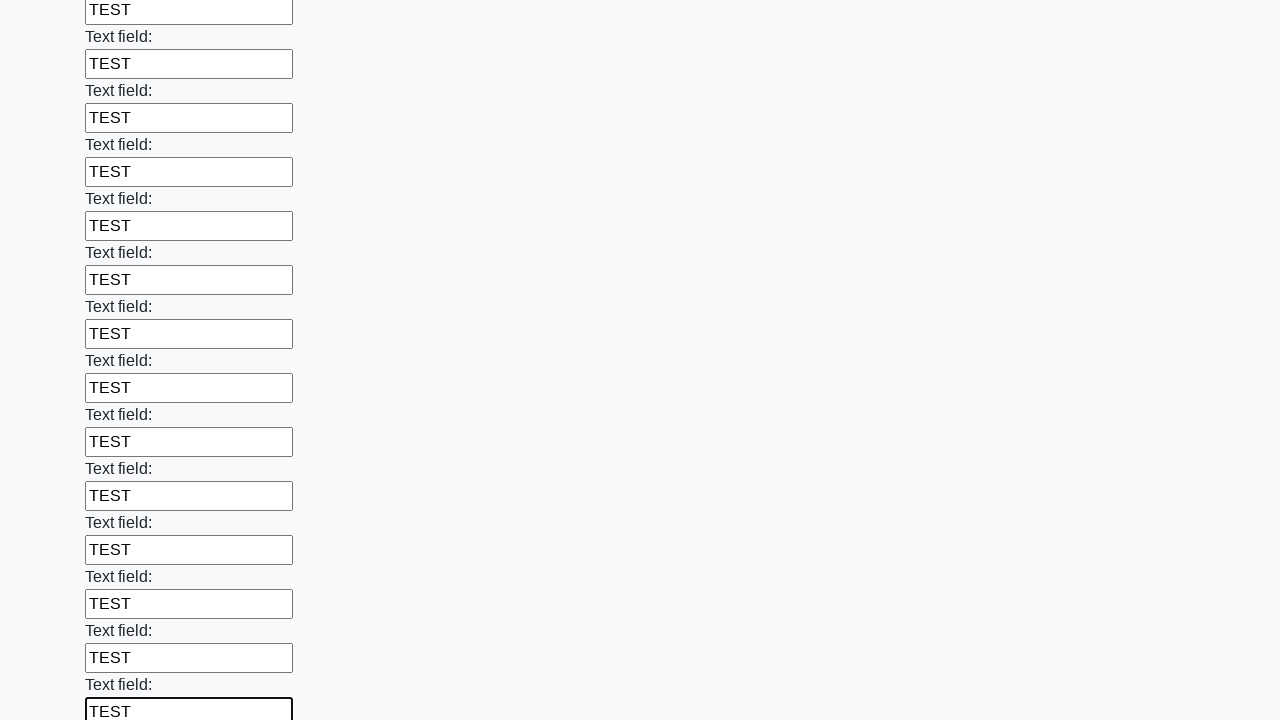

Filled input field with test data 'TEST' on input >> nth=63
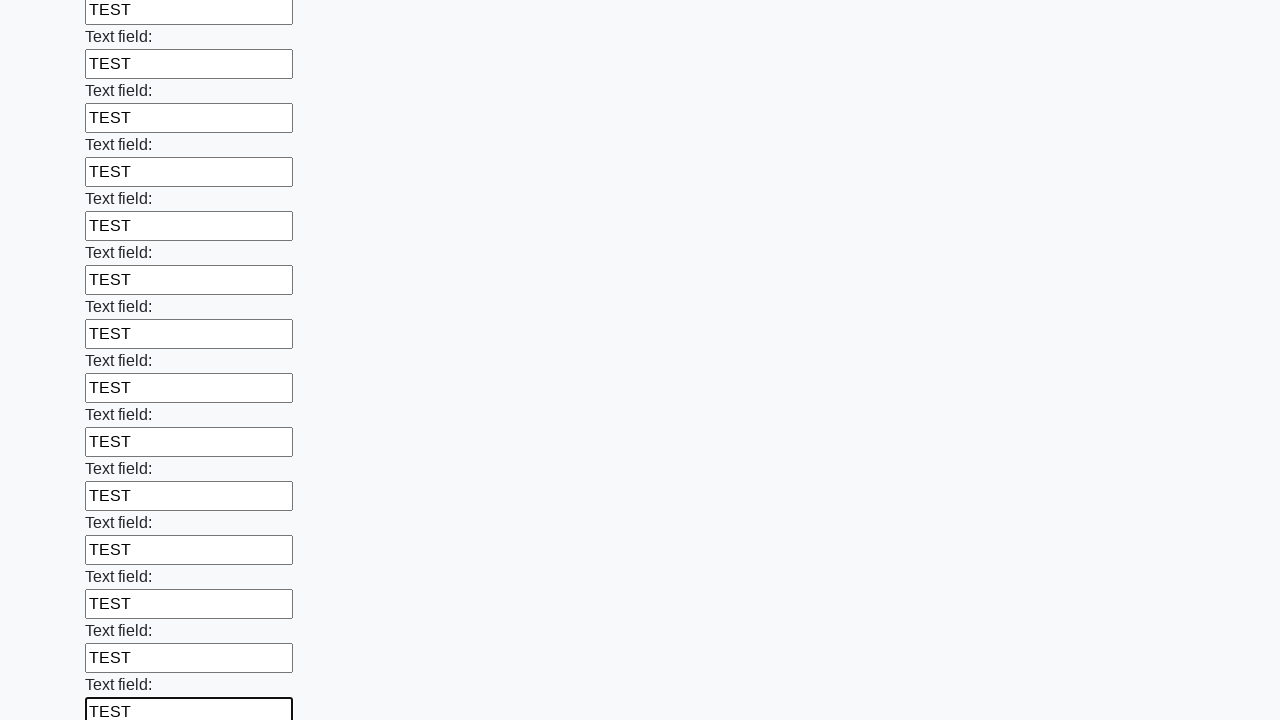

Filled input field with test data 'TEST' on input >> nth=64
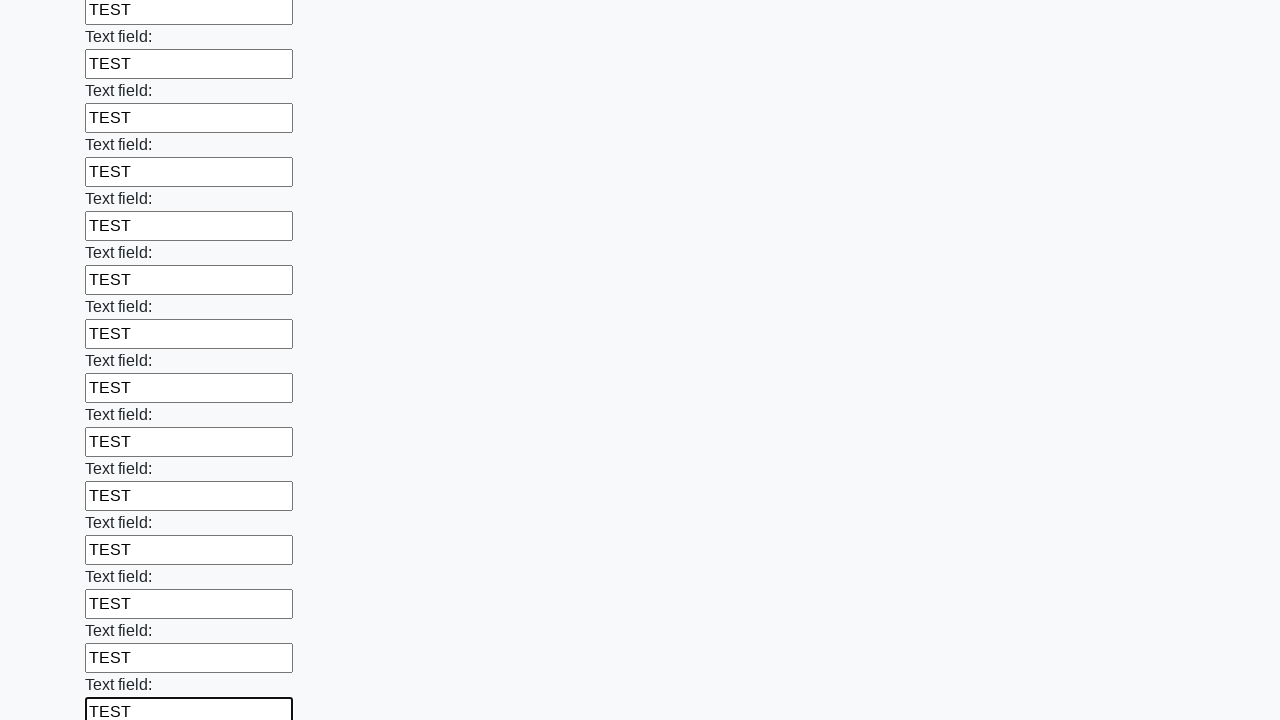

Filled input field with test data 'TEST' on input >> nth=65
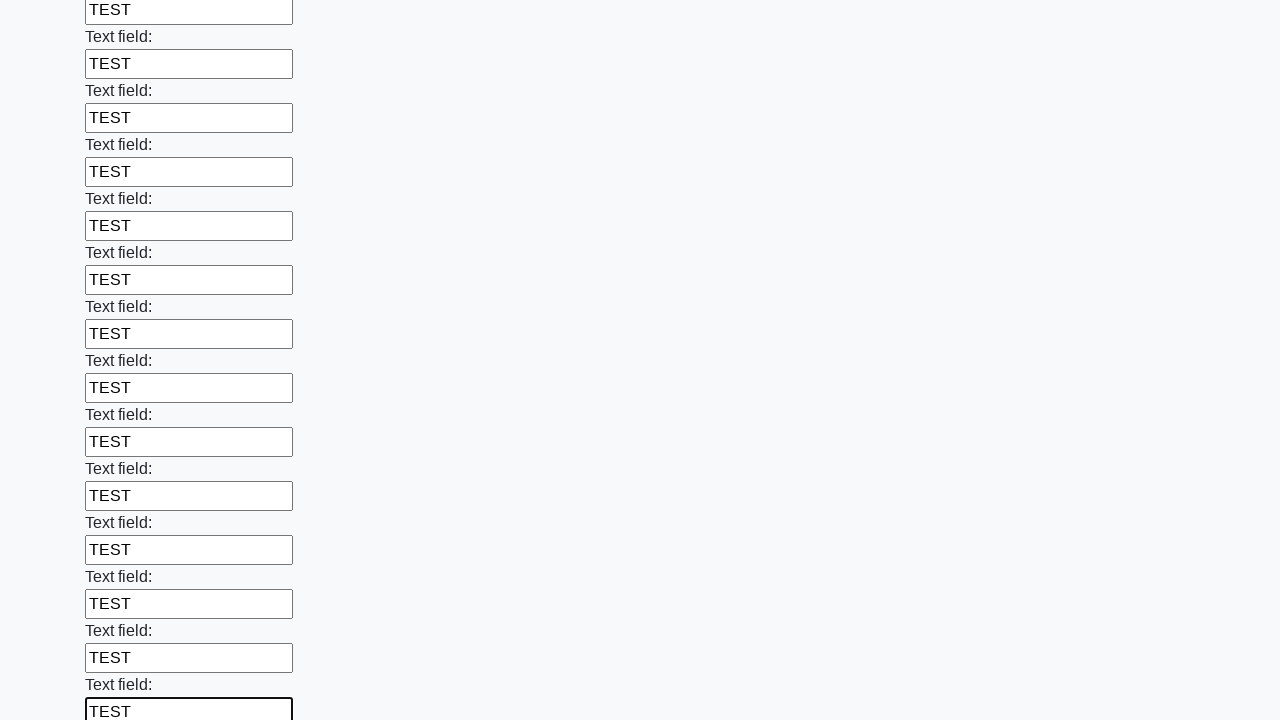

Filled input field with test data 'TEST' on input >> nth=66
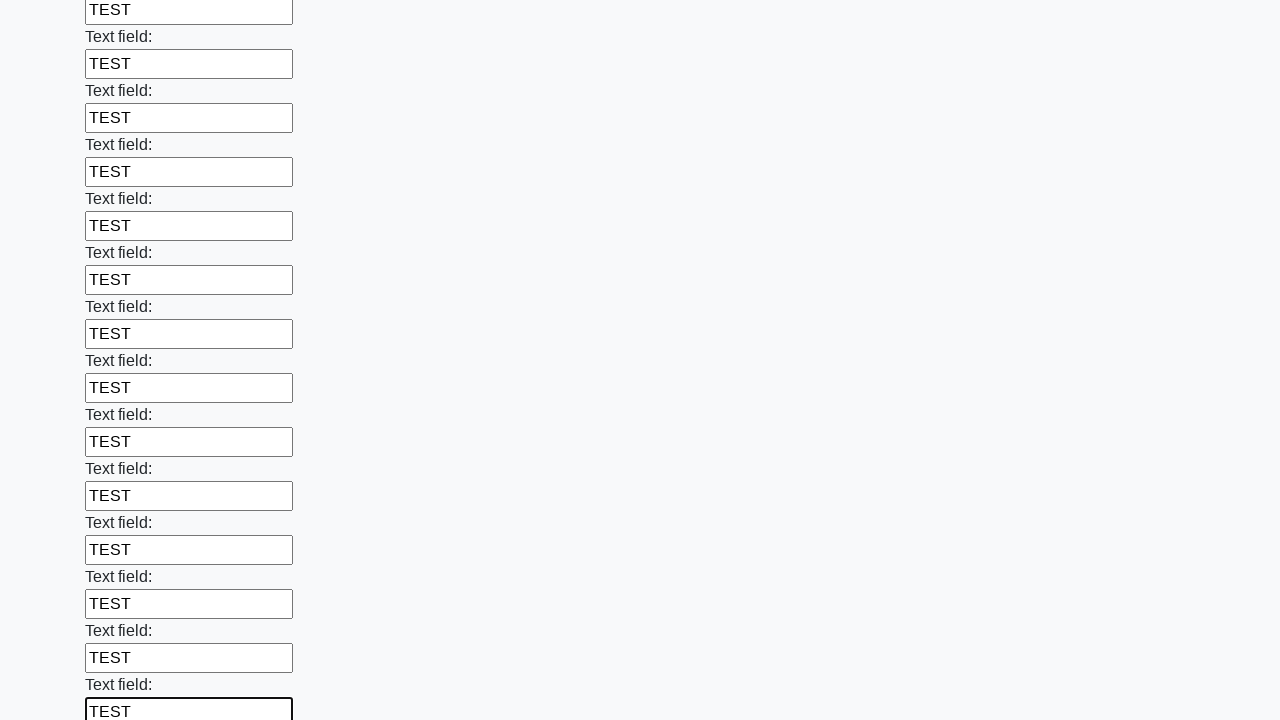

Filled input field with test data 'TEST' on input >> nth=67
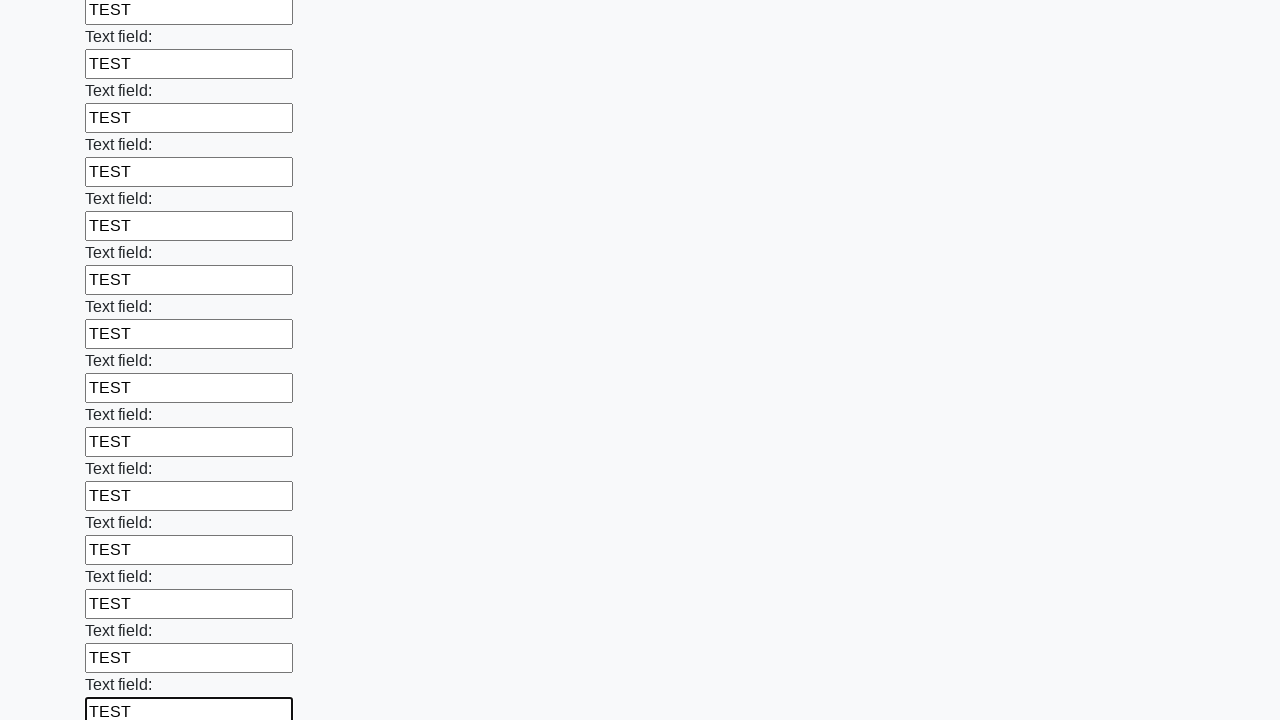

Filled input field with test data 'TEST' on input >> nth=68
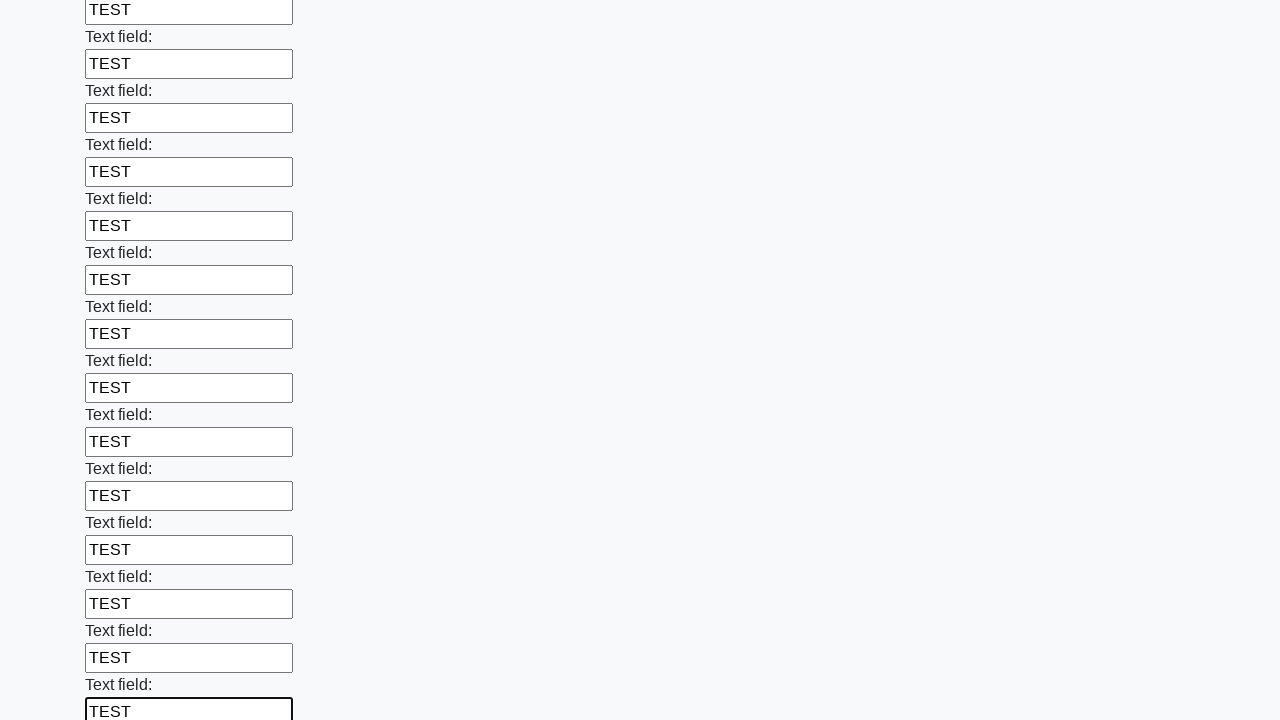

Filled input field with test data 'TEST' on input >> nth=69
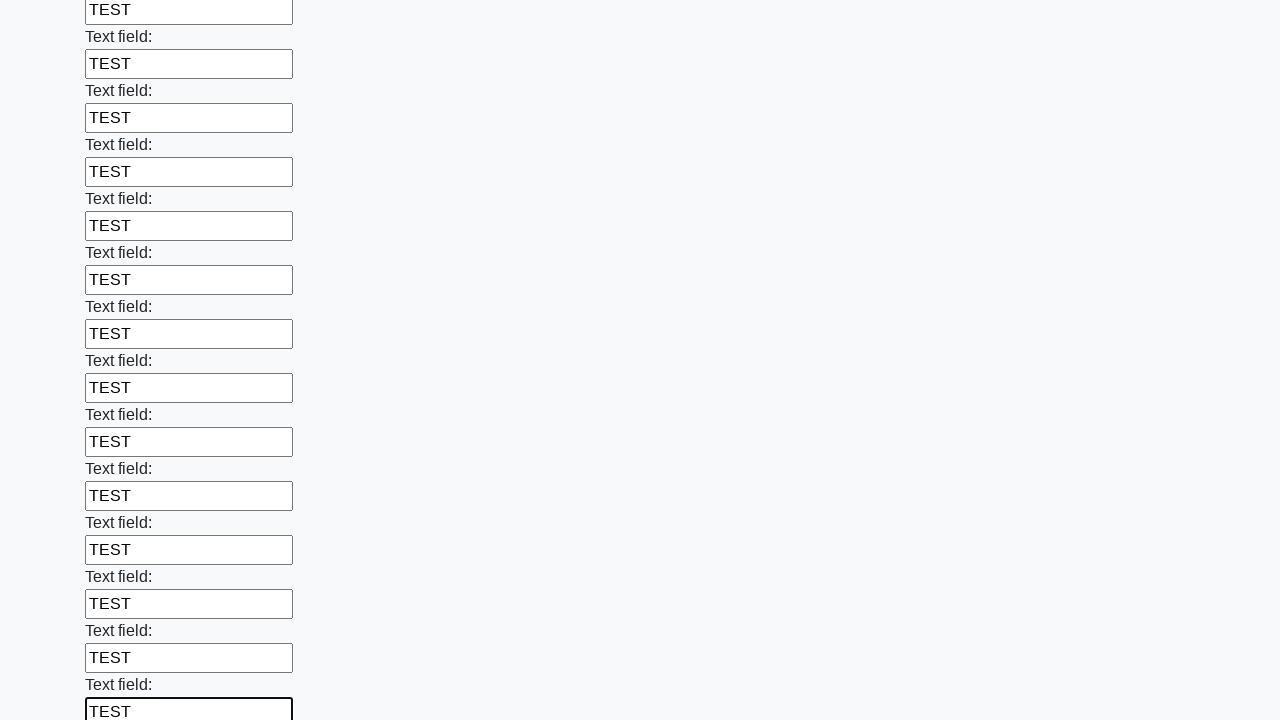

Filled input field with test data 'TEST' on input >> nth=70
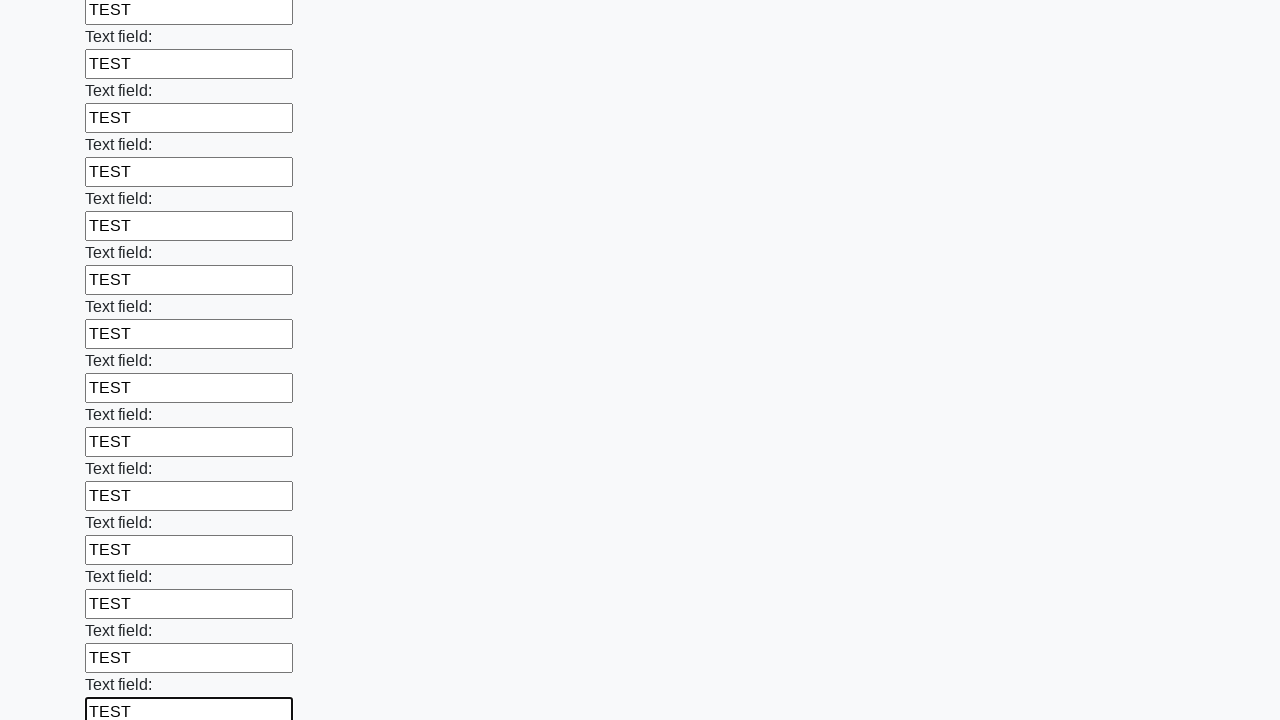

Filled input field with test data 'TEST' on input >> nth=71
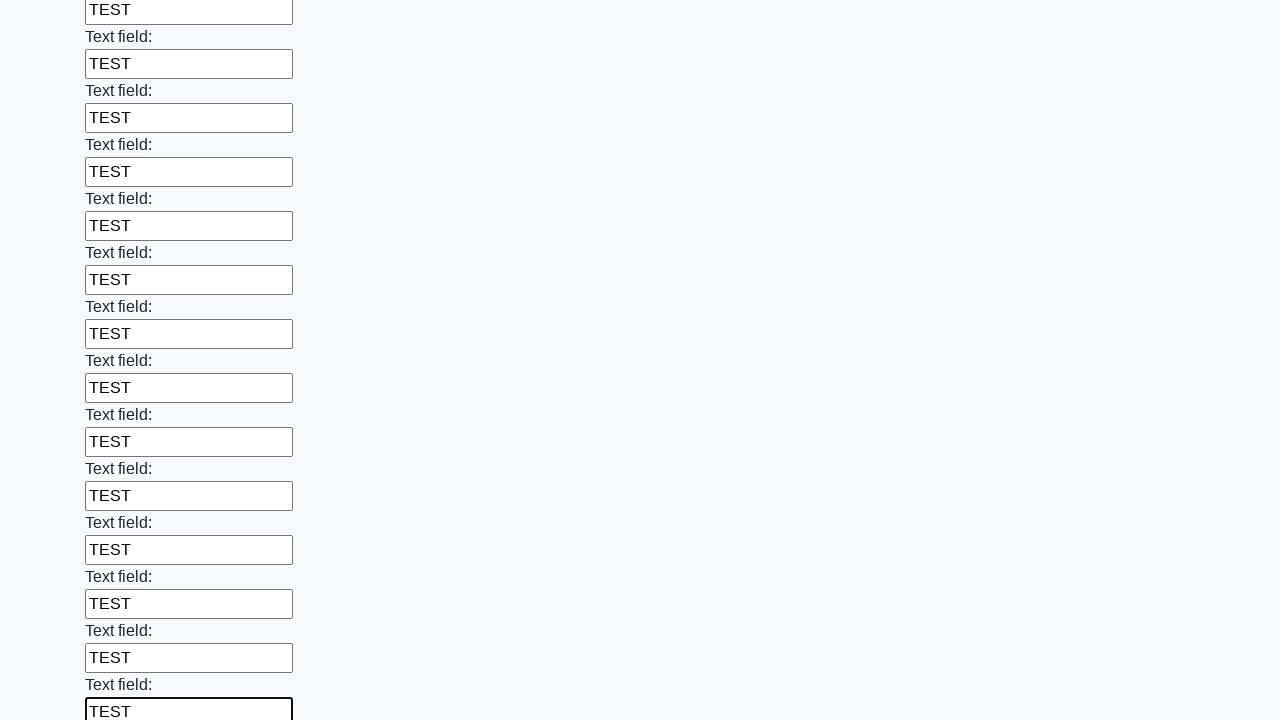

Filled input field with test data 'TEST' on input >> nth=72
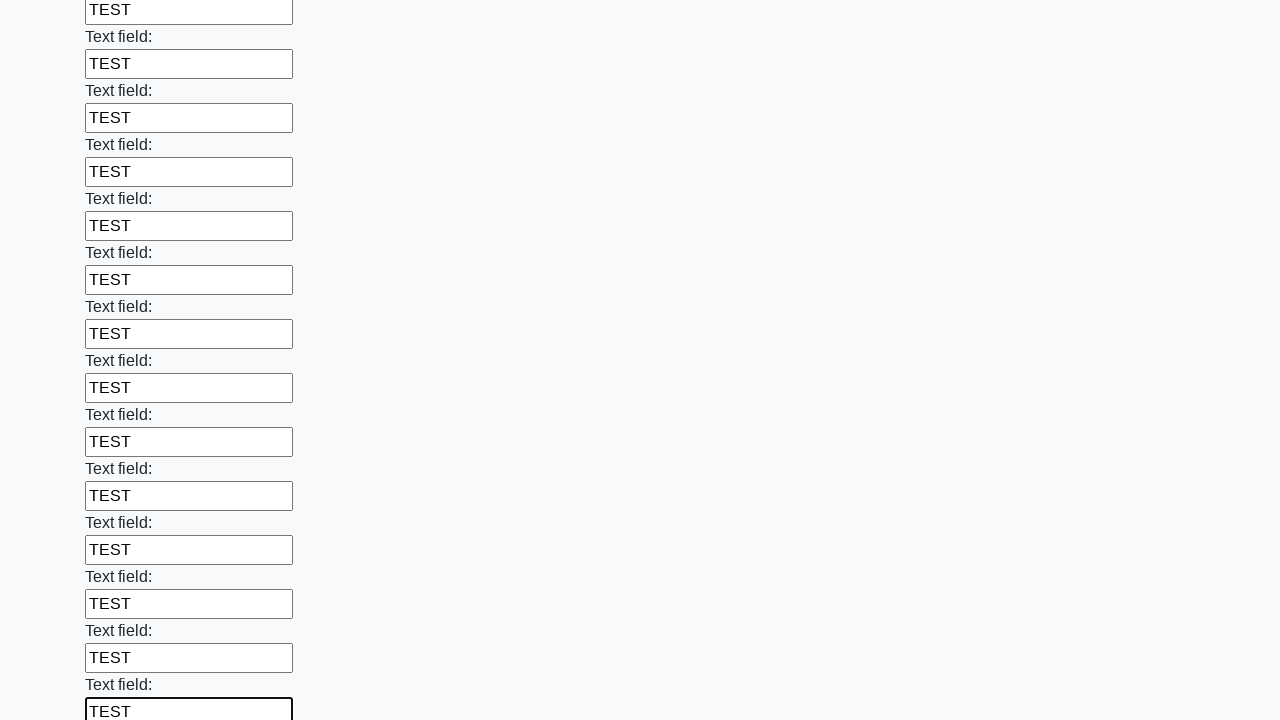

Filled input field with test data 'TEST' on input >> nth=73
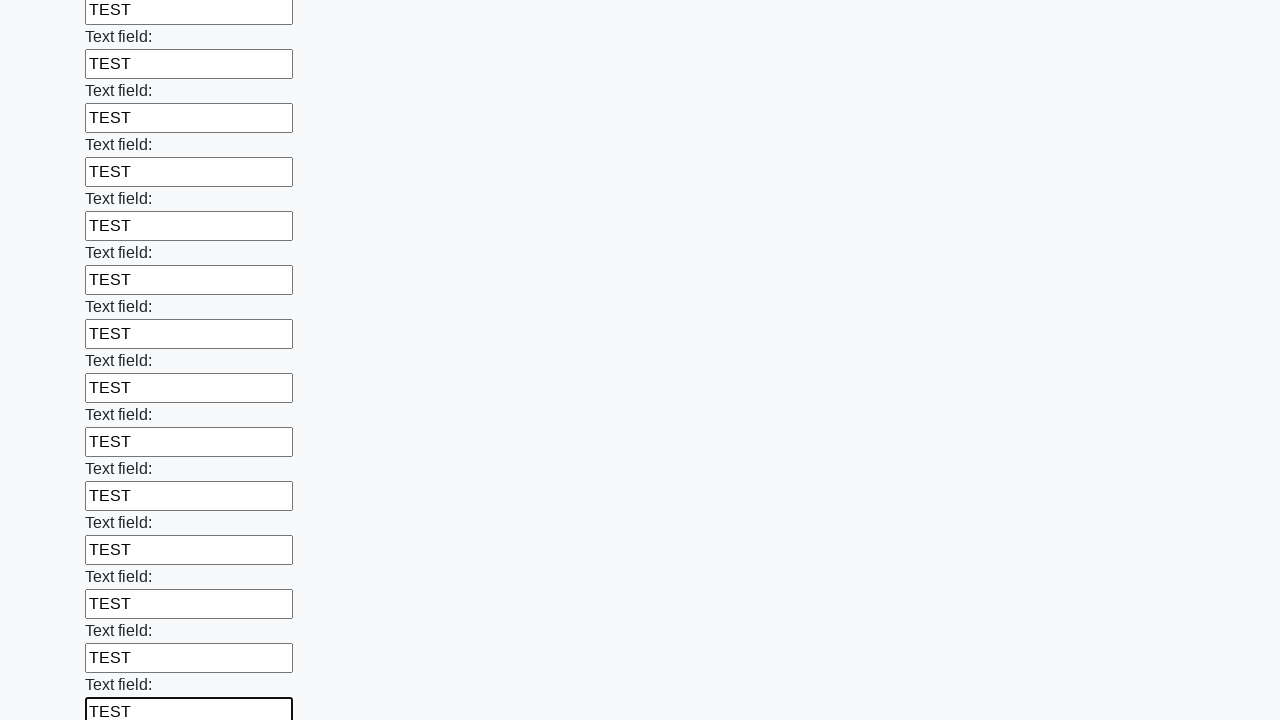

Filled input field with test data 'TEST' on input >> nth=74
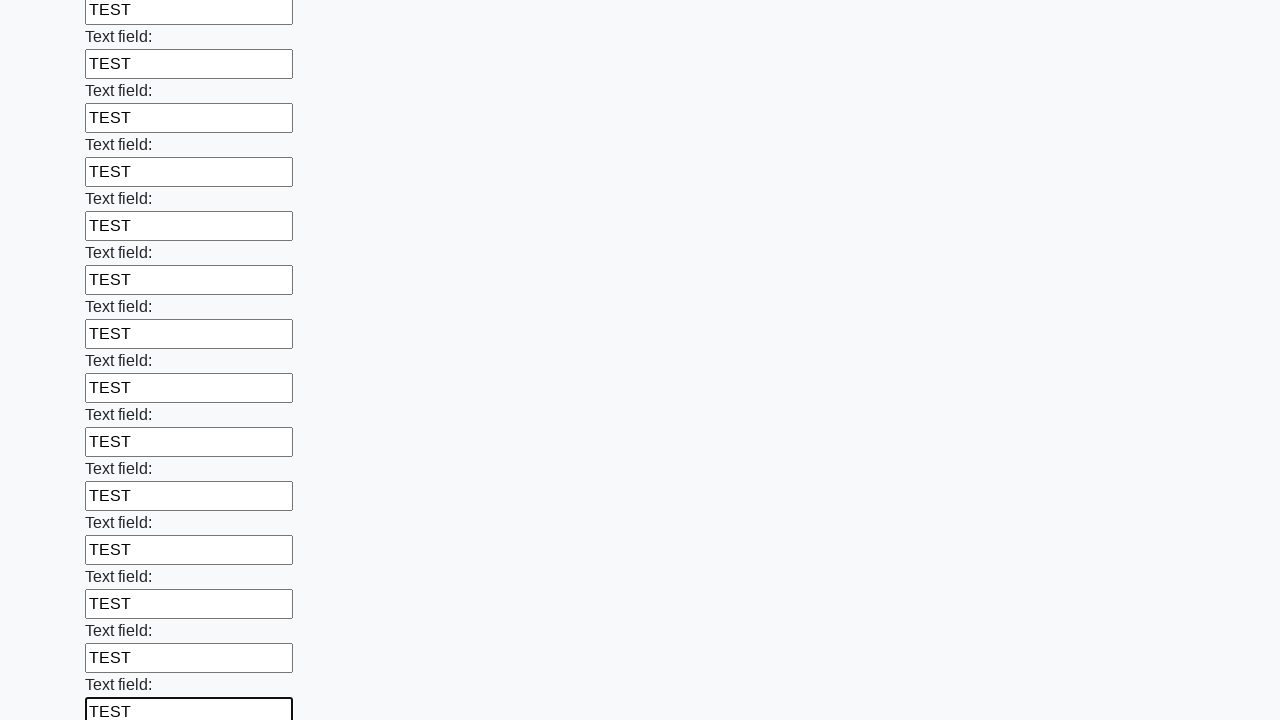

Filled input field with test data 'TEST' on input >> nth=75
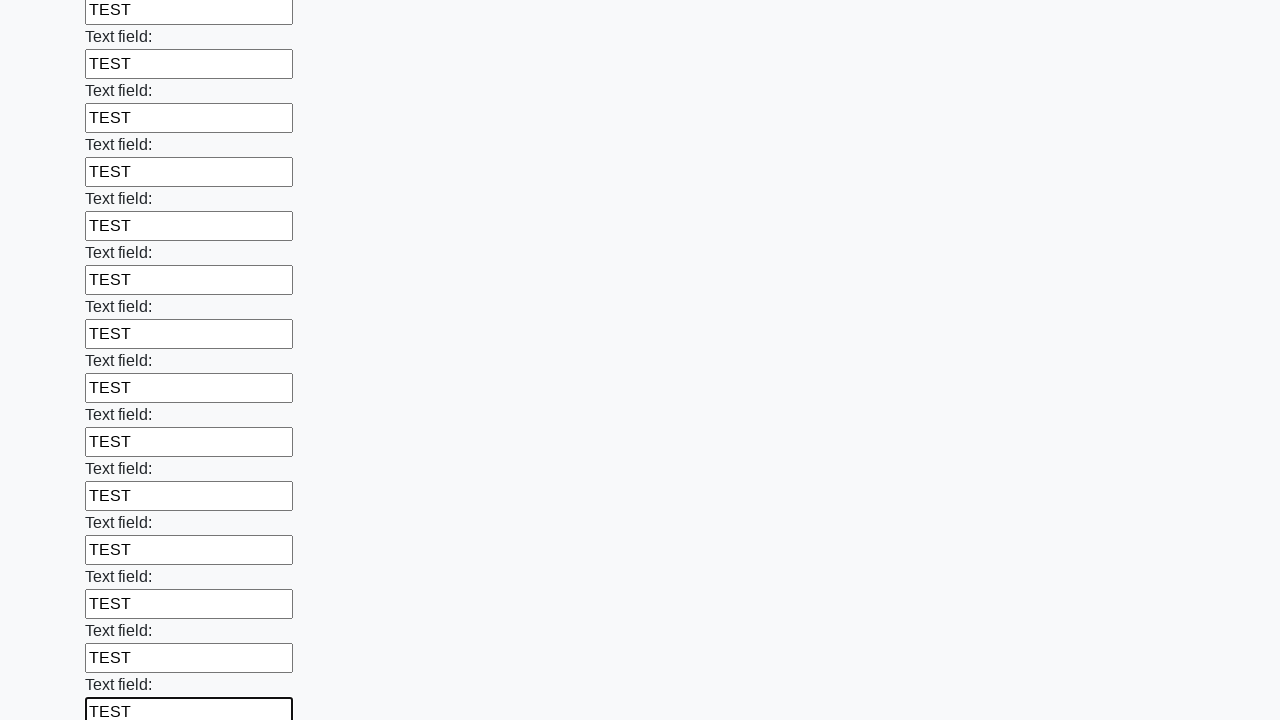

Filled input field with test data 'TEST' on input >> nth=76
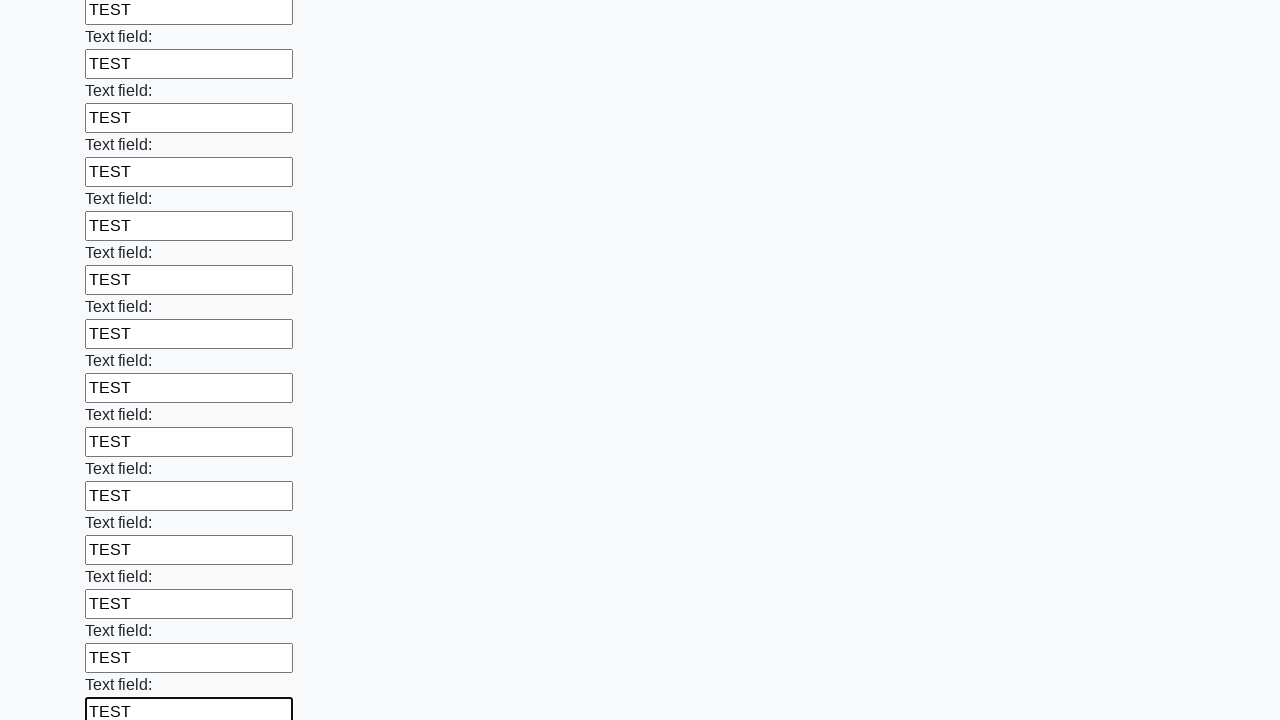

Filled input field with test data 'TEST' on input >> nth=77
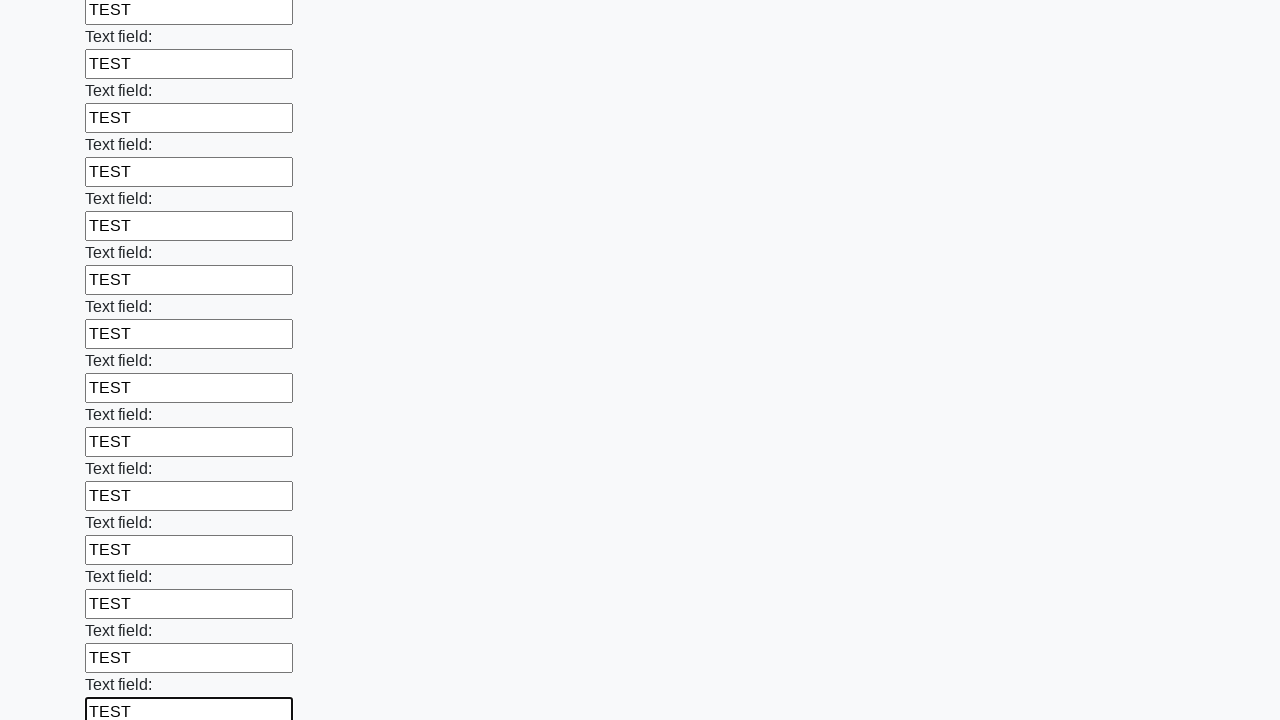

Filled input field with test data 'TEST' on input >> nth=78
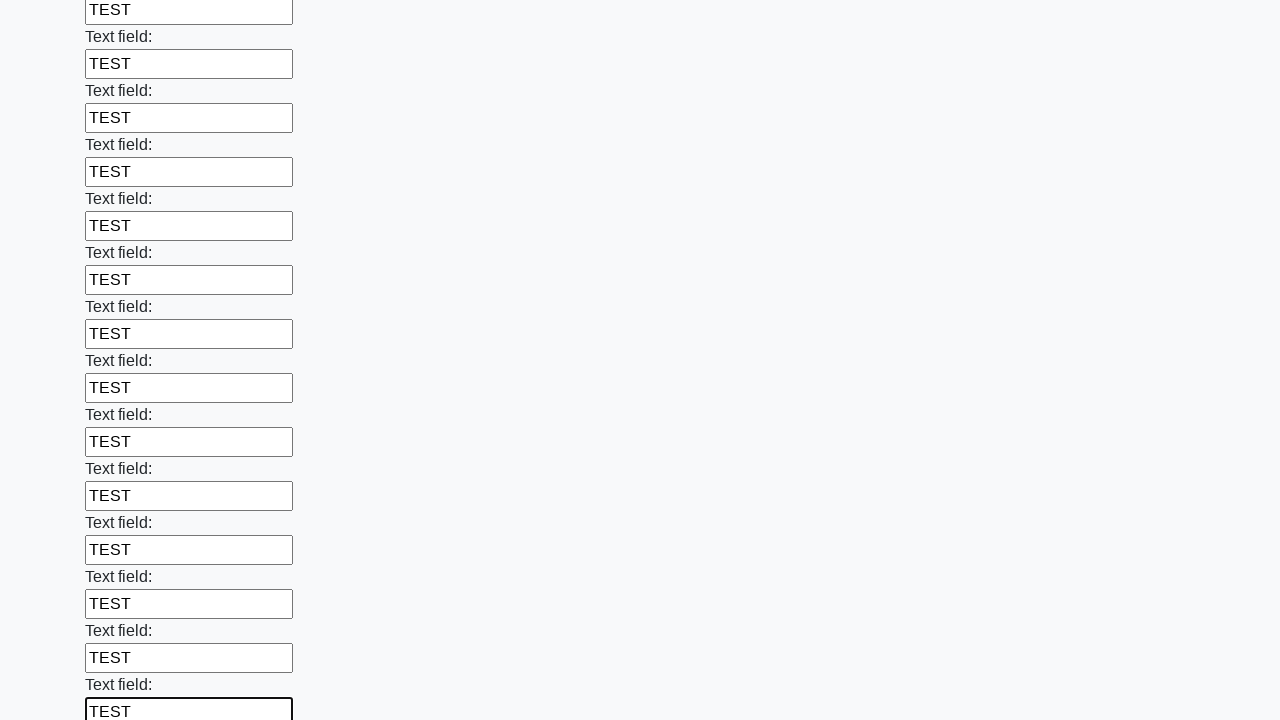

Filled input field with test data 'TEST' on input >> nth=79
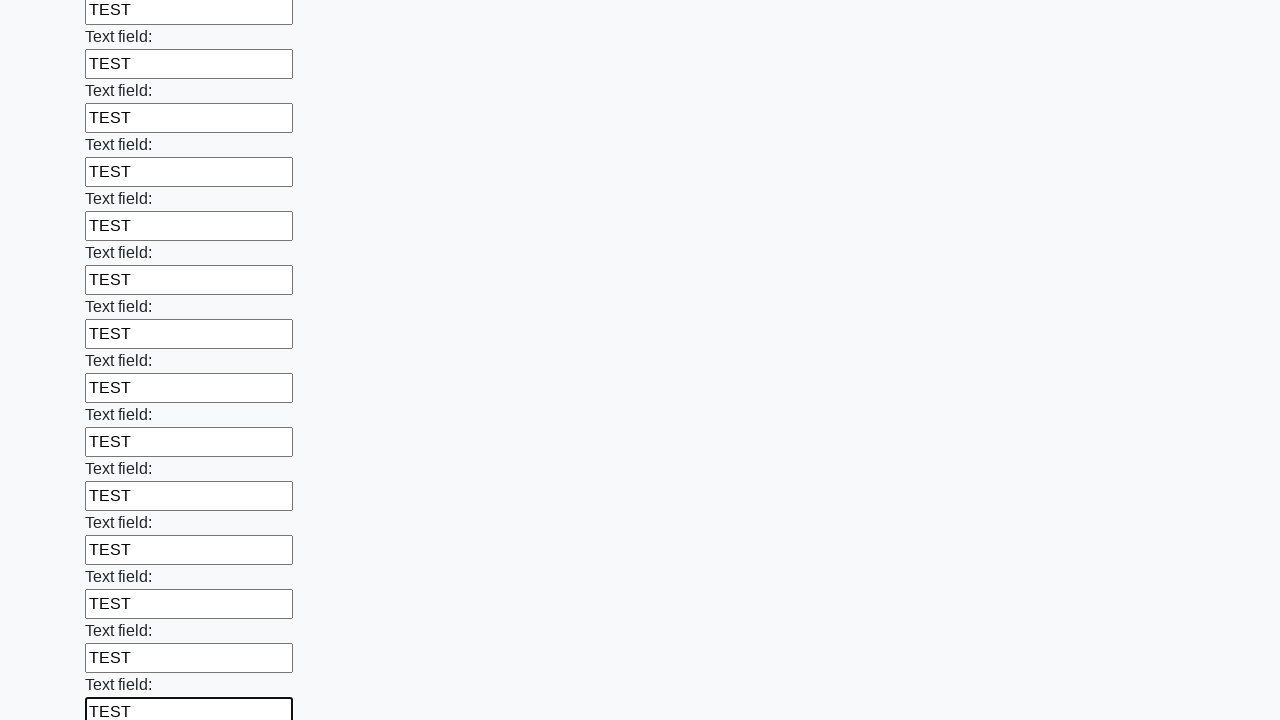

Filled input field with test data 'TEST' on input >> nth=80
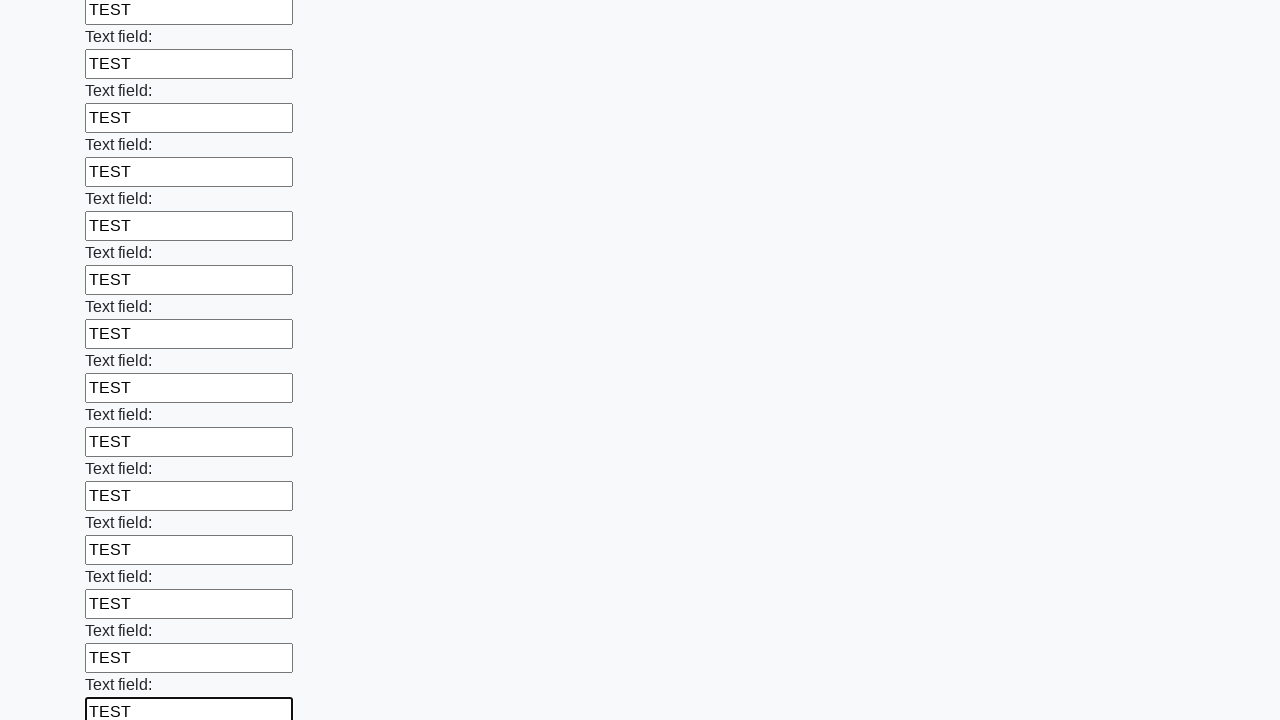

Filled input field with test data 'TEST' on input >> nth=81
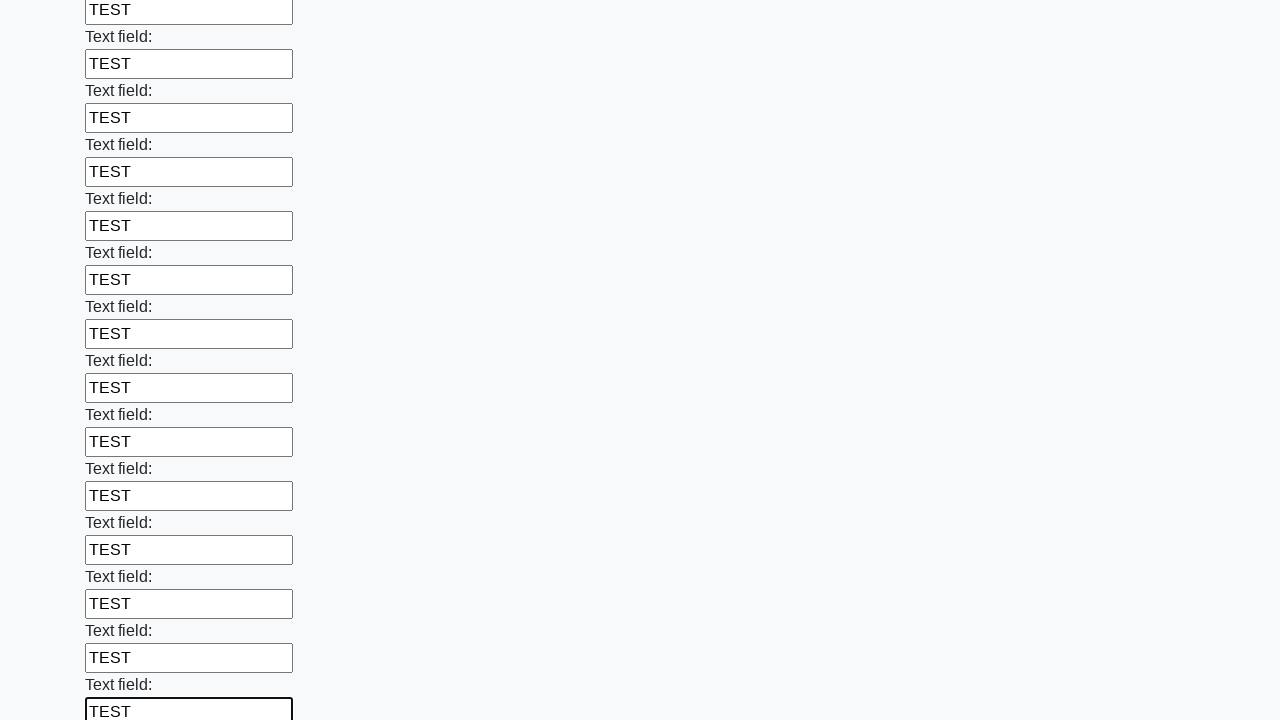

Filled input field with test data 'TEST' on input >> nth=82
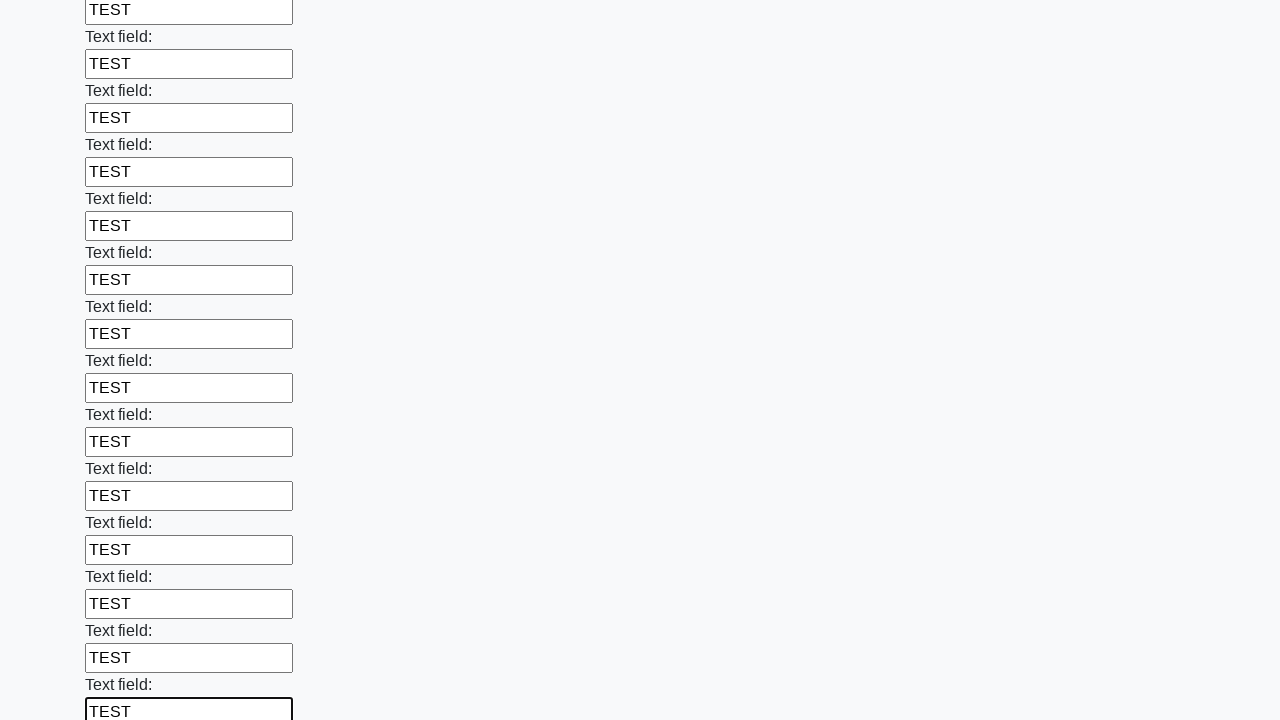

Filled input field with test data 'TEST' on input >> nth=83
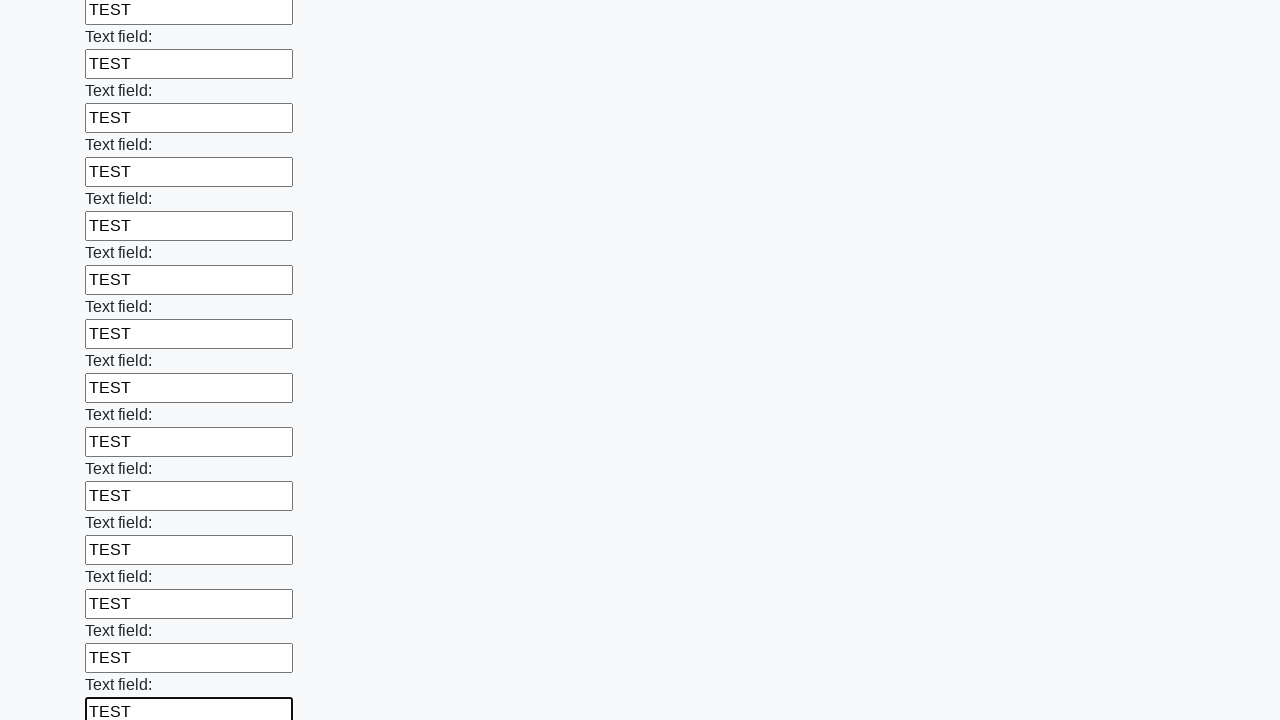

Filled input field with test data 'TEST' on input >> nth=84
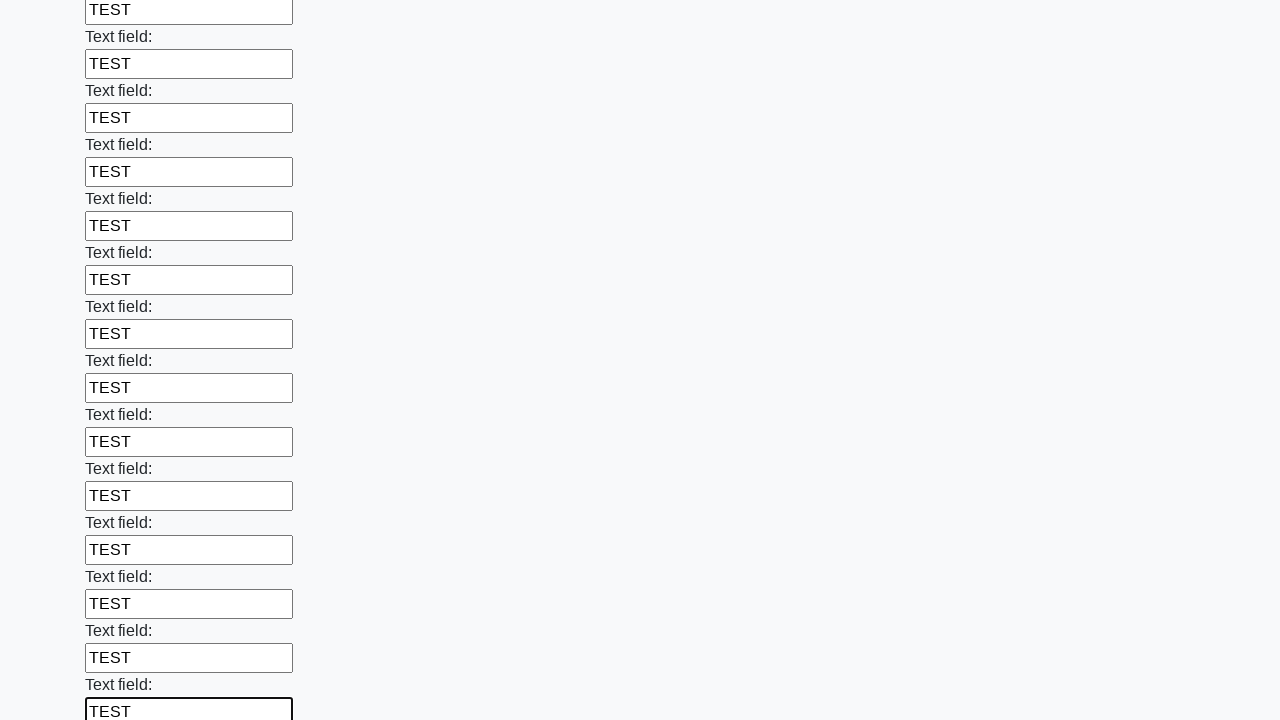

Filled input field with test data 'TEST' on input >> nth=85
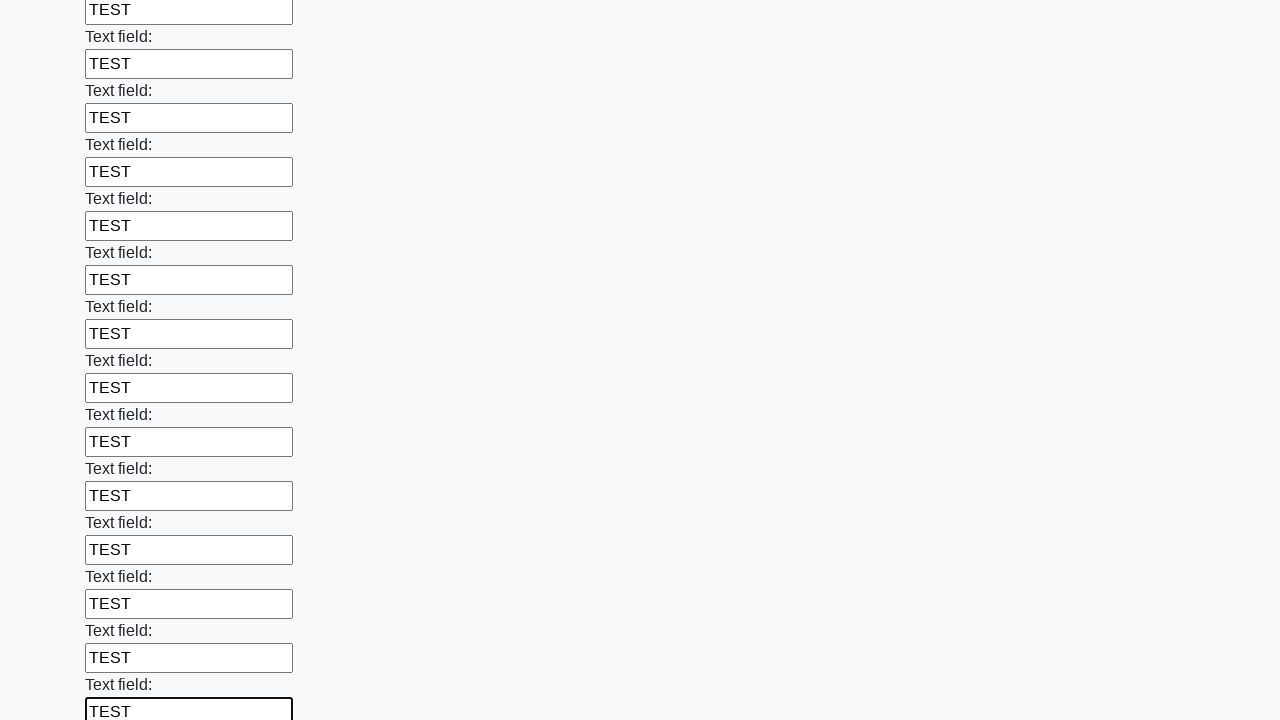

Filled input field with test data 'TEST' on input >> nth=86
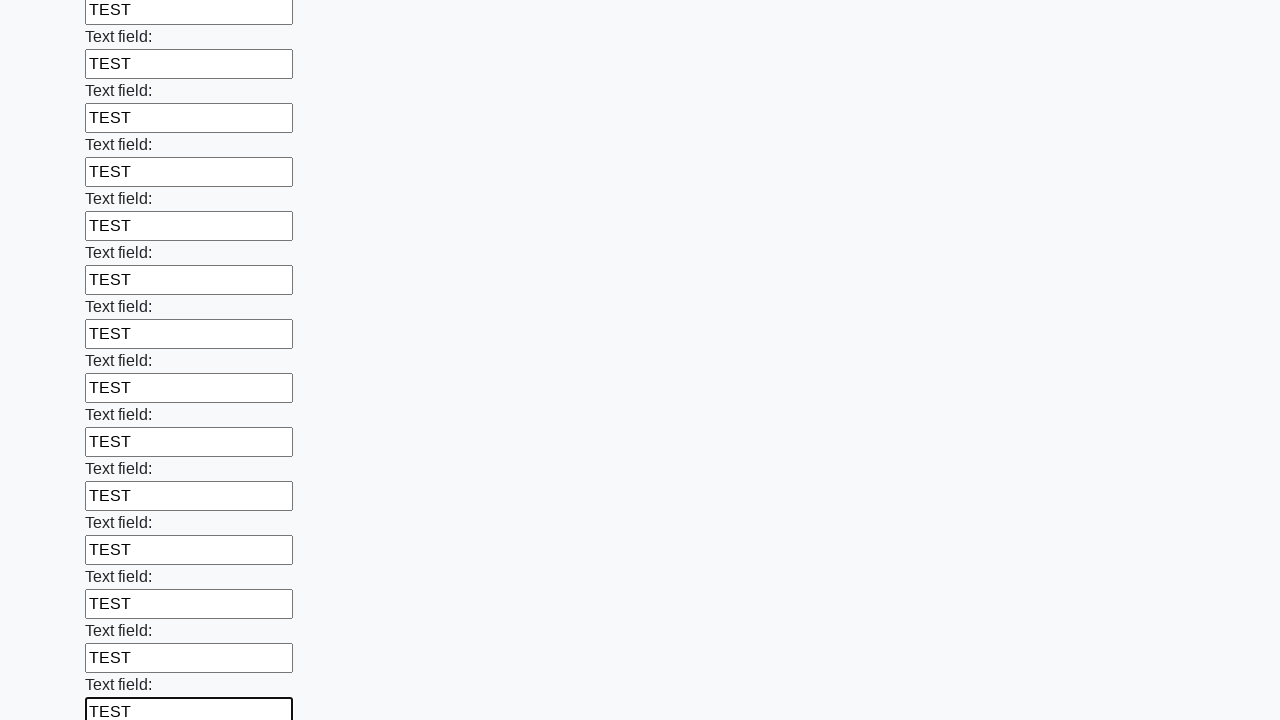

Filled input field with test data 'TEST' on input >> nth=87
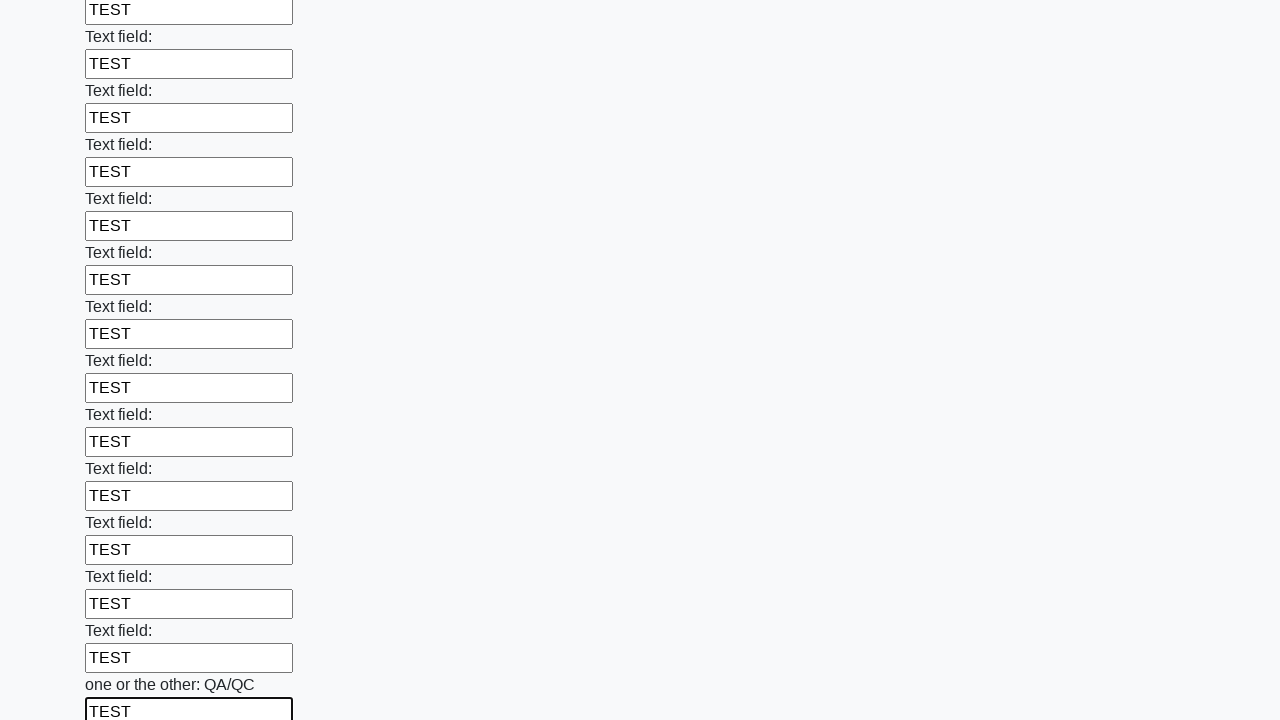

Filled input field with test data 'TEST' on input >> nth=88
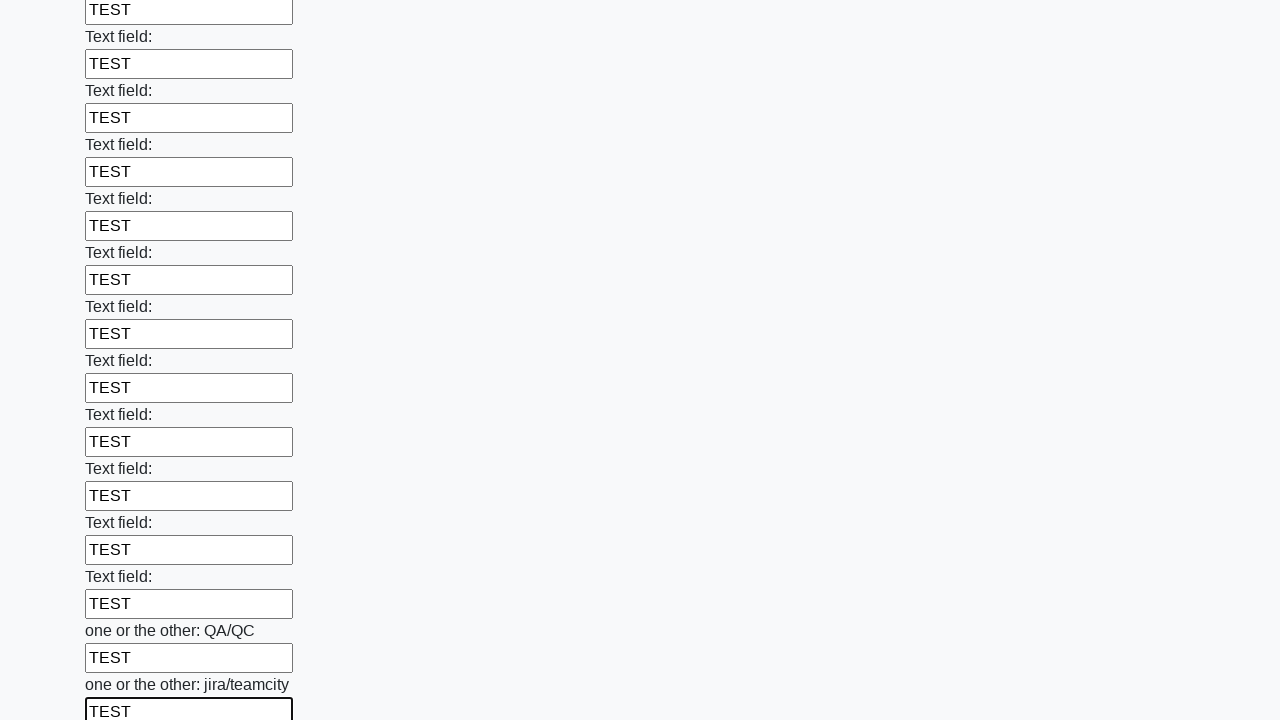

Filled input field with test data 'TEST' on input >> nth=89
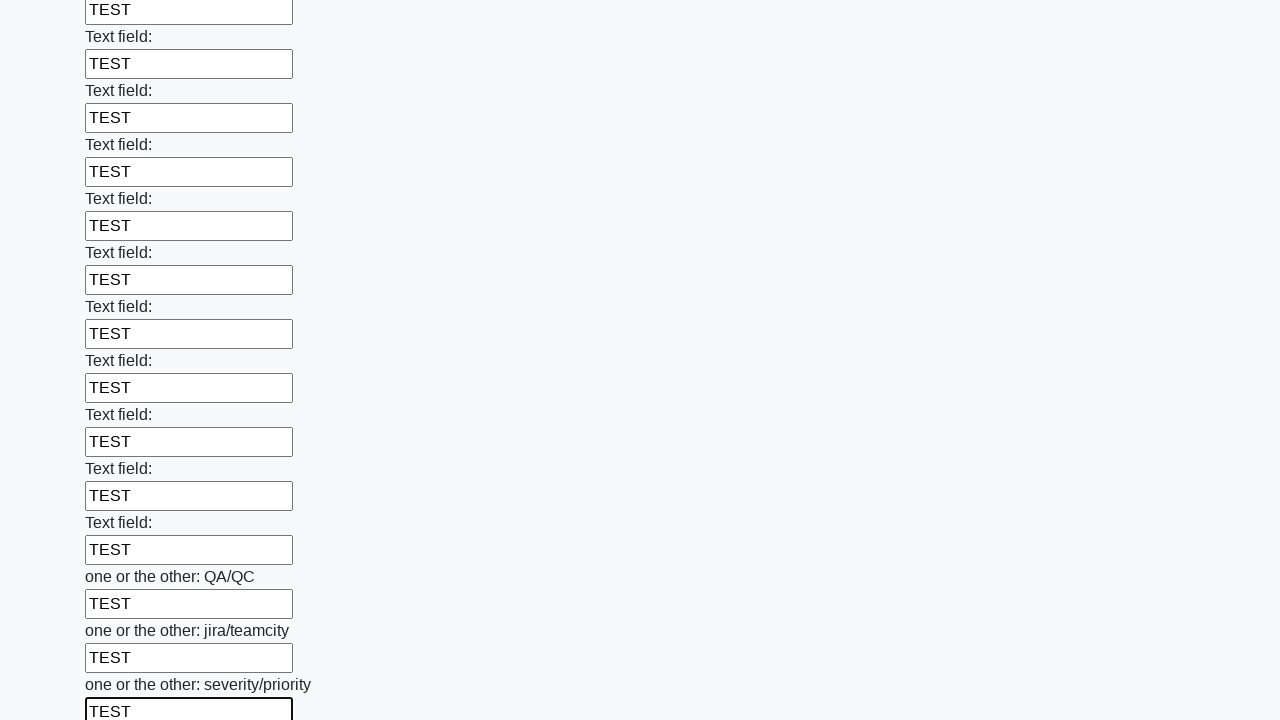

Filled input field with test data 'TEST' on input >> nth=90
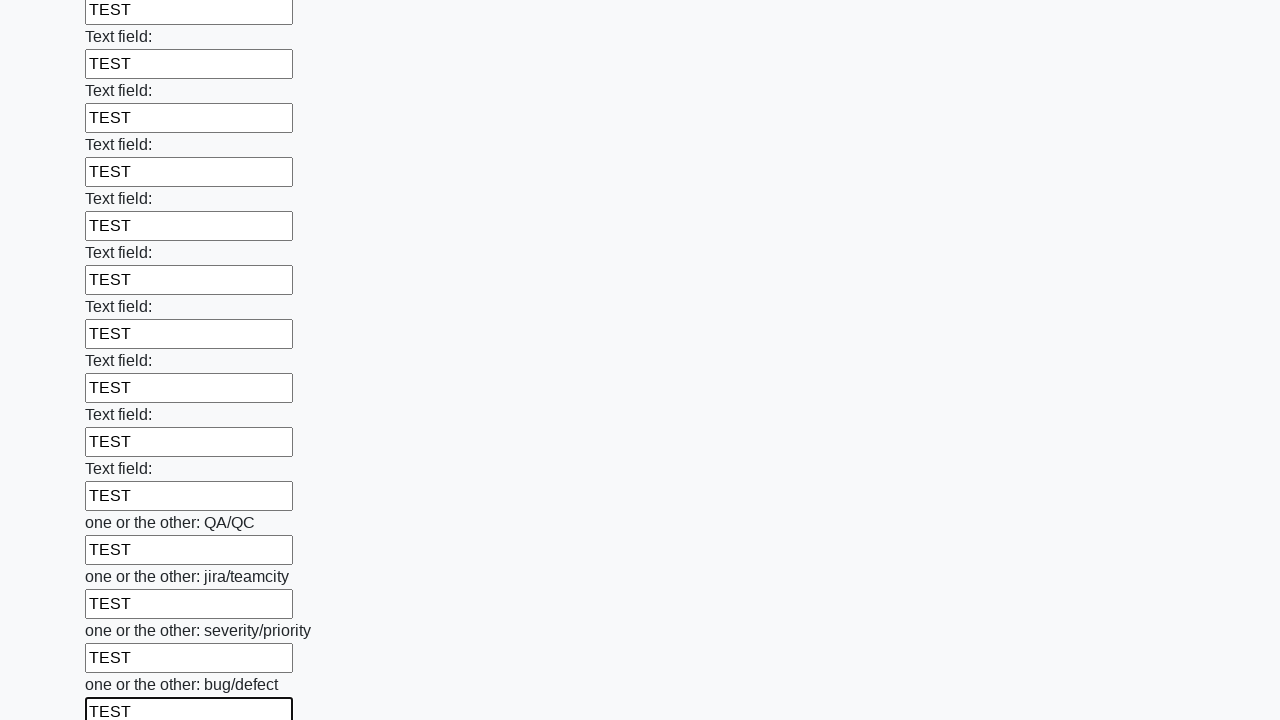

Filled input field with test data 'TEST' on input >> nth=91
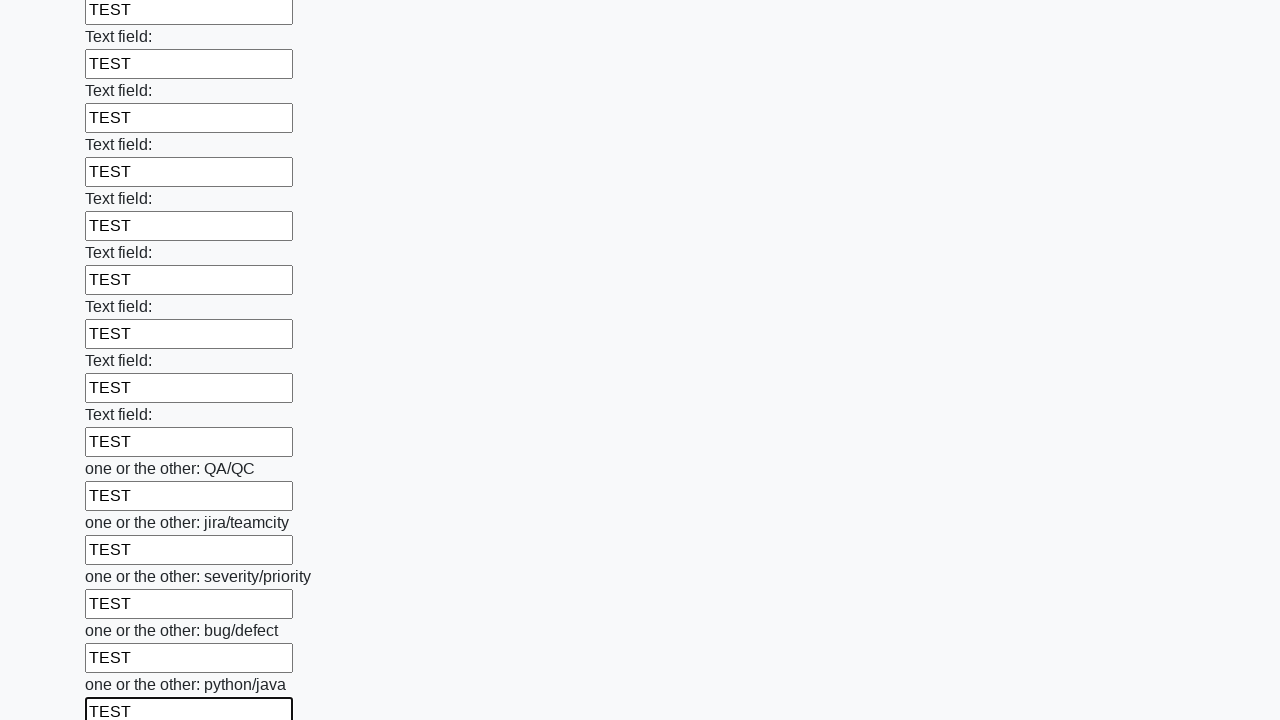

Filled input field with test data 'TEST' on input >> nth=92
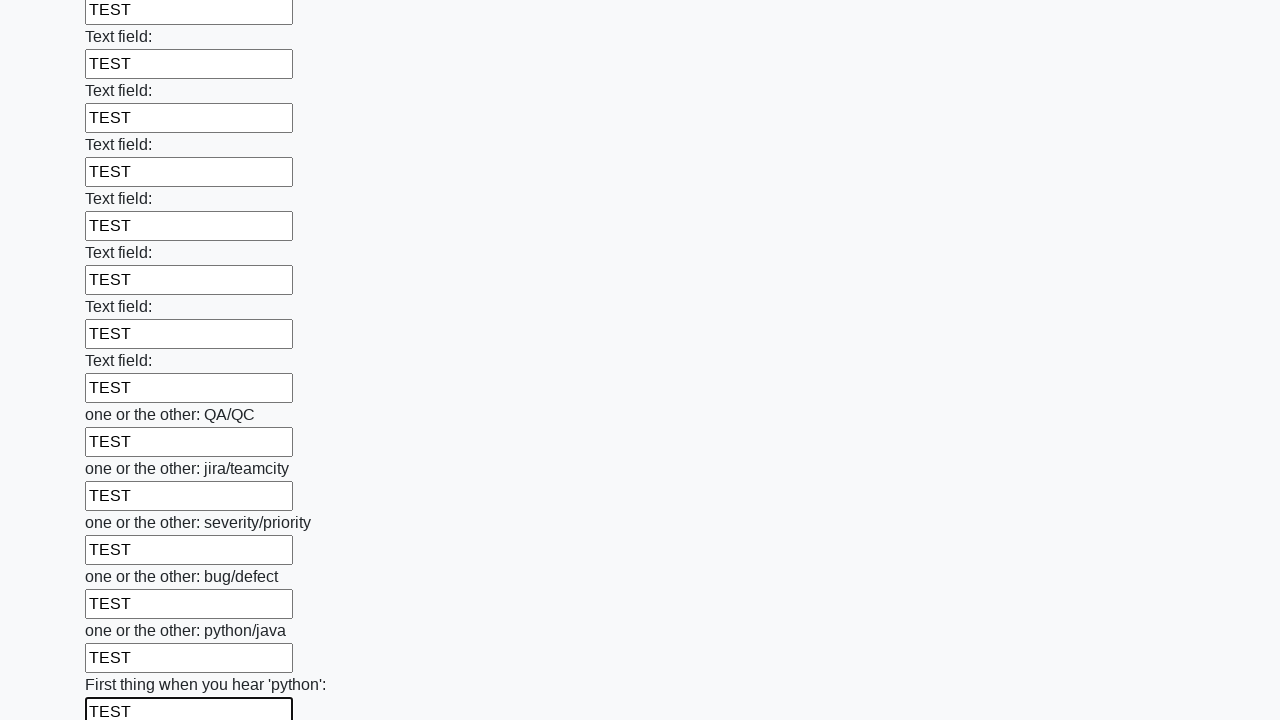

Filled input field with test data 'TEST' on input >> nth=93
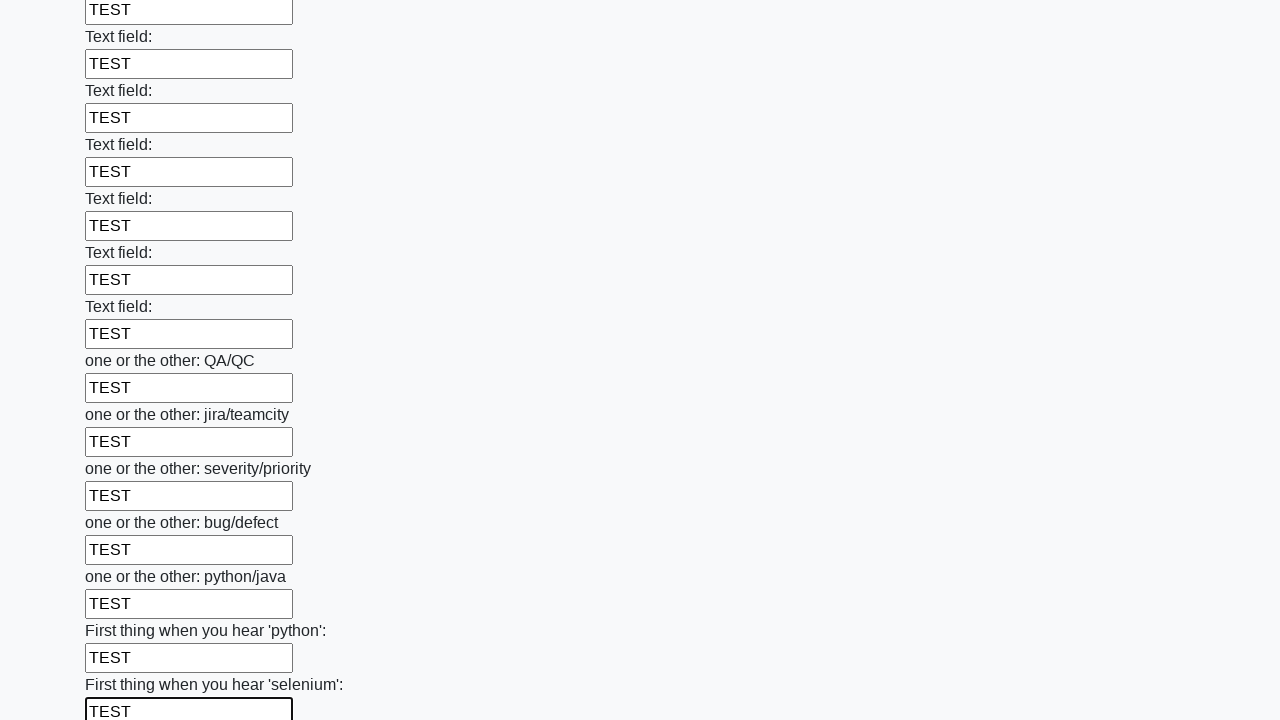

Filled input field with test data 'TEST' on input >> nth=94
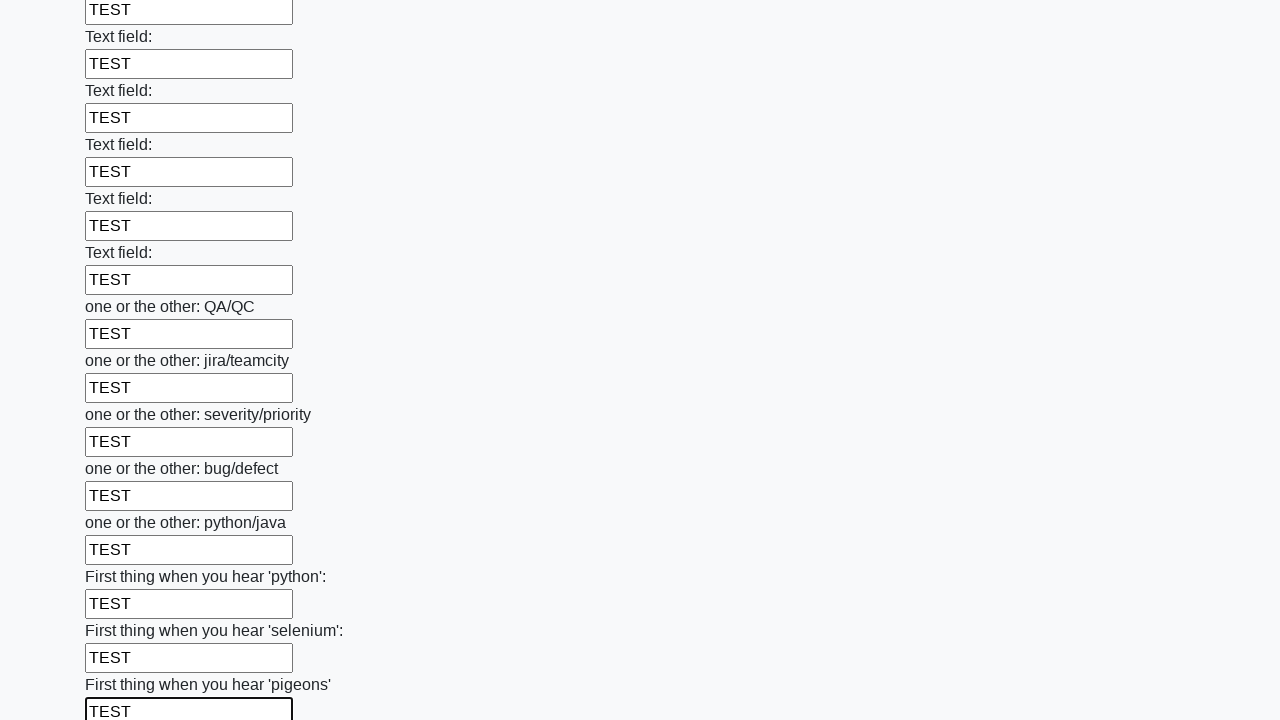

Filled input field with test data 'TEST' on input >> nth=95
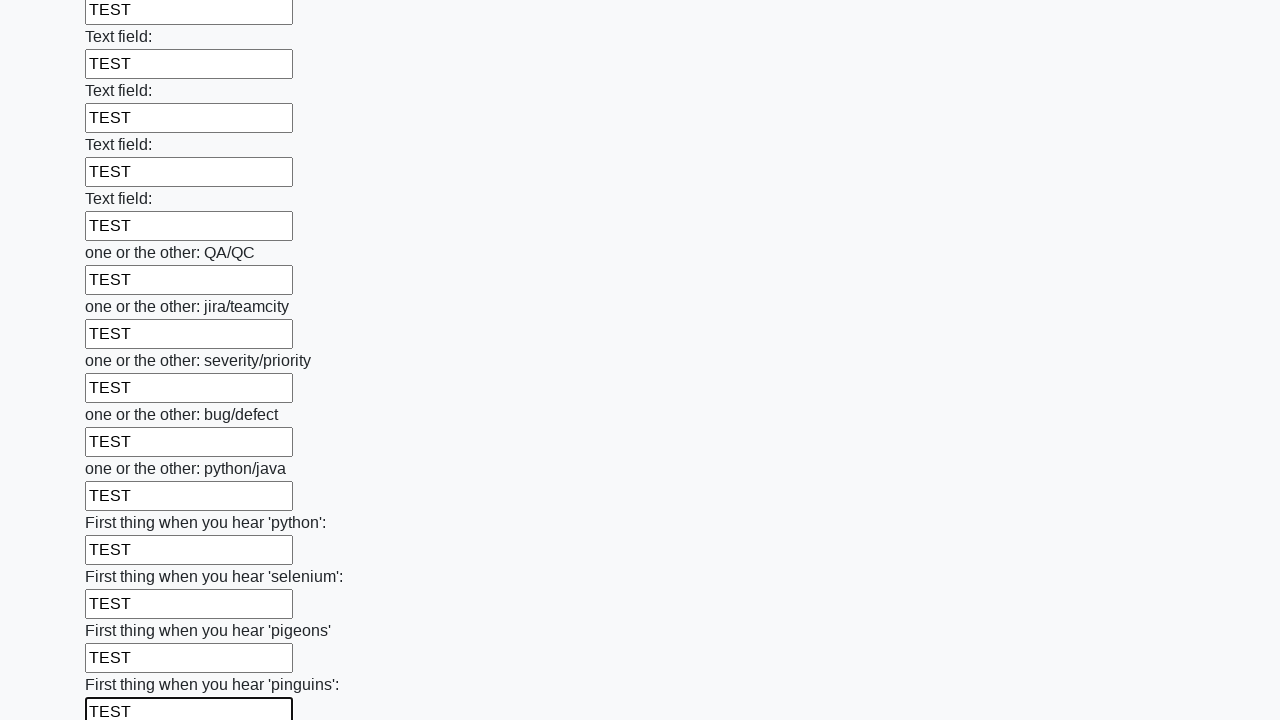

Filled input field with test data 'TEST' on input >> nth=96
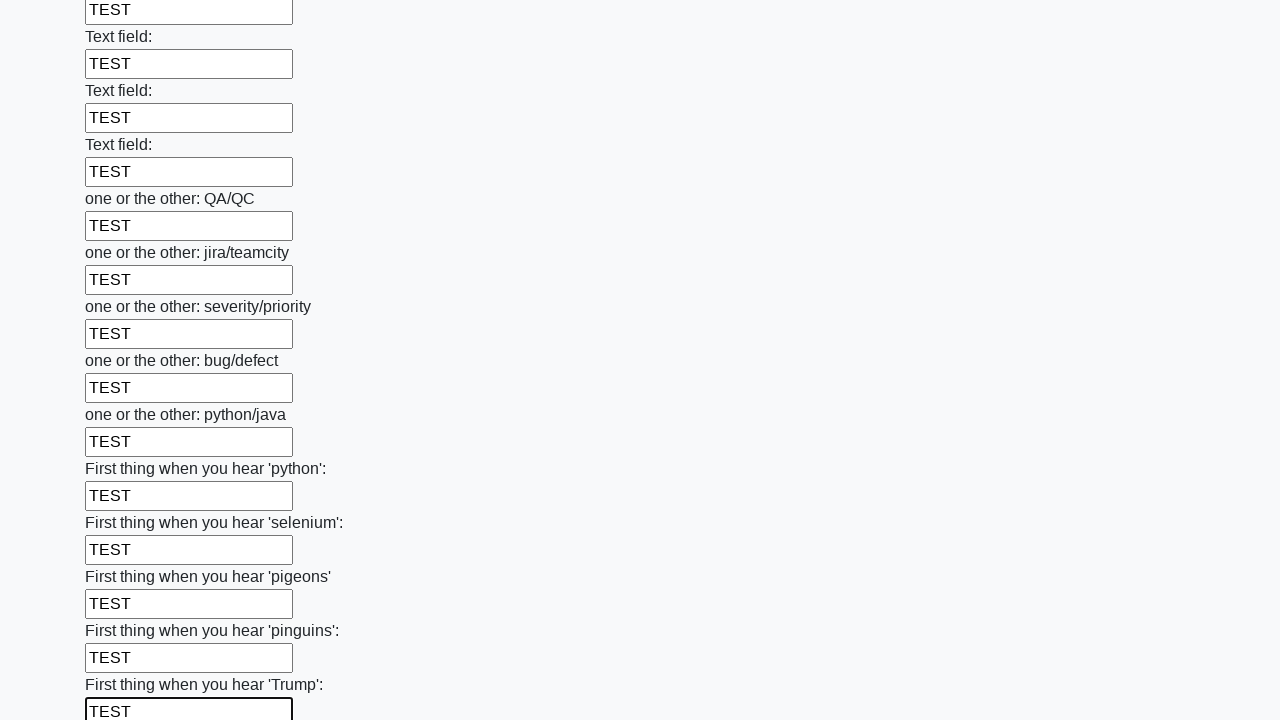

Filled input field with test data 'TEST' on input >> nth=97
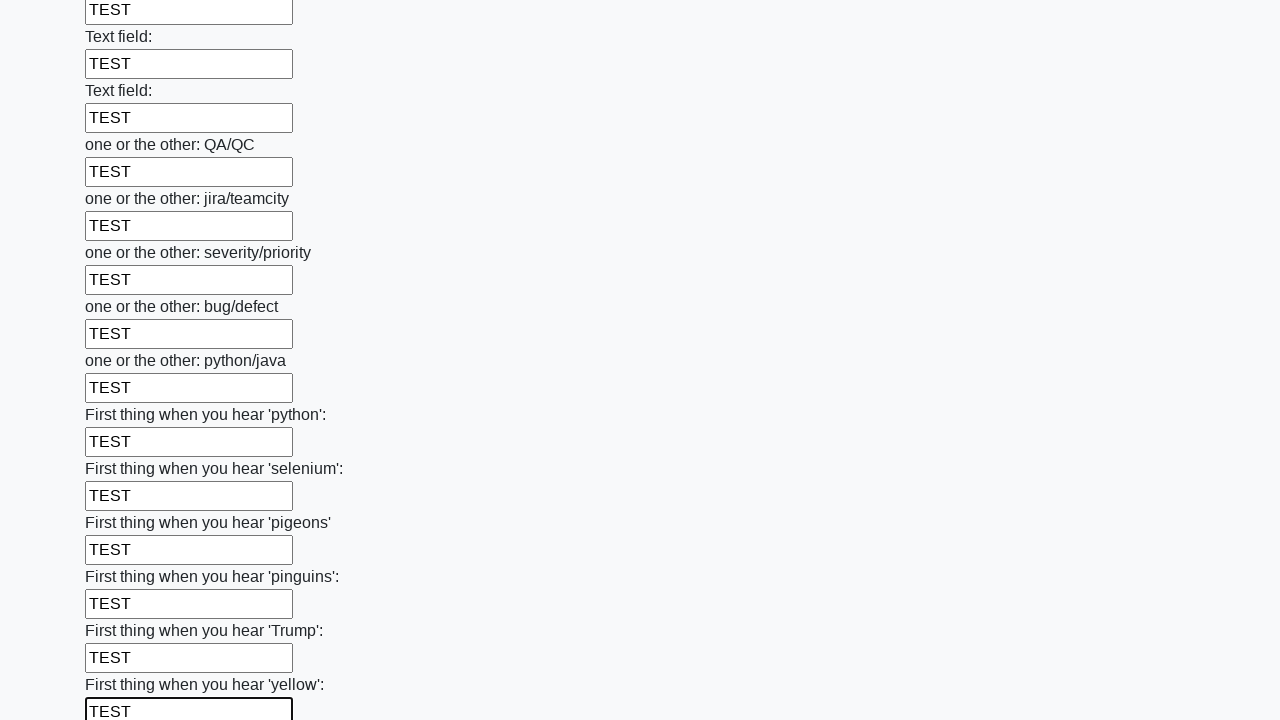

Filled input field with test data 'TEST' on input >> nth=98
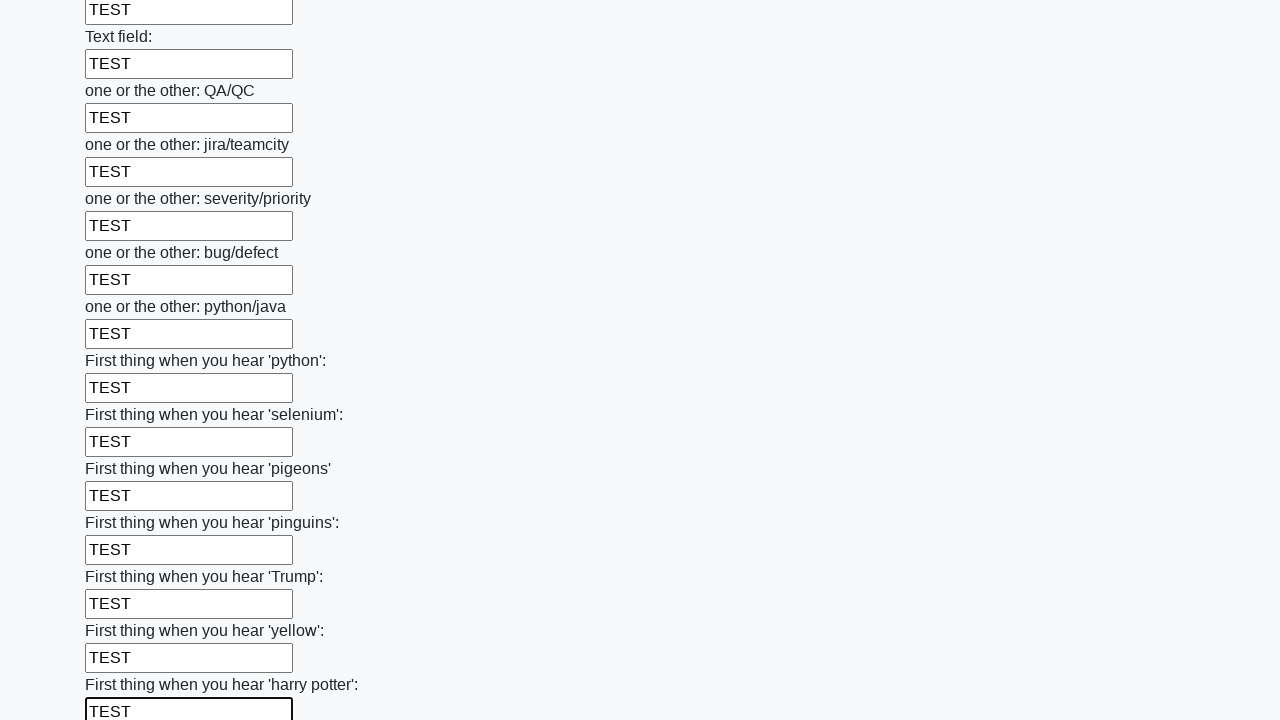

Filled input field with test data 'TEST' on input >> nth=99
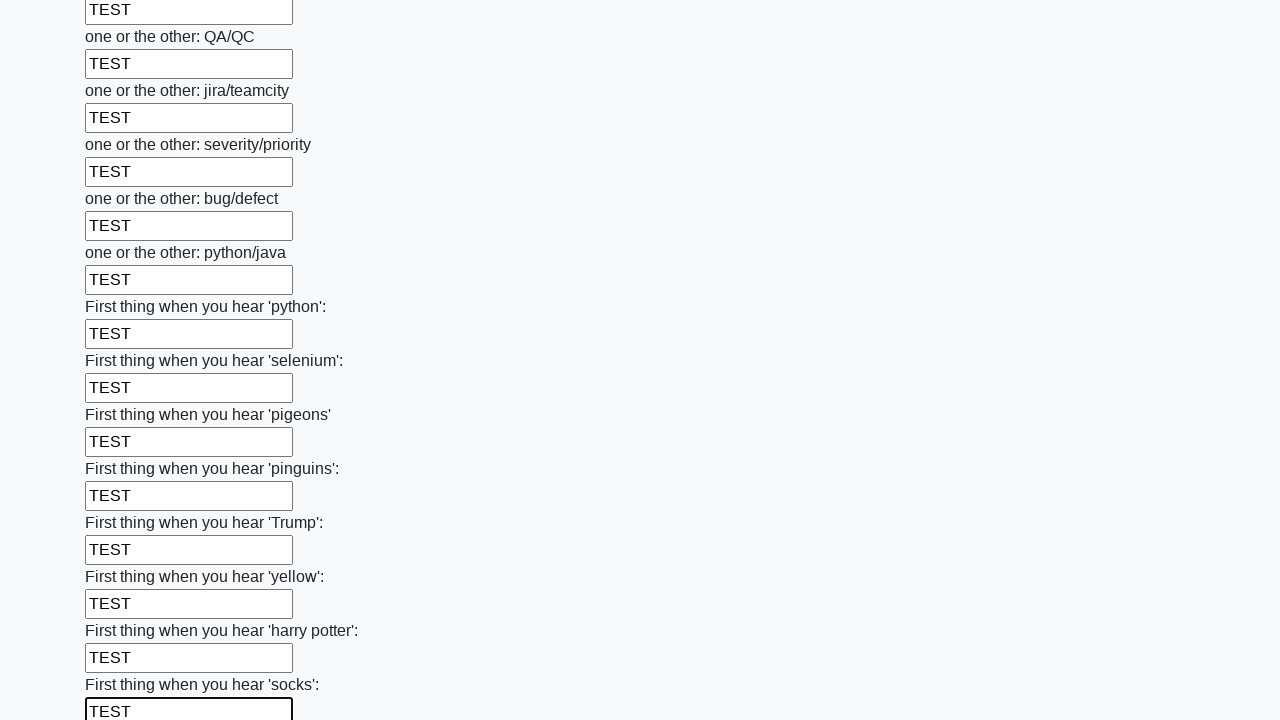

Clicked the submit button to submit the form at (123, 611) on button.btn
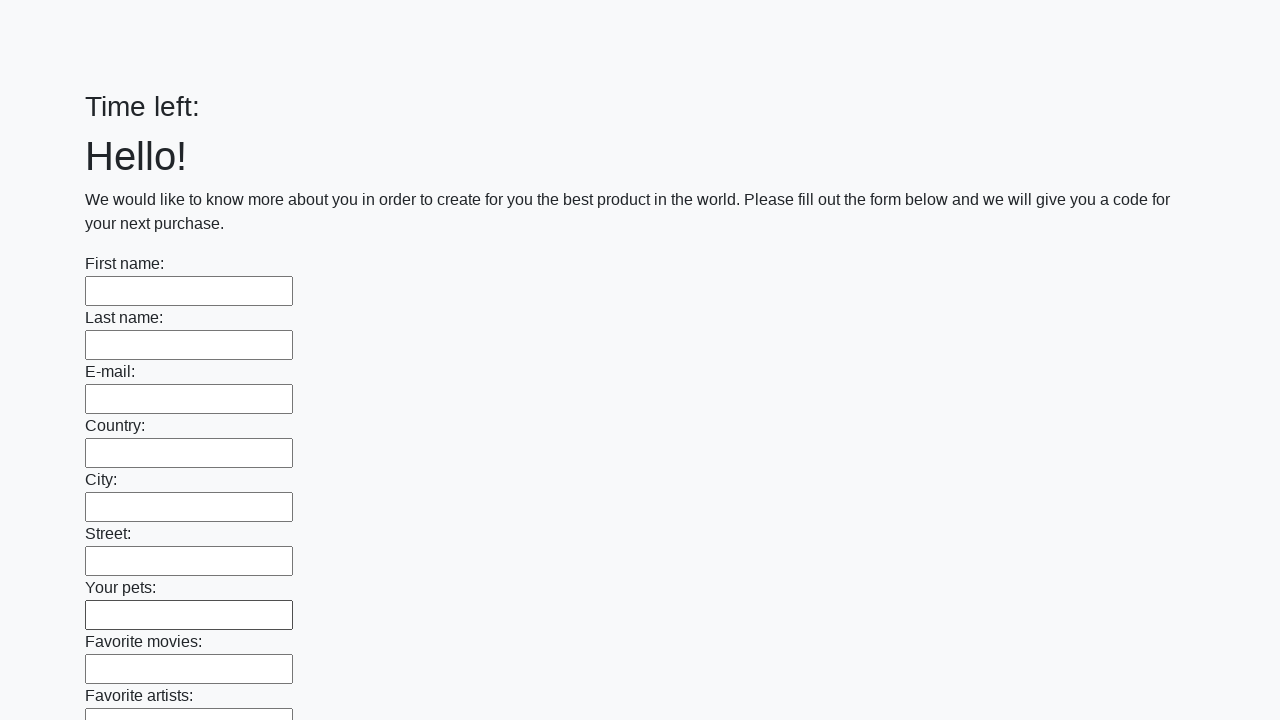

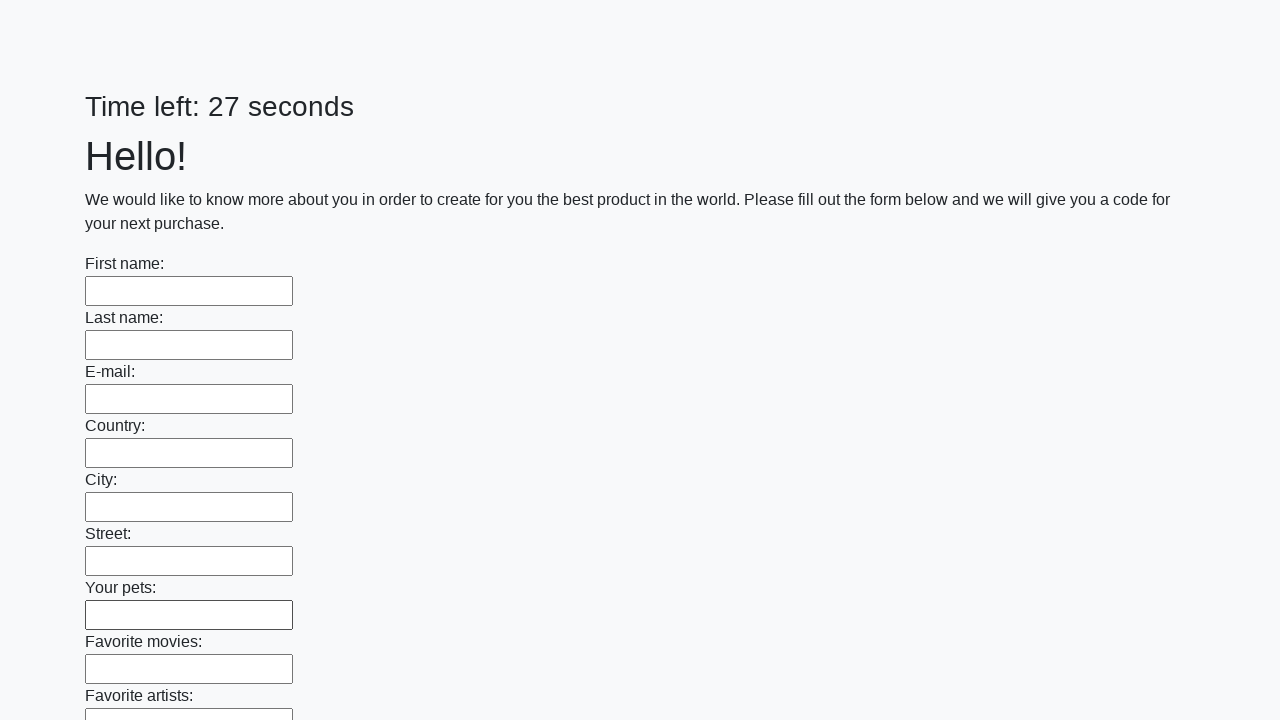